Tests filling a large form by entering text into all input fields and submitting, then handling the resulting alert dialog

Starting URL: http://suninjuly.github.io/huge_form.html

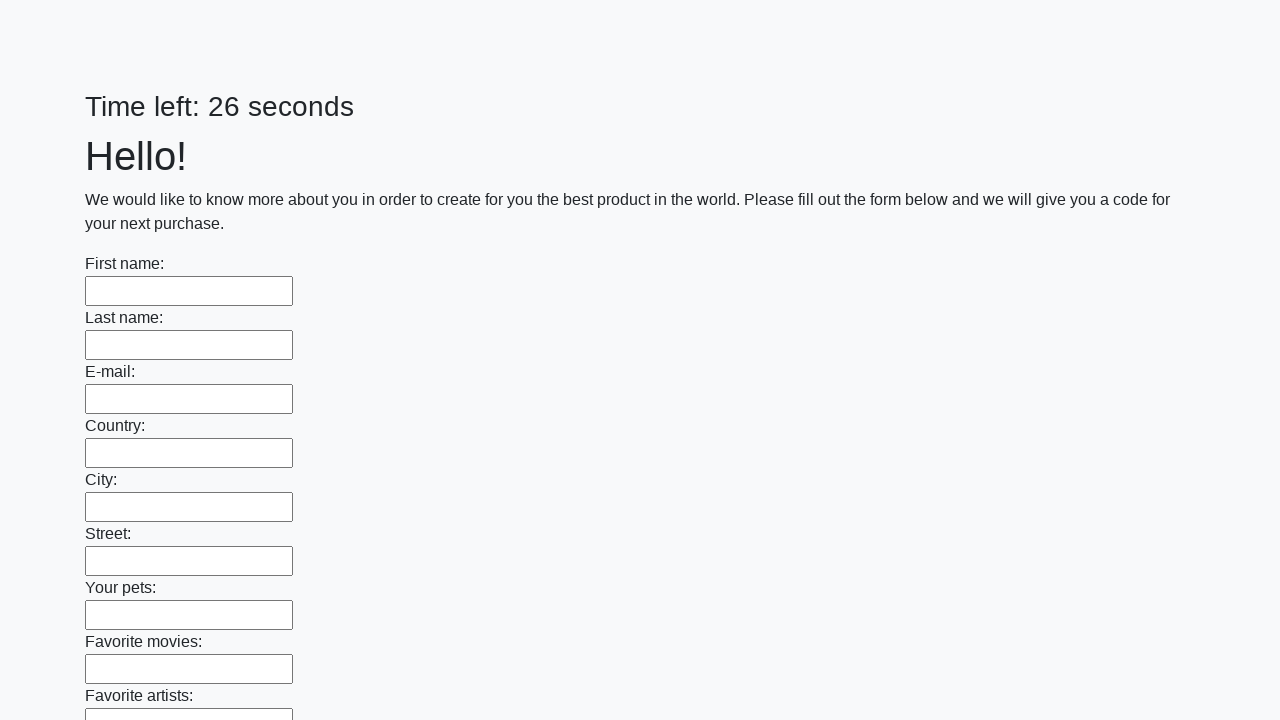

Located all input fields on the huge form
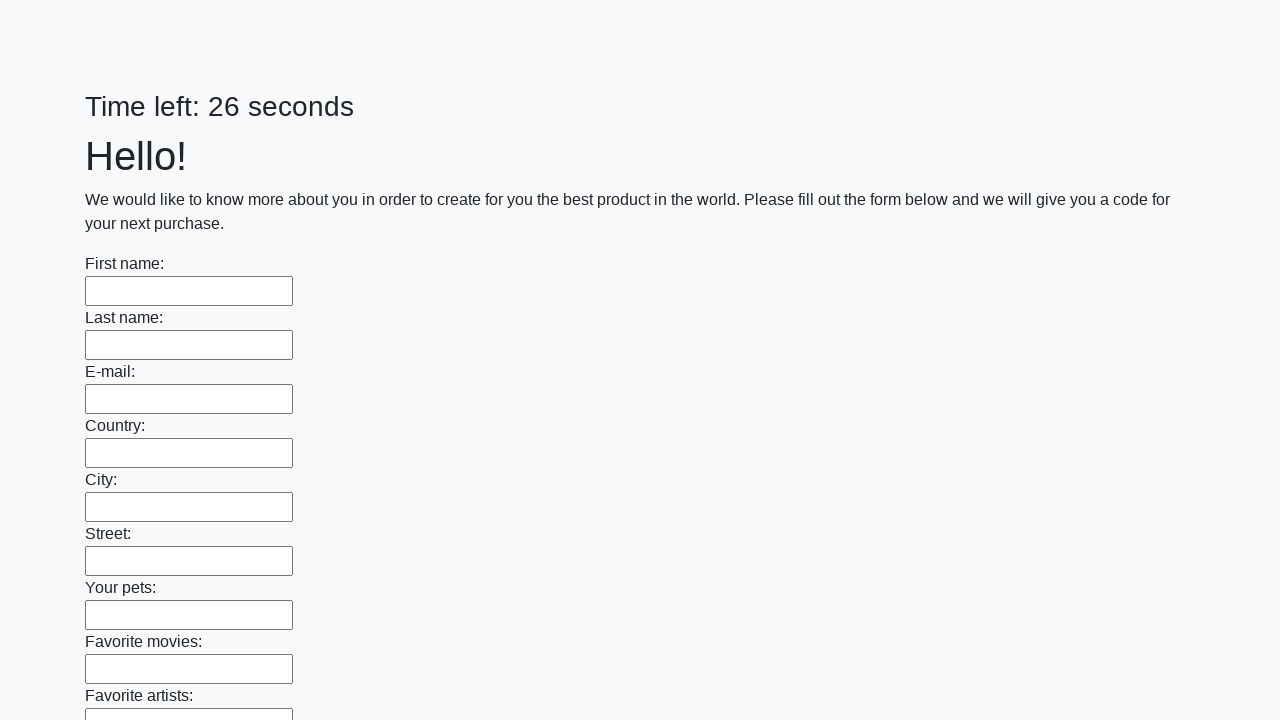

Filled an input field with 'Мой ответ' on input >> nth=0
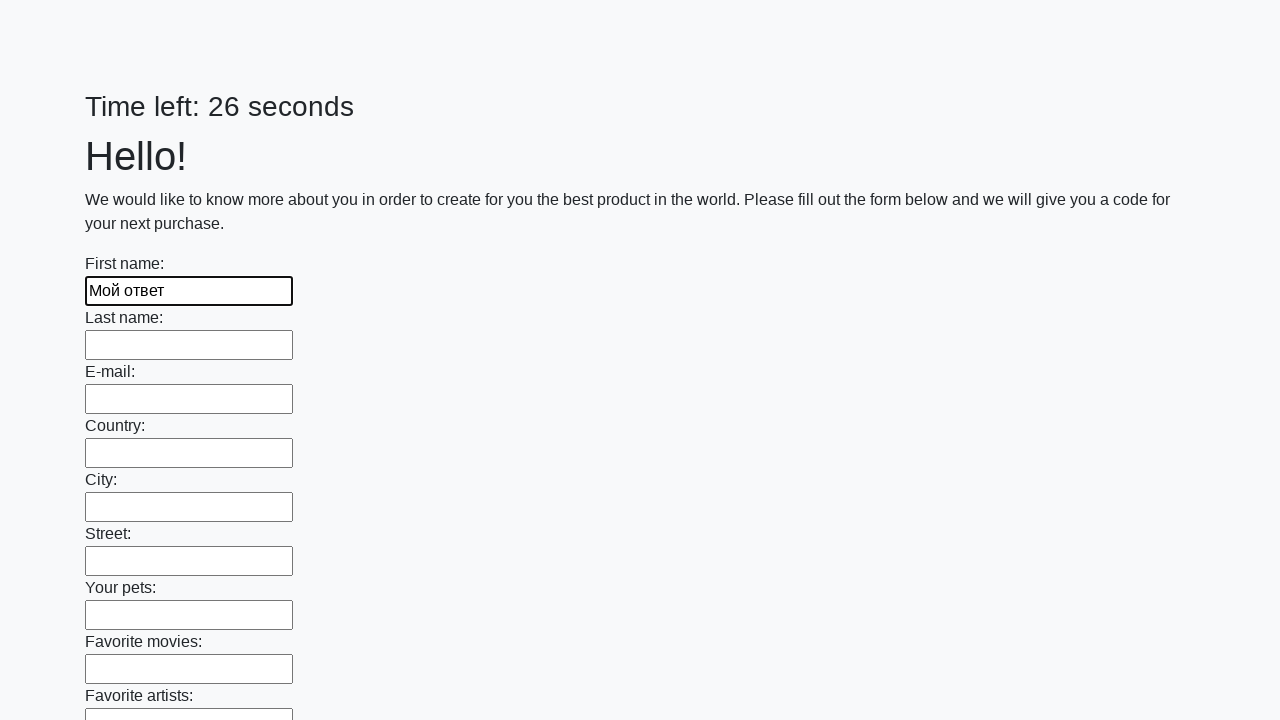

Filled an input field with 'Мой ответ' on input >> nth=1
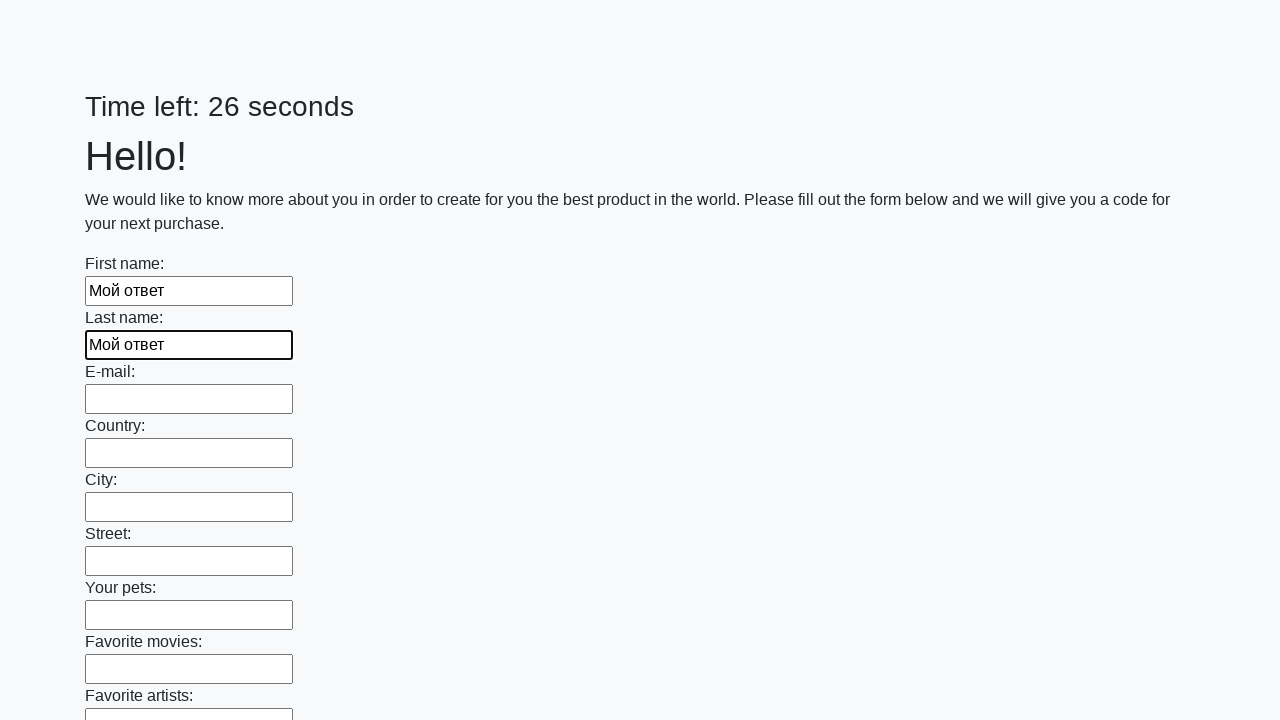

Filled an input field with 'Мой ответ' on input >> nth=2
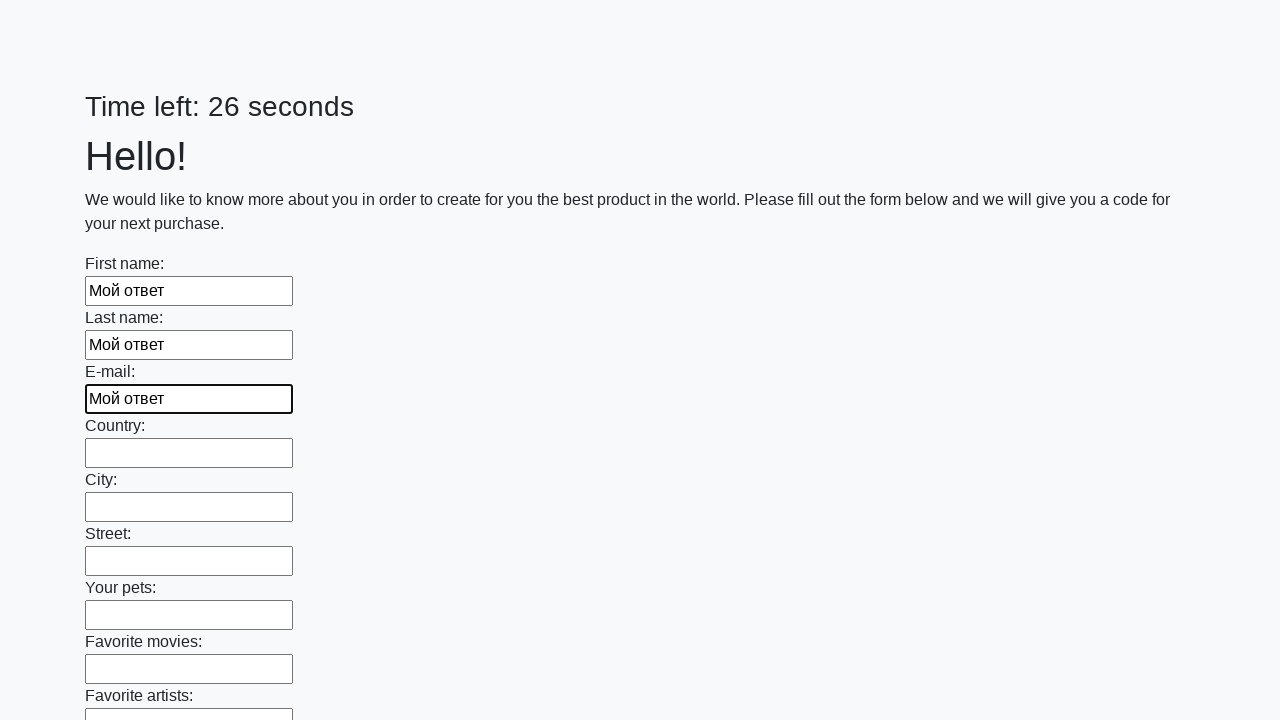

Filled an input field with 'Мой ответ' on input >> nth=3
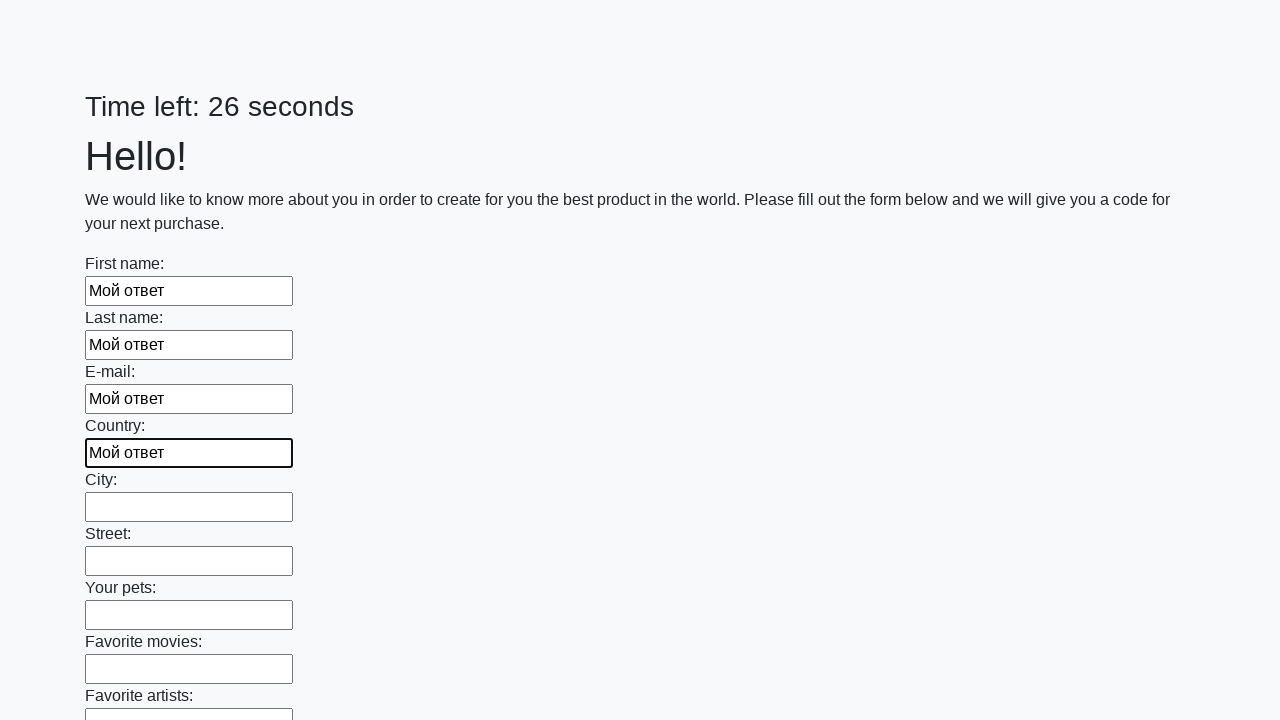

Filled an input field with 'Мой ответ' on input >> nth=4
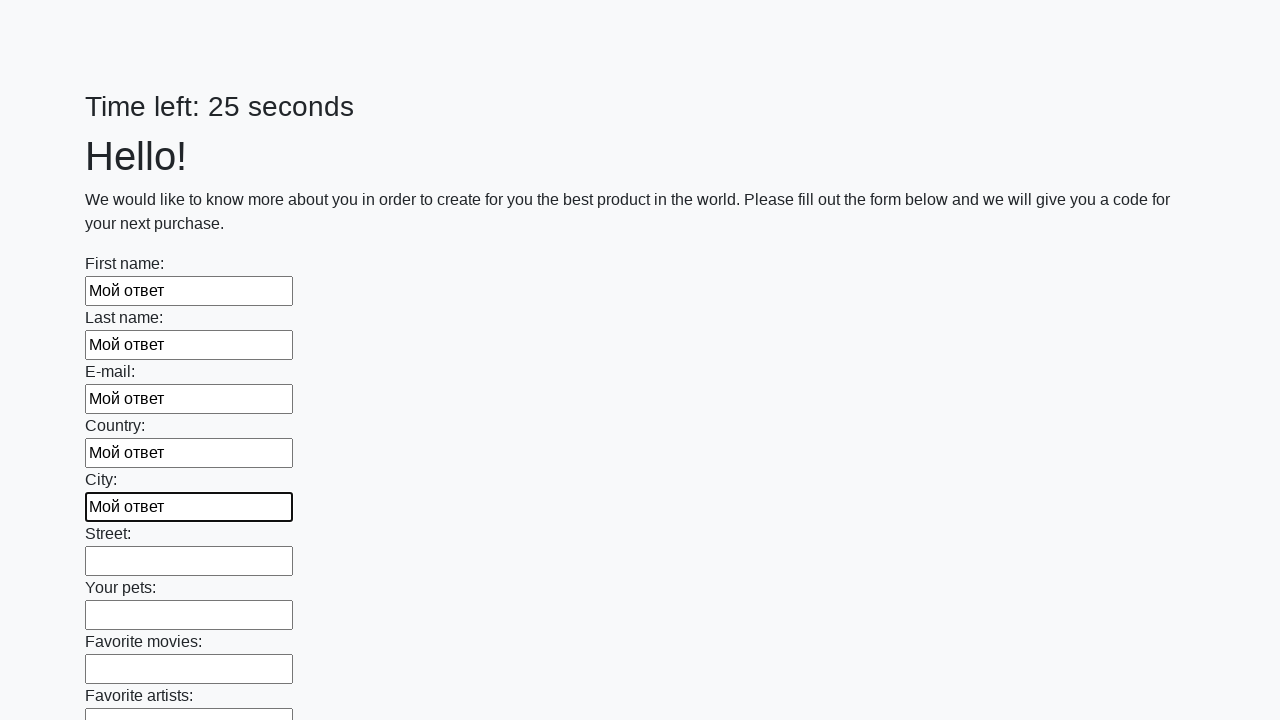

Filled an input field with 'Мой ответ' on input >> nth=5
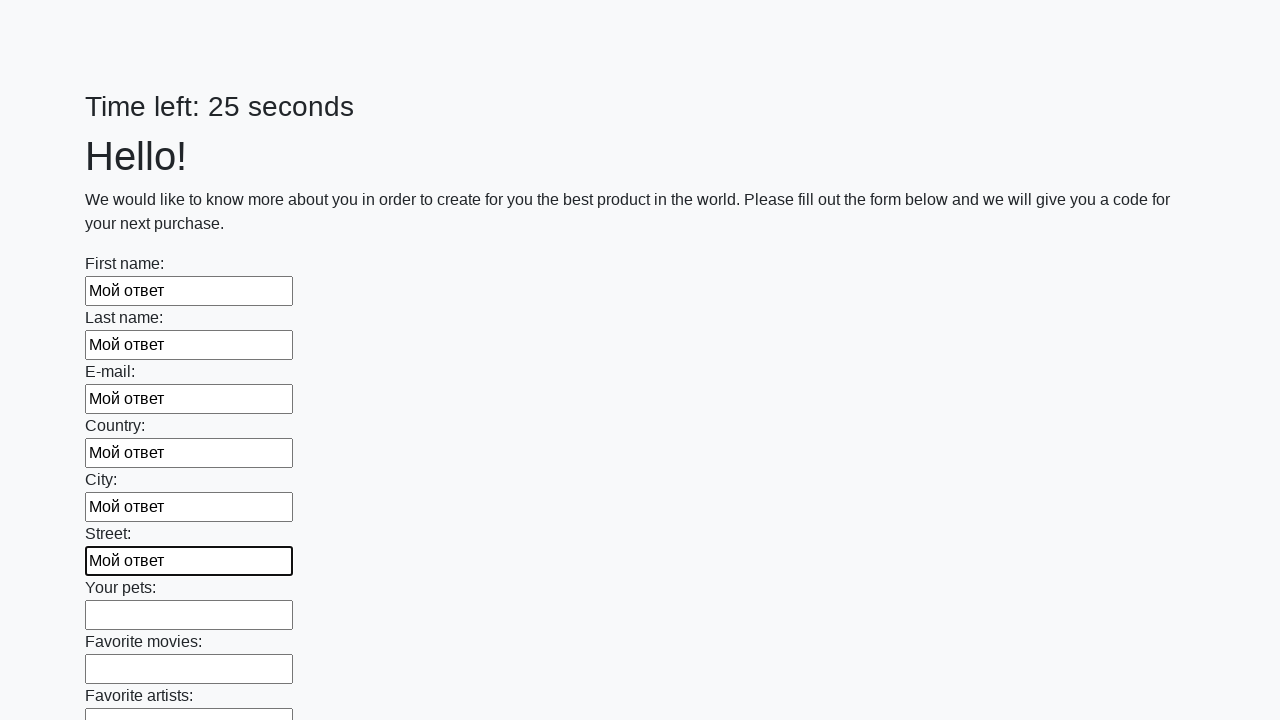

Filled an input field with 'Мой ответ' on input >> nth=6
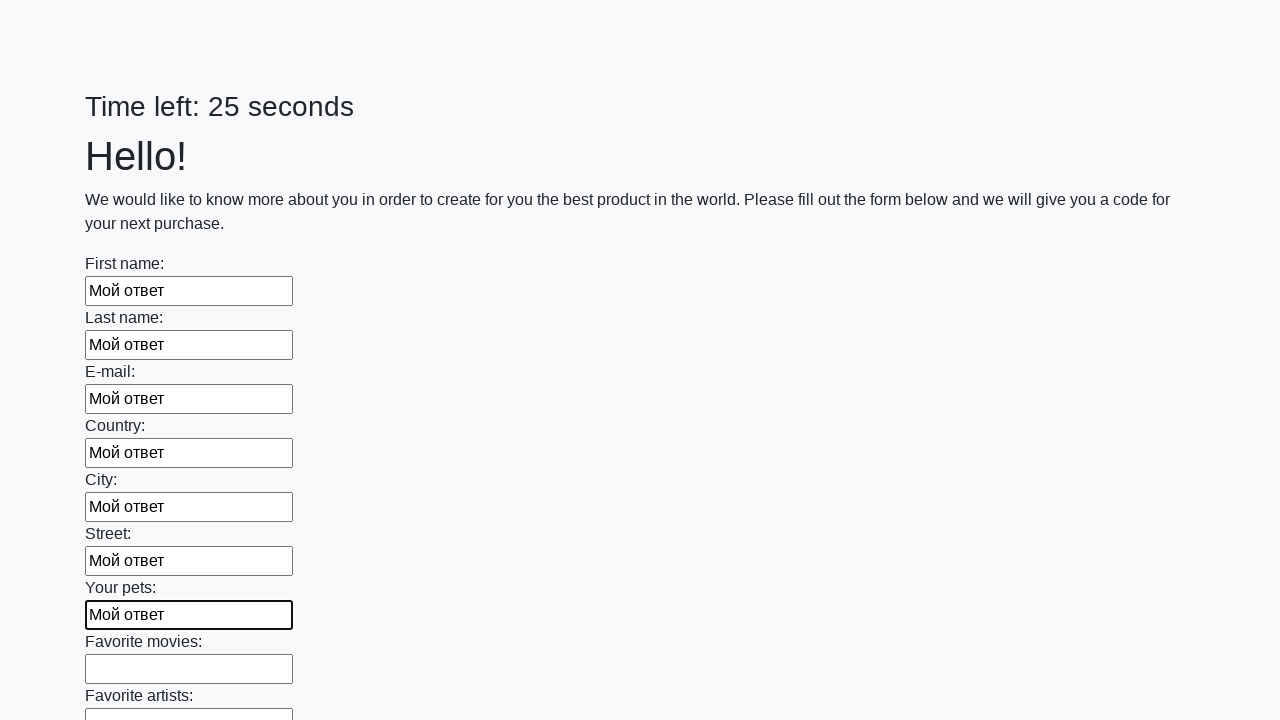

Filled an input field with 'Мой ответ' on input >> nth=7
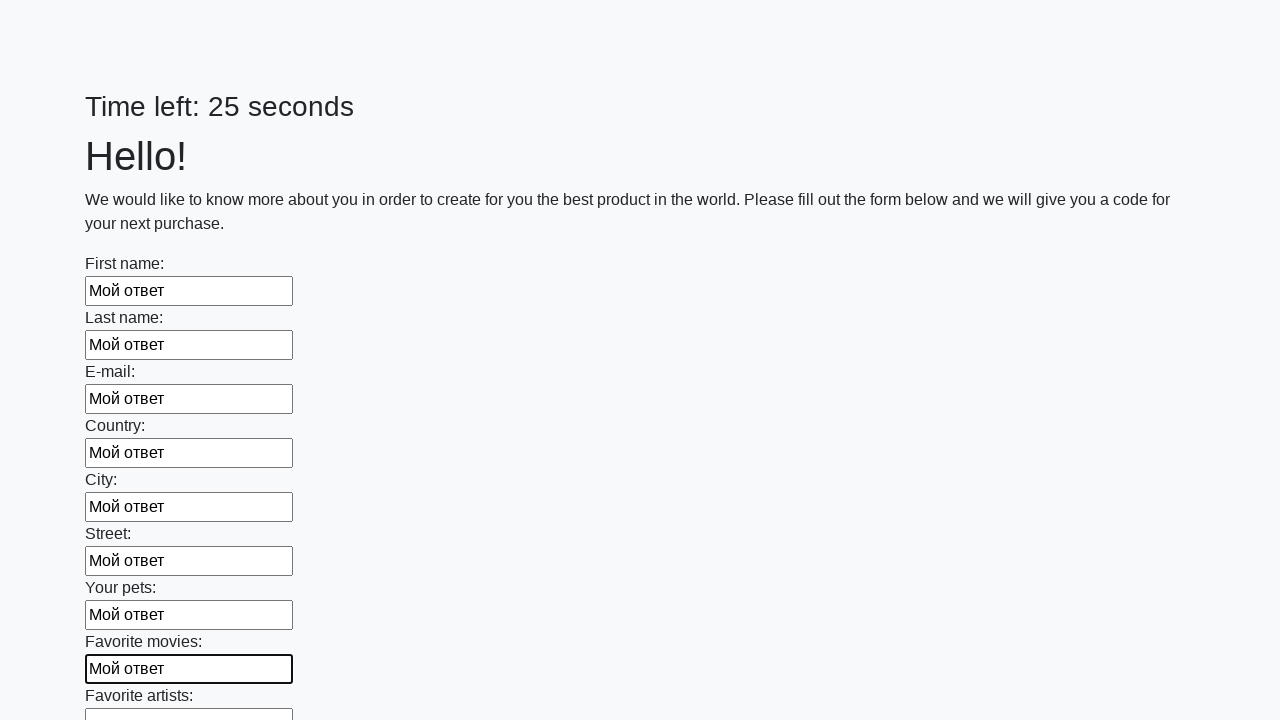

Filled an input field with 'Мой ответ' on input >> nth=8
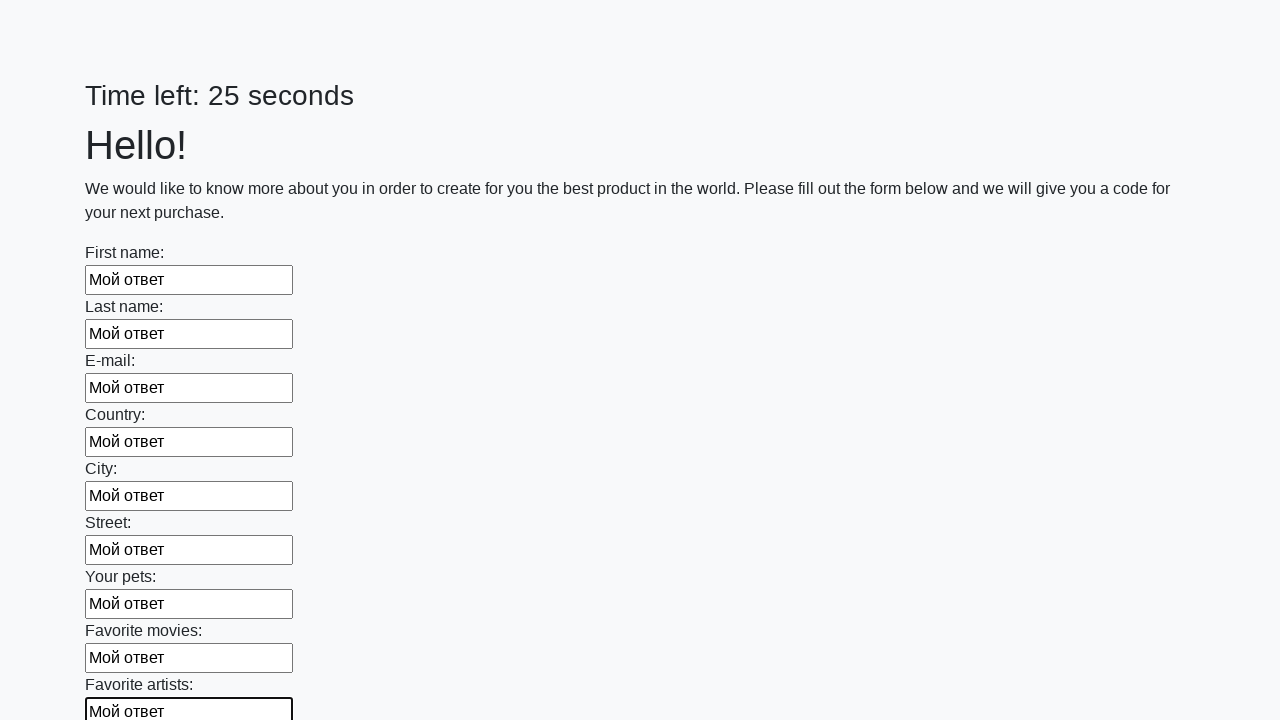

Filled an input field with 'Мой ответ' on input >> nth=9
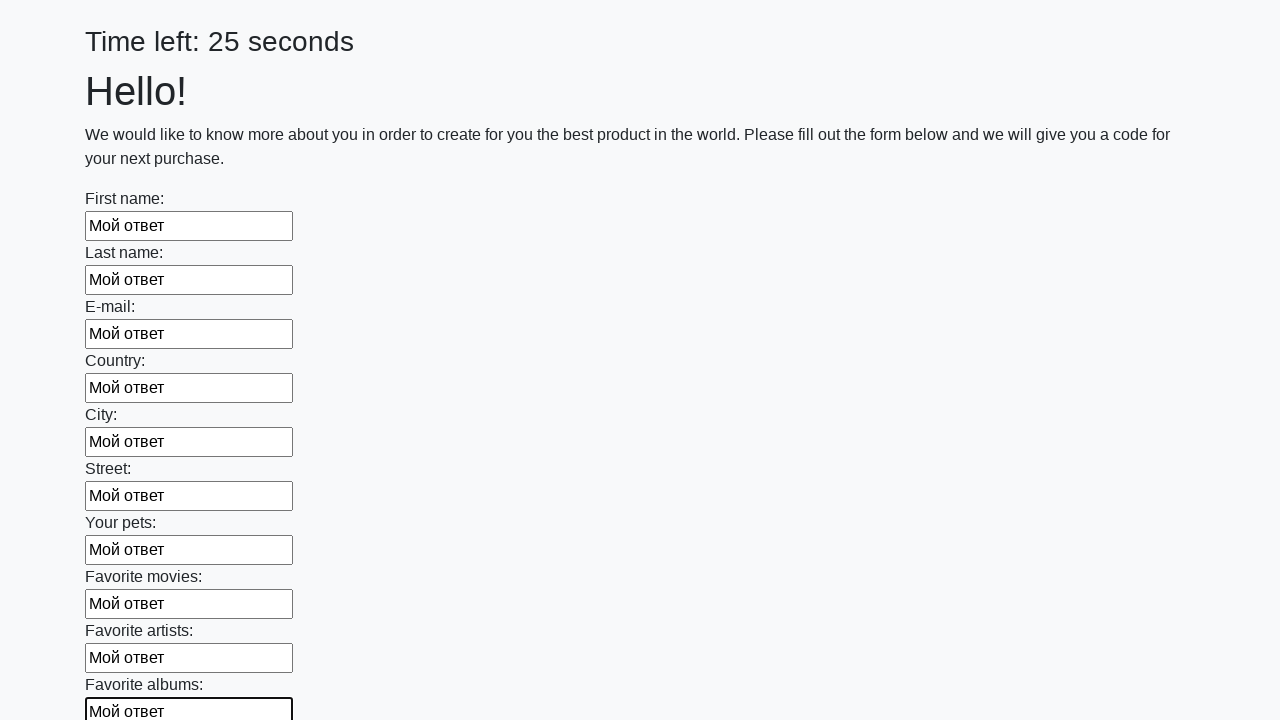

Filled an input field with 'Мой ответ' on input >> nth=10
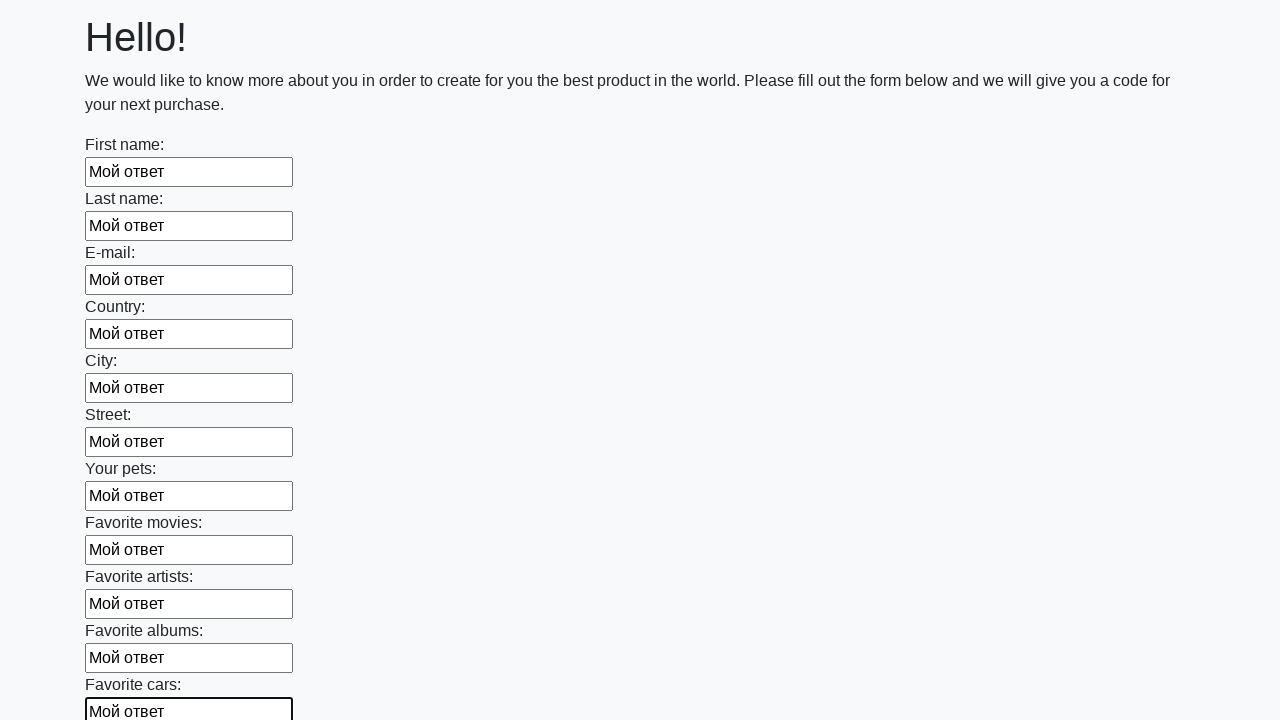

Filled an input field with 'Мой ответ' on input >> nth=11
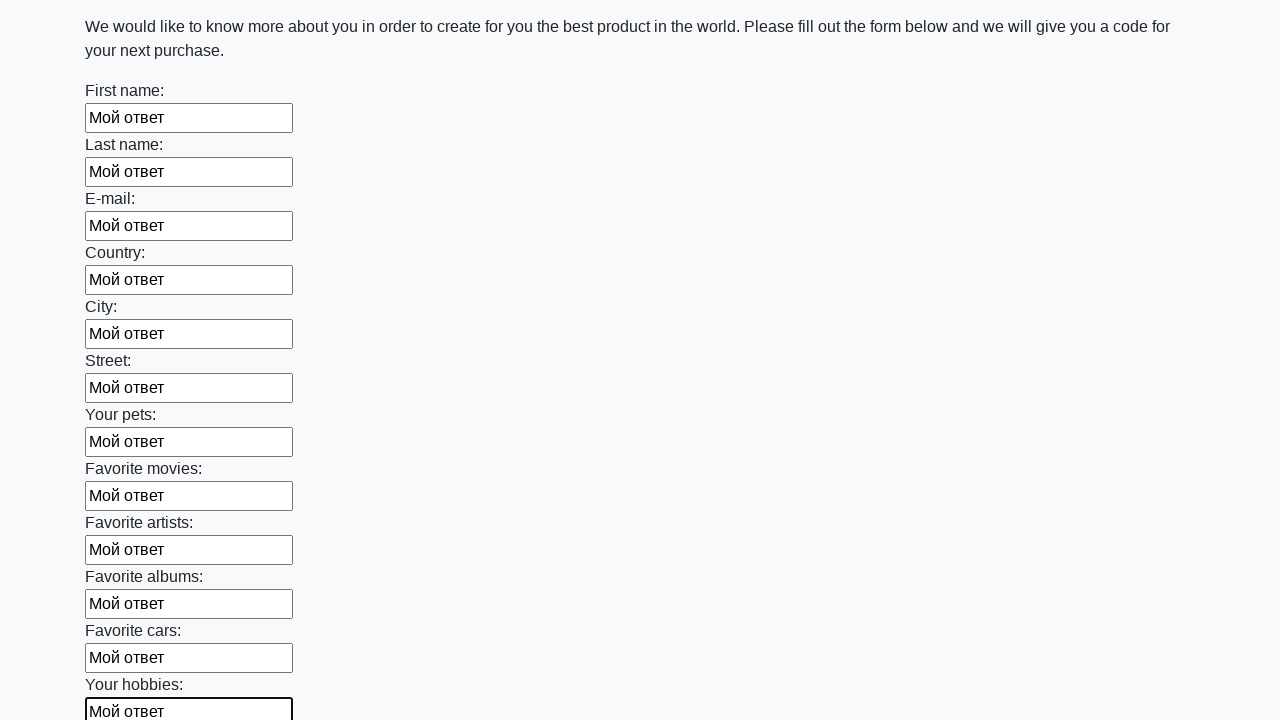

Filled an input field with 'Мой ответ' on input >> nth=12
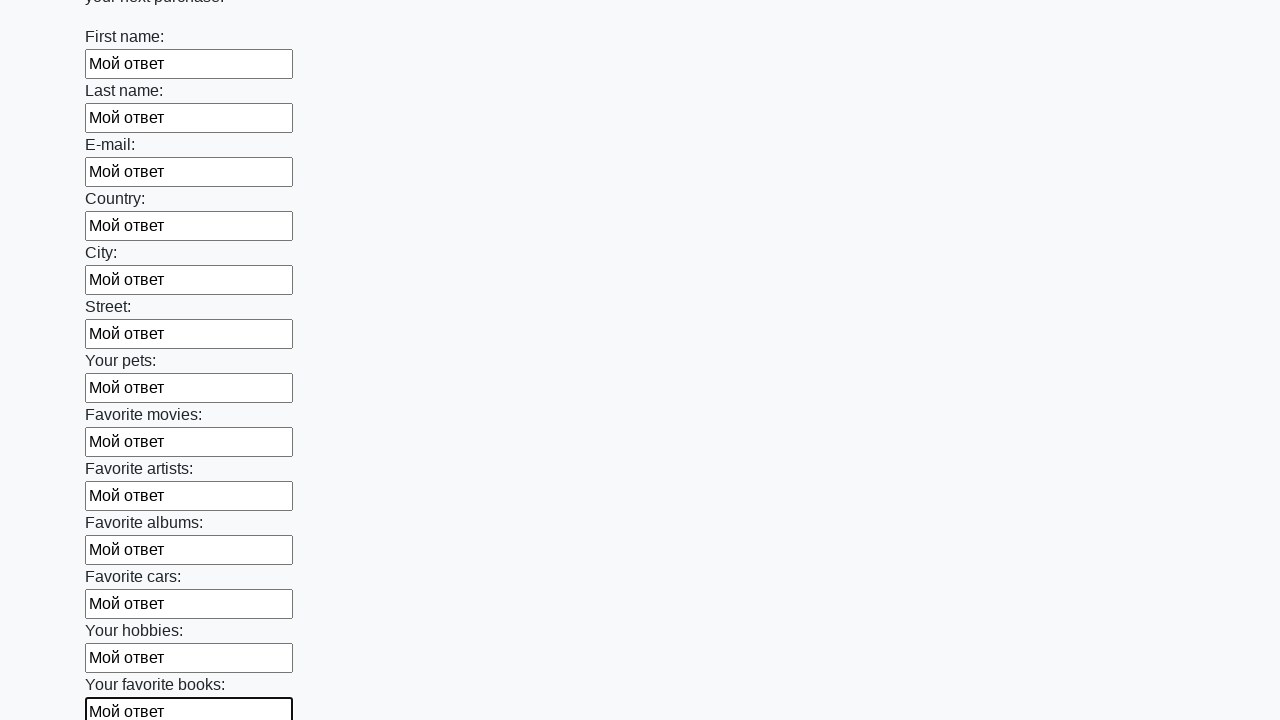

Filled an input field with 'Мой ответ' on input >> nth=13
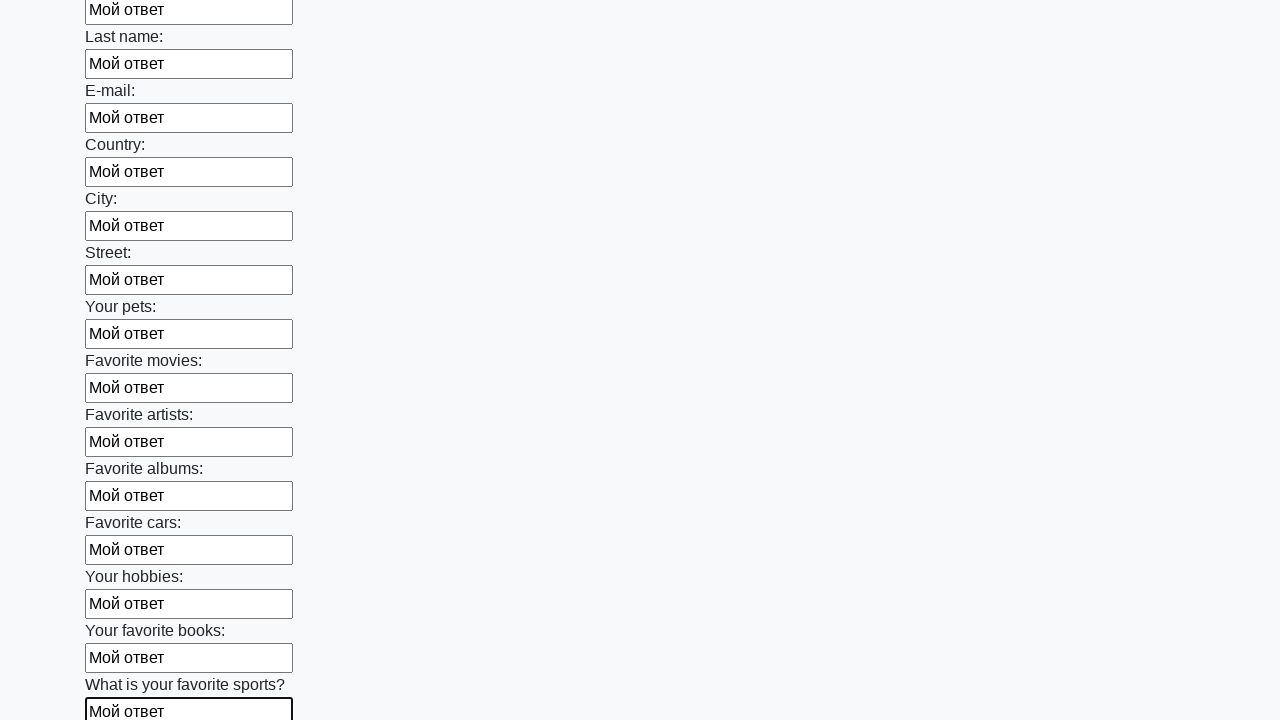

Filled an input field with 'Мой ответ' on input >> nth=14
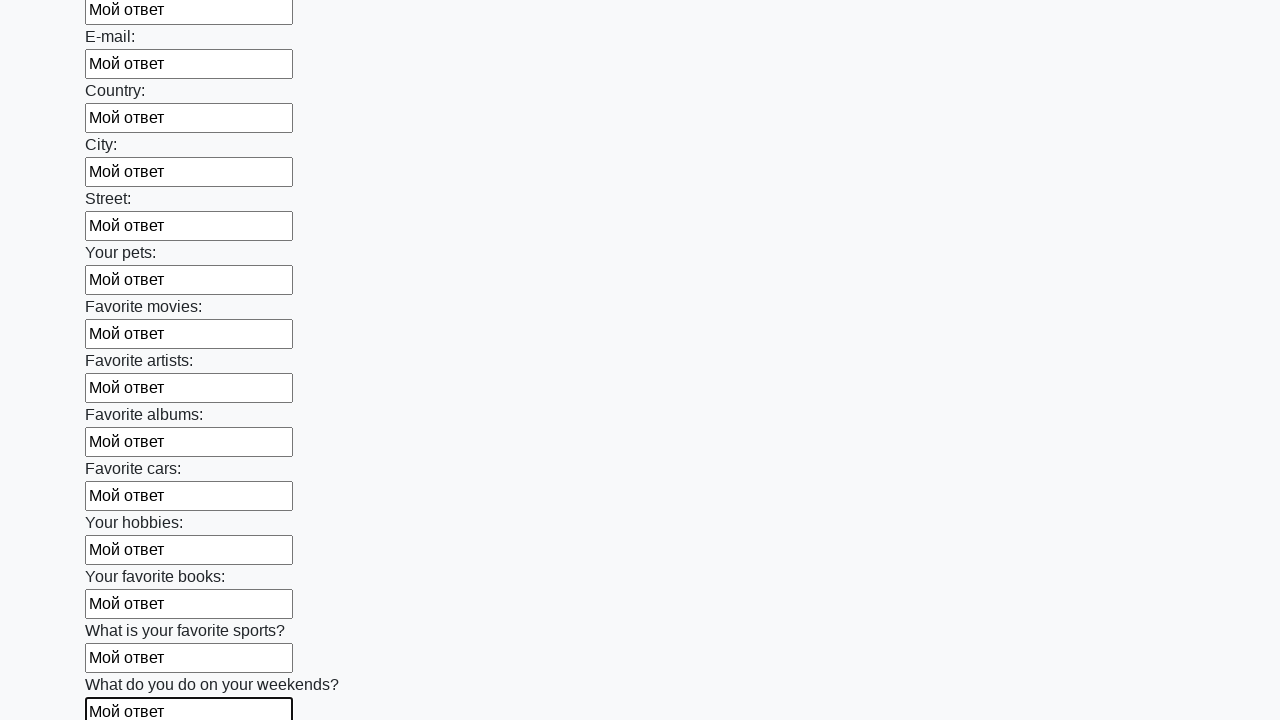

Filled an input field with 'Мой ответ' on input >> nth=15
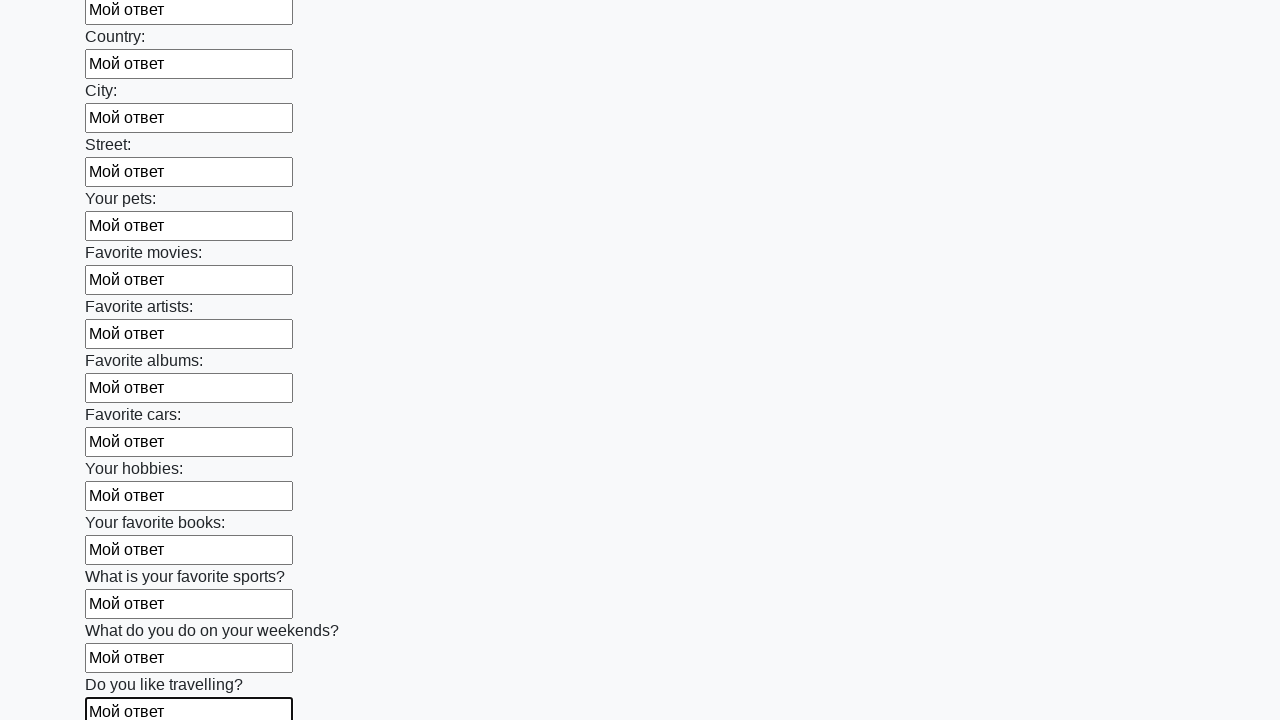

Filled an input field with 'Мой ответ' on input >> nth=16
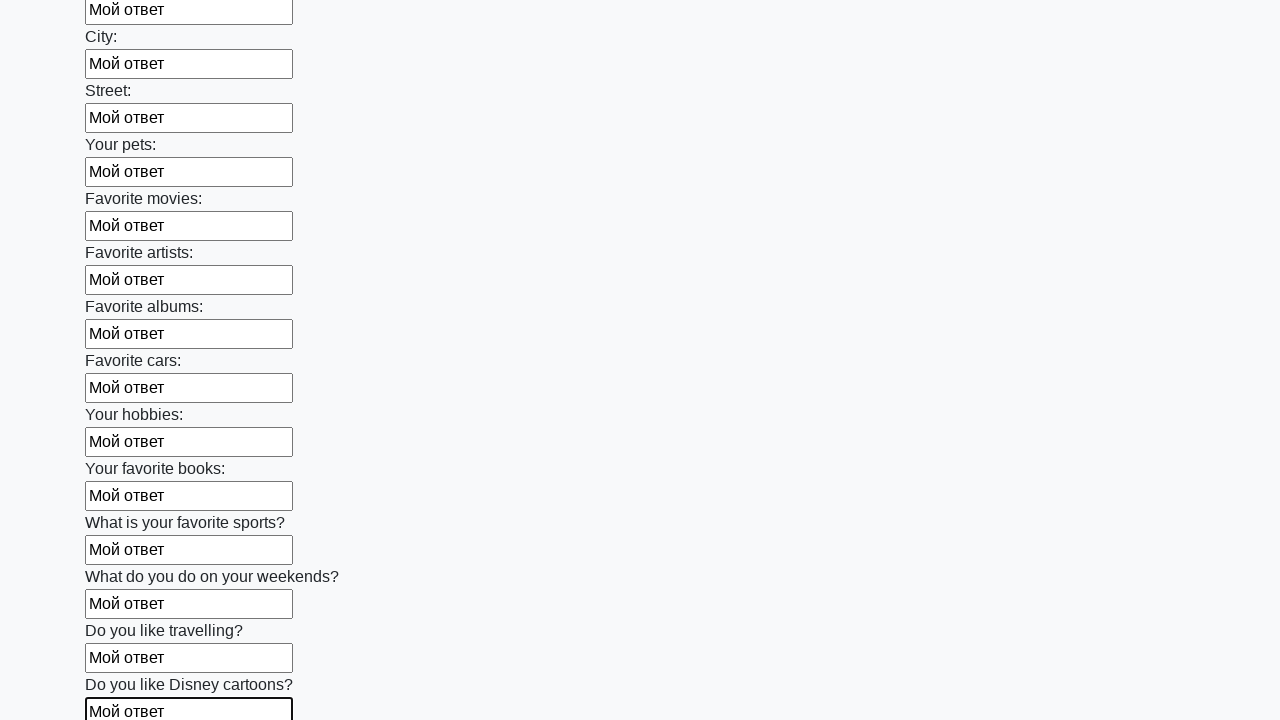

Filled an input field with 'Мой ответ' on input >> nth=17
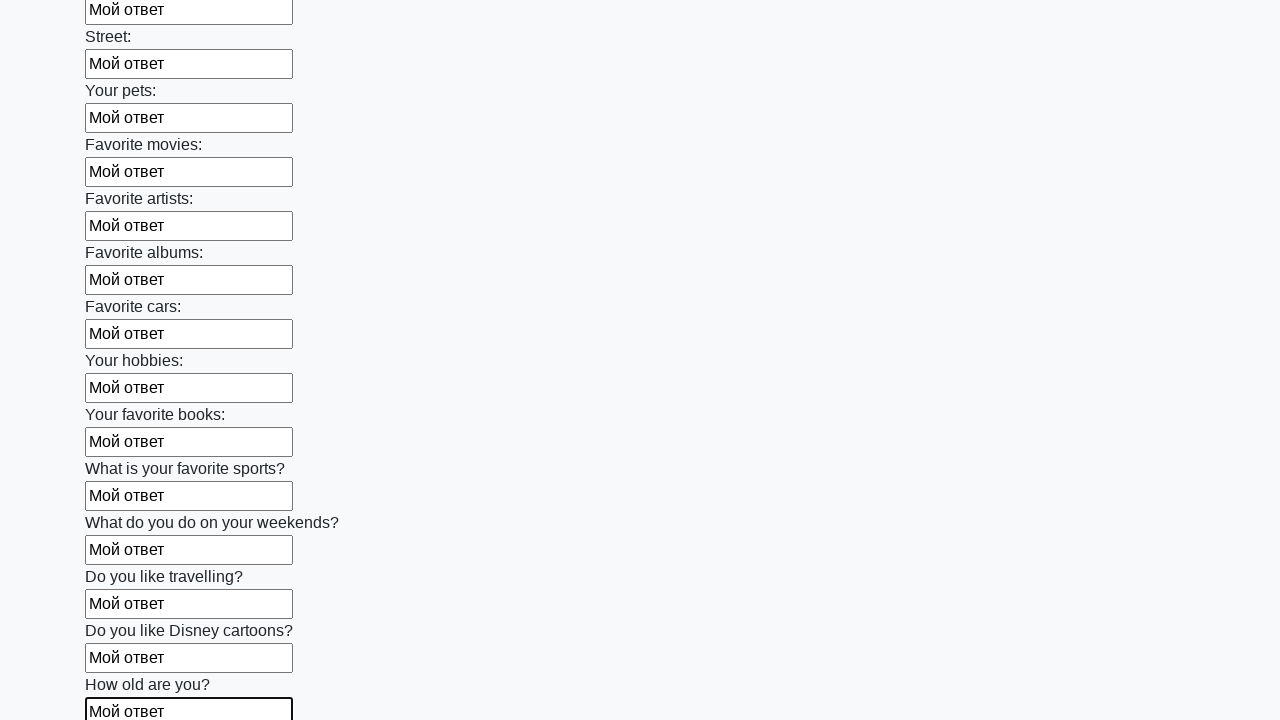

Filled an input field with 'Мой ответ' on input >> nth=18
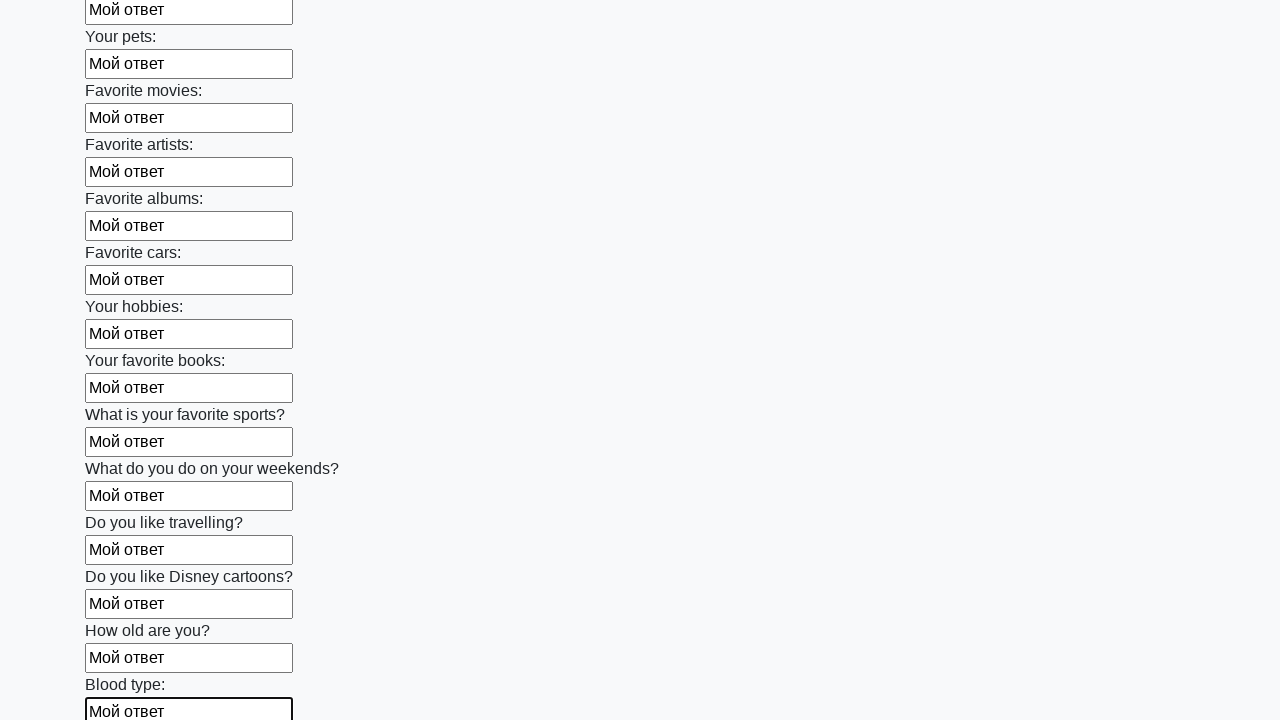

Filled an input field with 'Мой ответ' on input >> nth=19
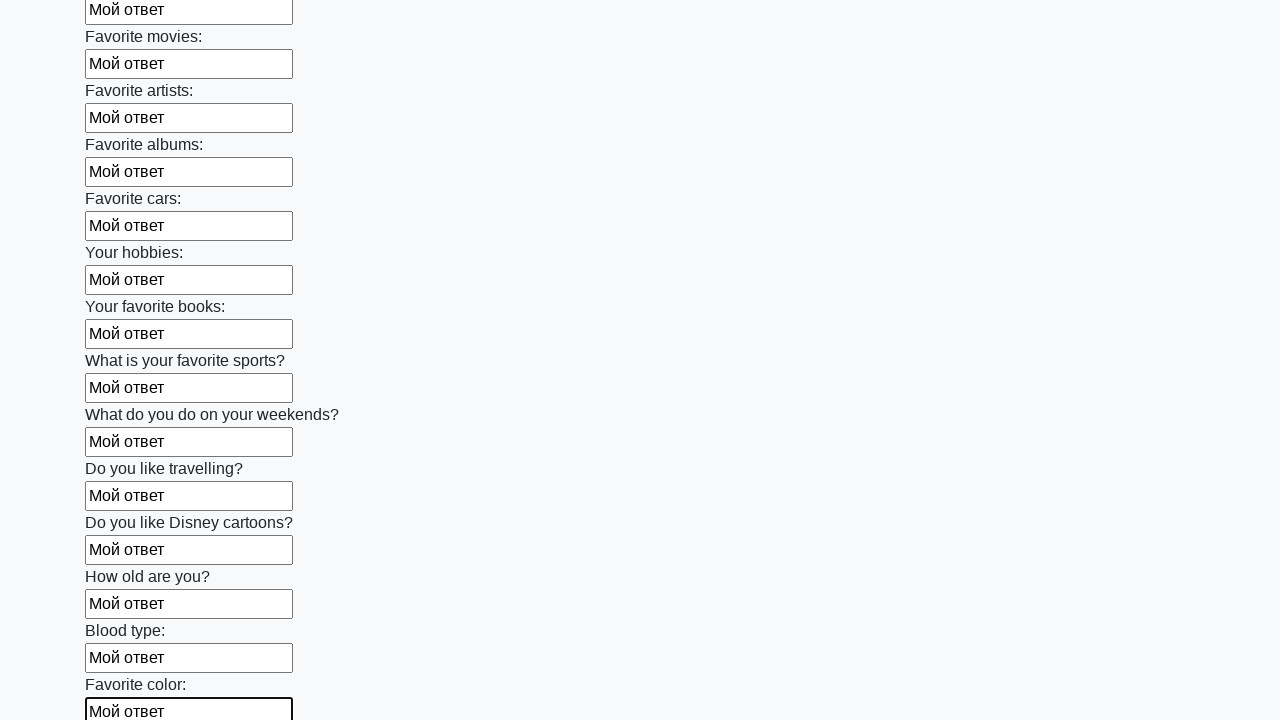

Filled an input field with 'Мой ответ' on input >> nth=20
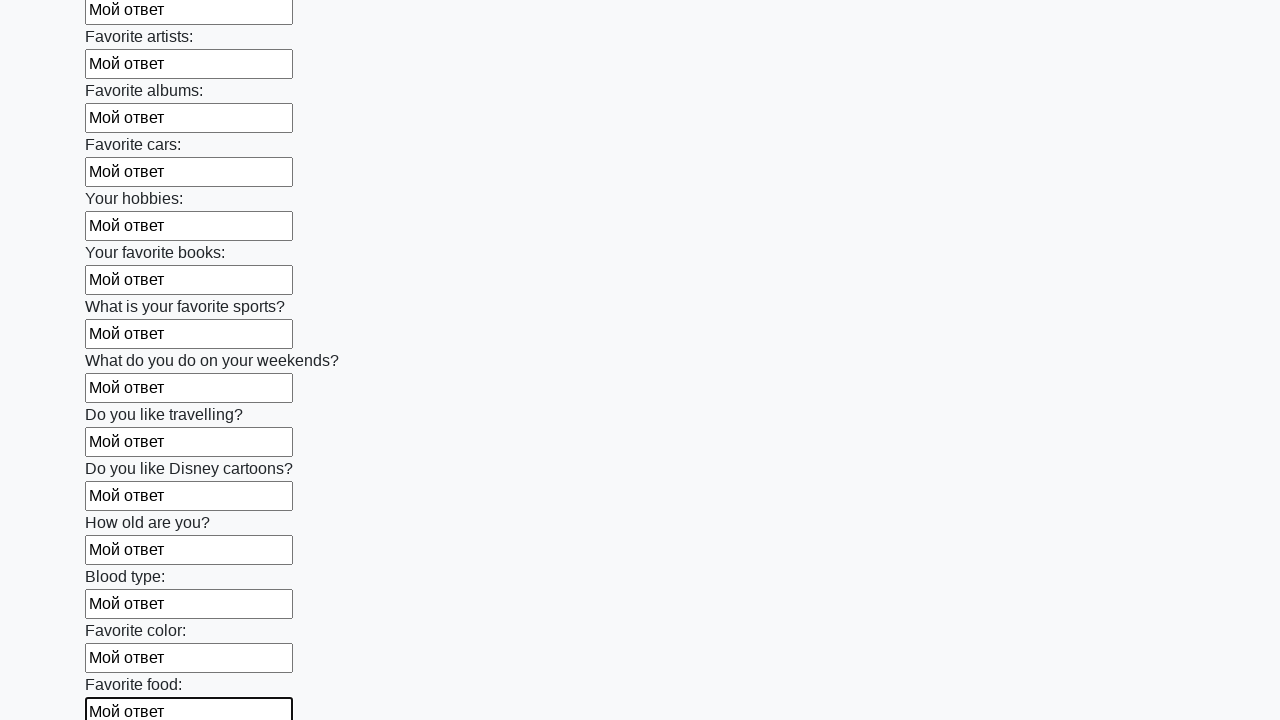

Filled an input field with 'Мой ответ' on input >> nth=21
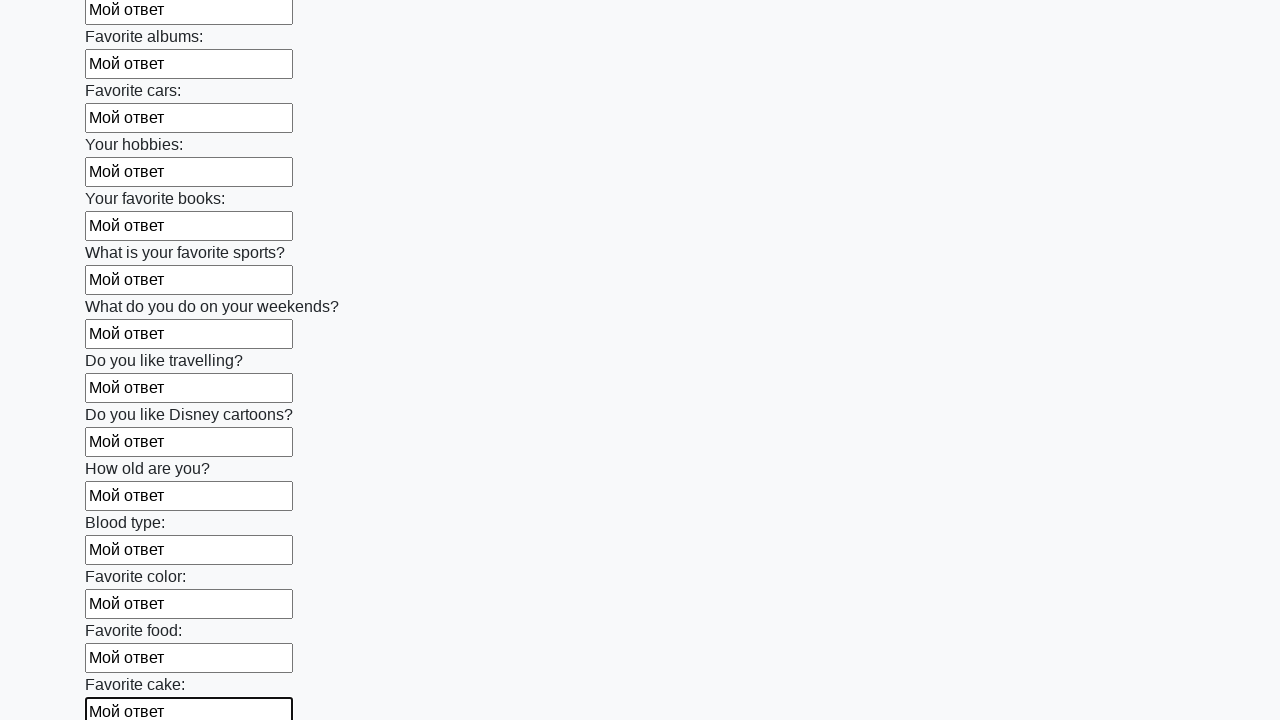

Filled an input field with 'Мой ответ' on input >> nth=22
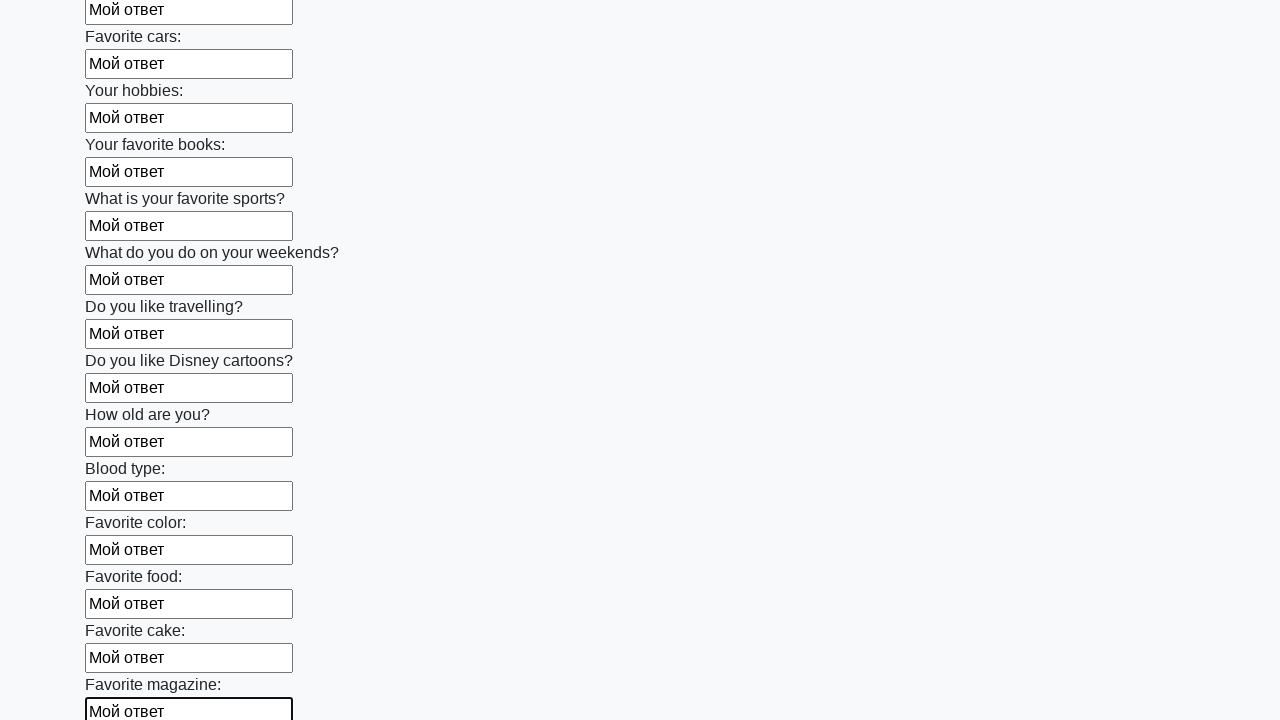

Filled an input field with 'Мой ответ' on input >> nth=23
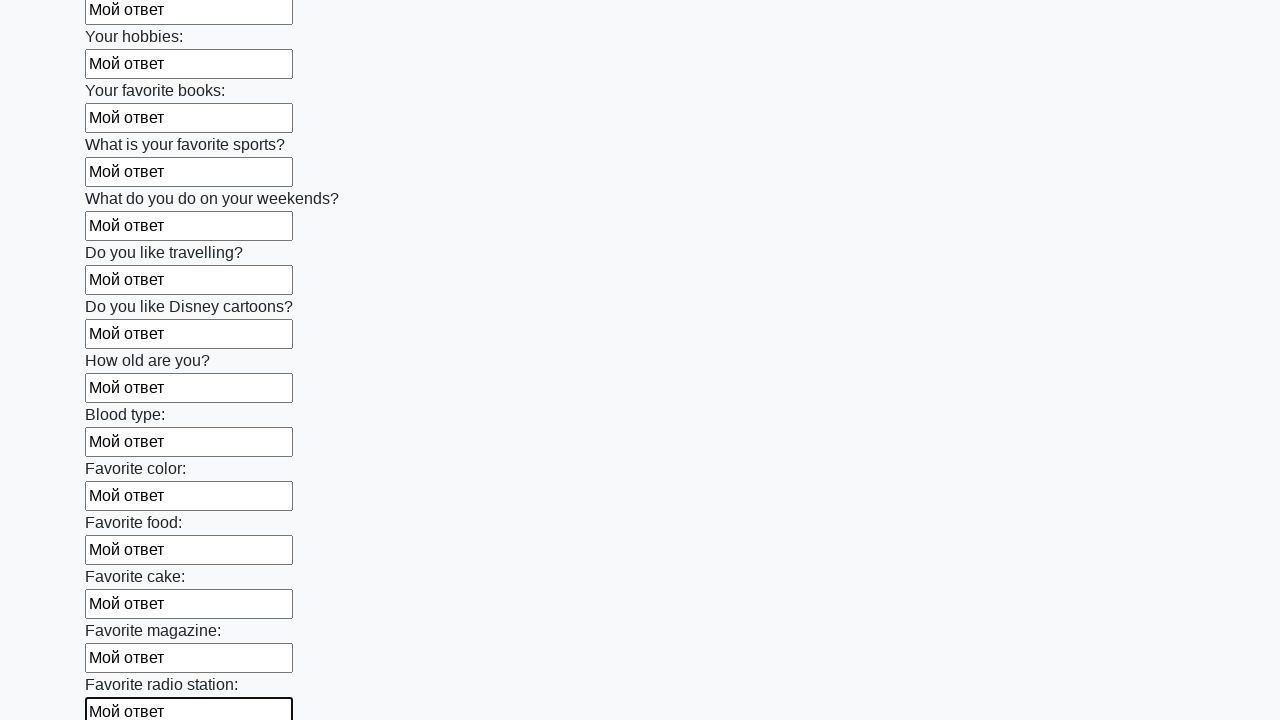

Filled an input field with 'Мой ответ' on input >> nth=24
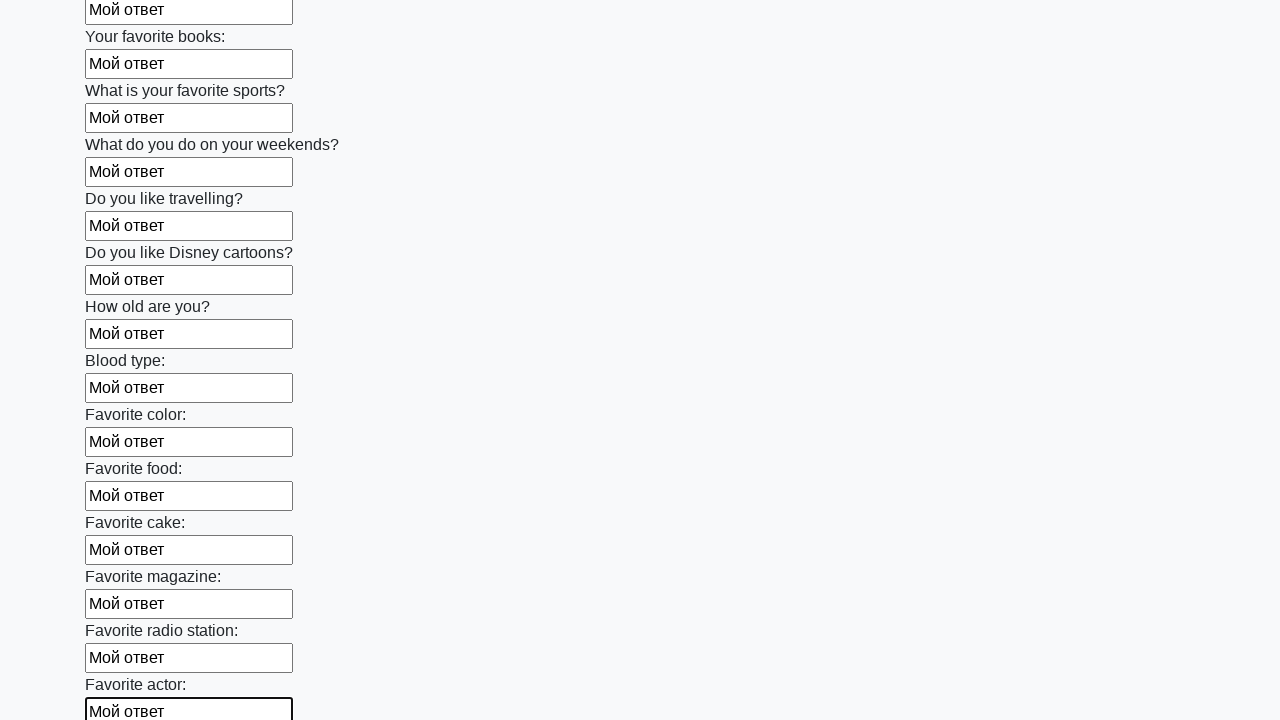

Filled an input field with 'Мой ответ' on input >> nth=25
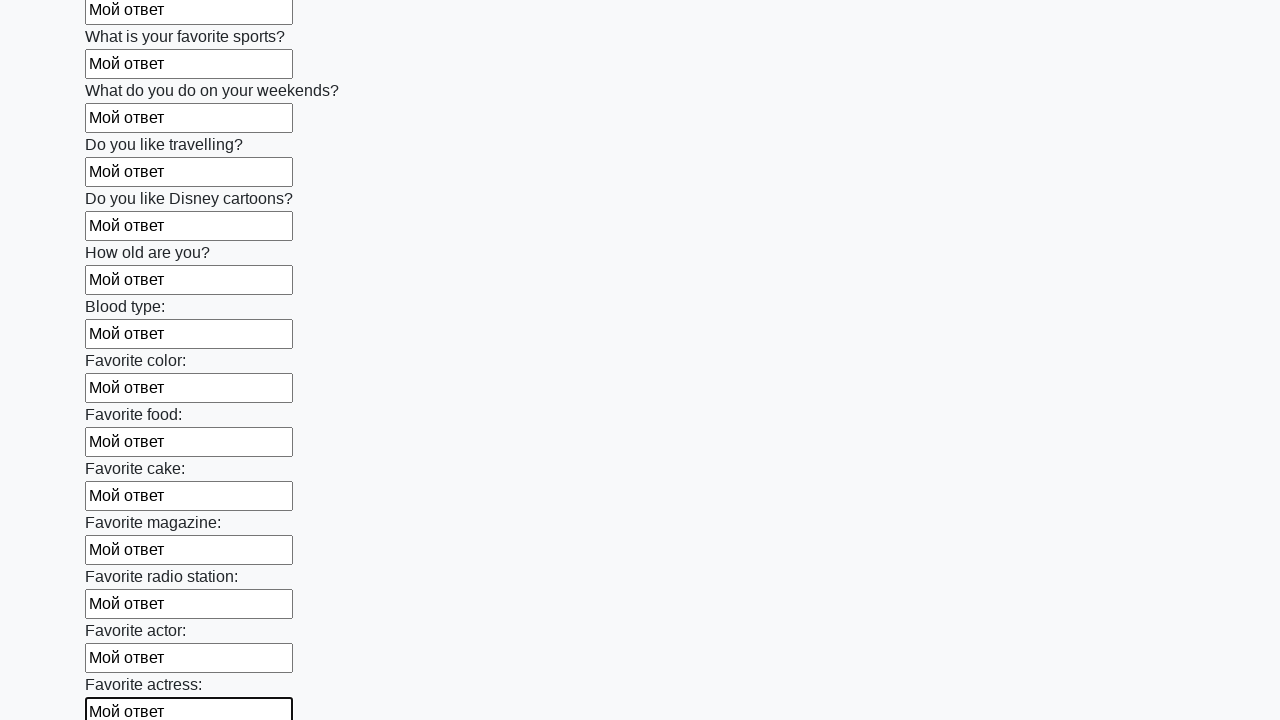

Filled an input field with 'Мой ответ' on input >> nth=26
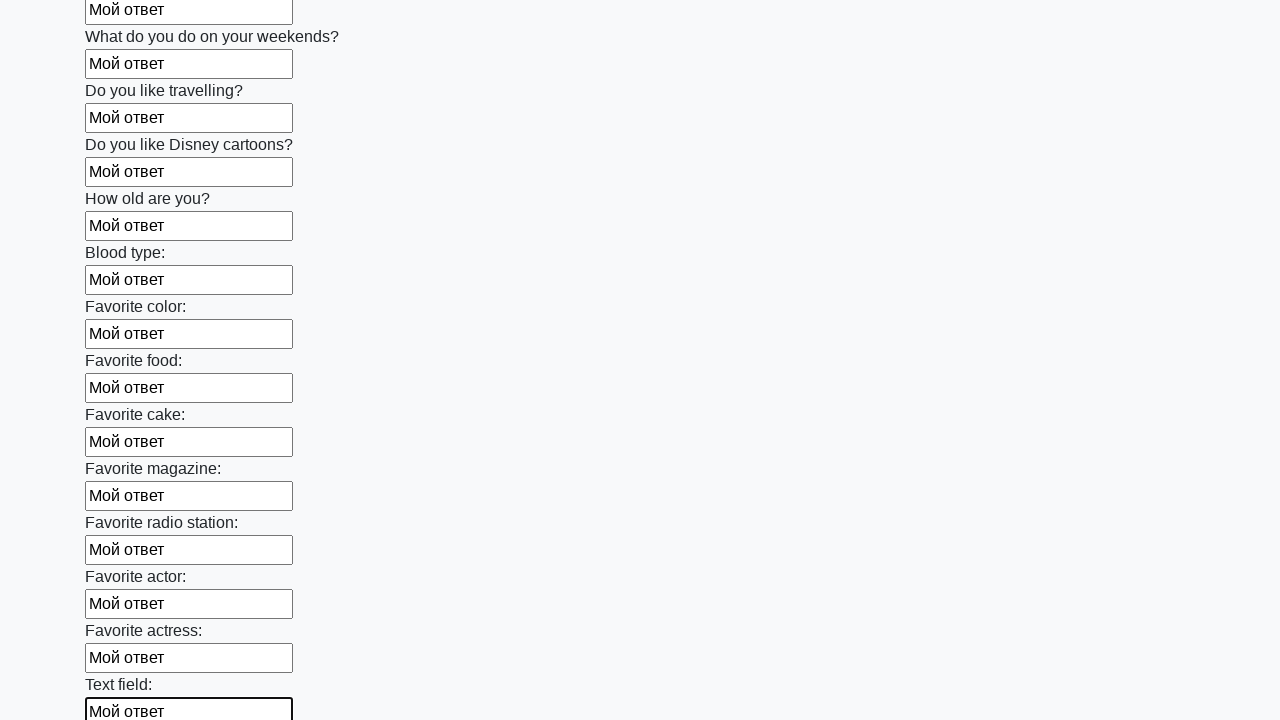

Filled an input field with 'Мой ответ' on input >> nth=27
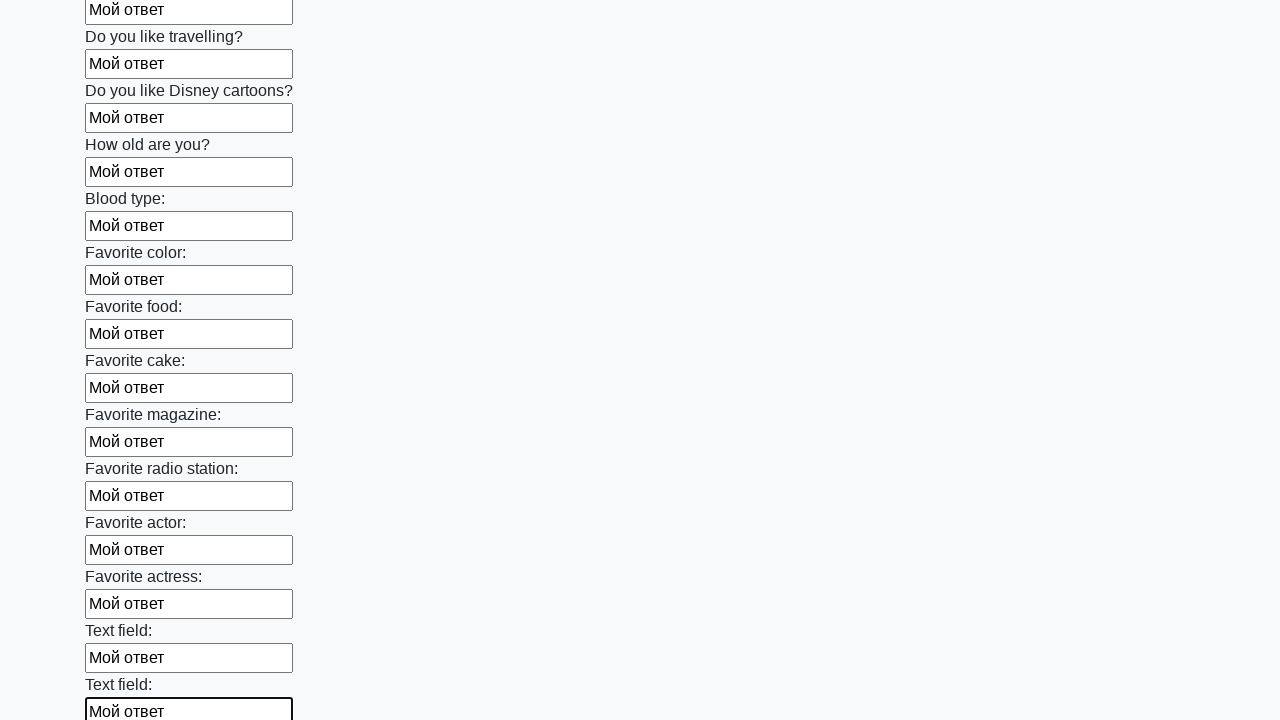

Filled an input field with 'Мой ответ' on input >> nth=28
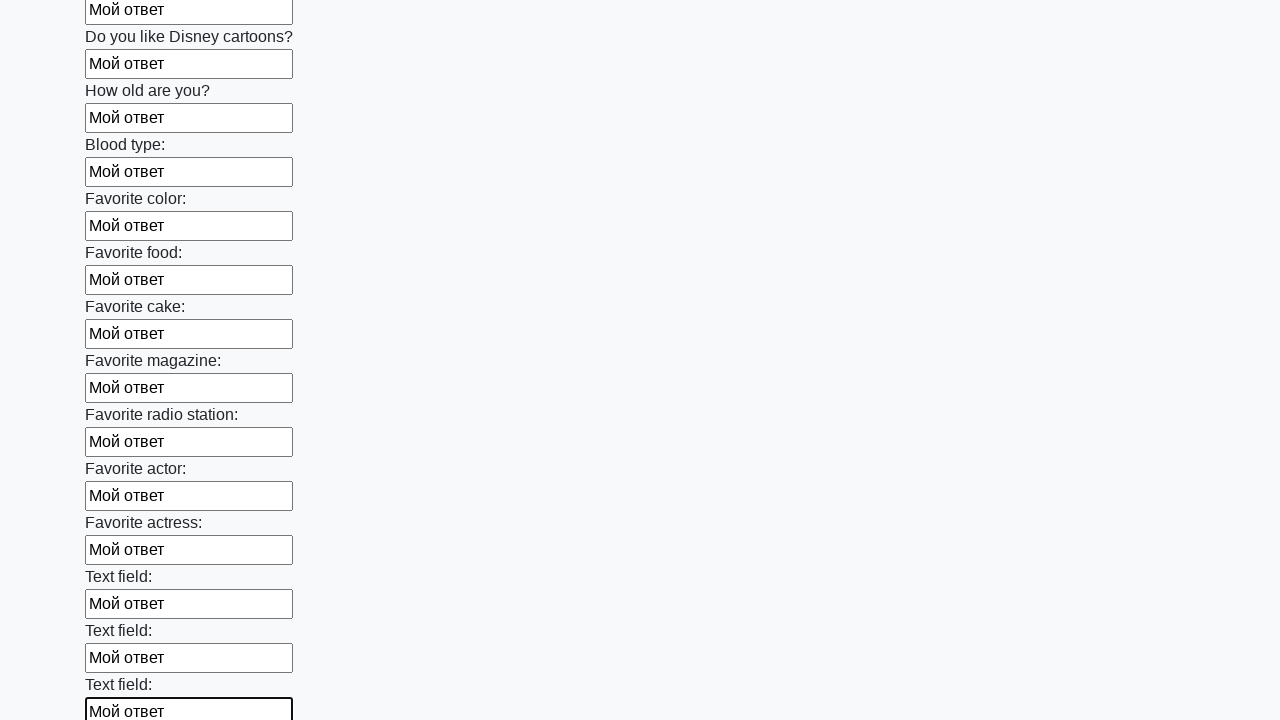

Filled an input field with 'Мой ответ' on input >> nth=29
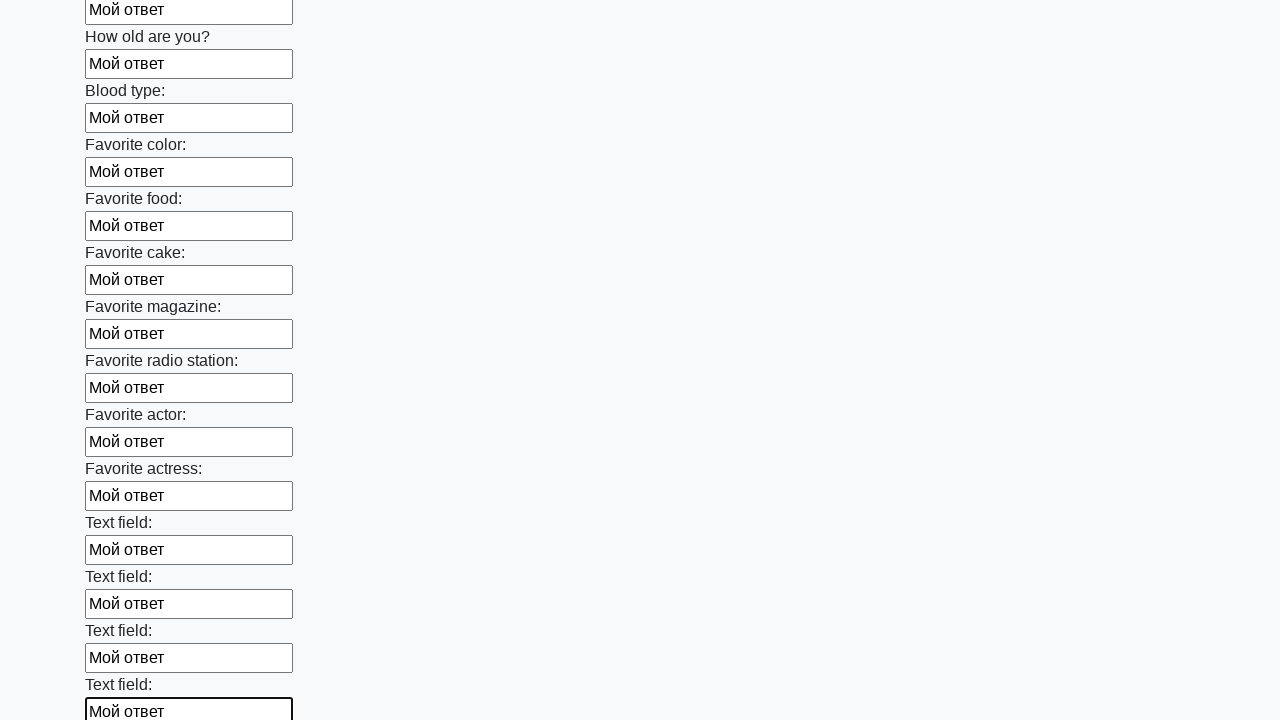

Filled an input field with 'Мой ответ' on input >> nth=30
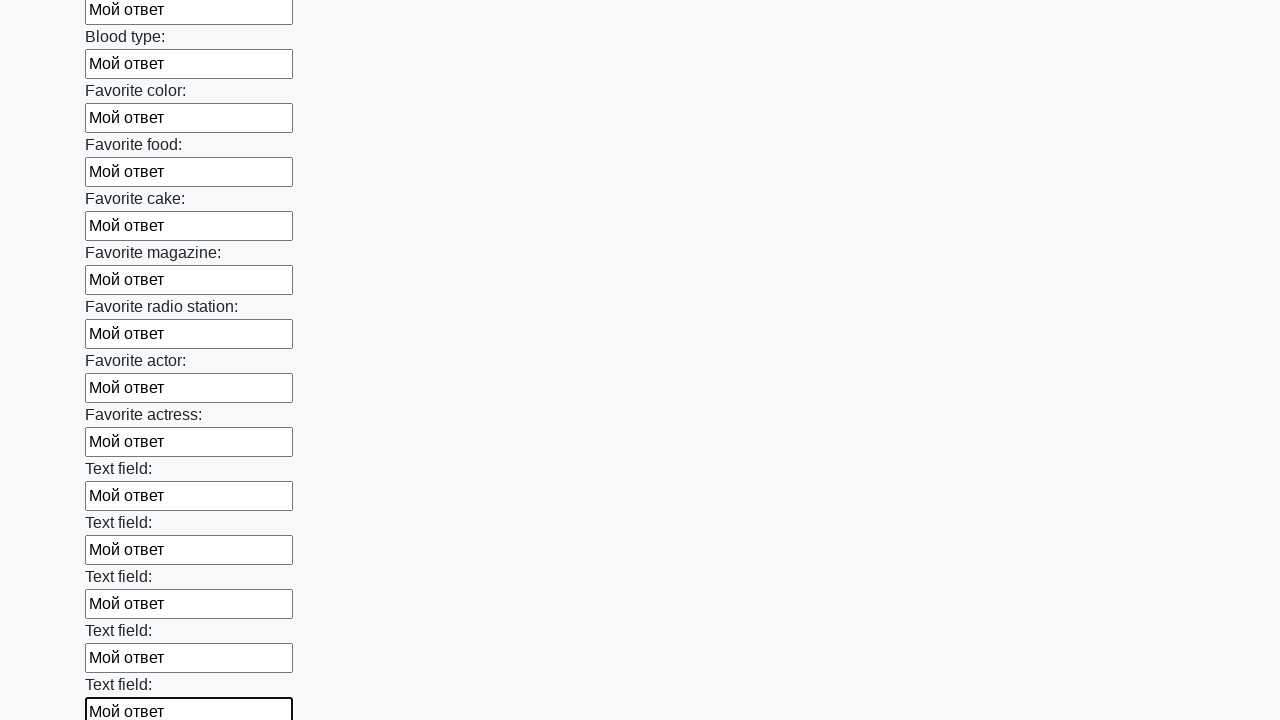

Filled an input field with 'Мой ответ' on input >> nth=31
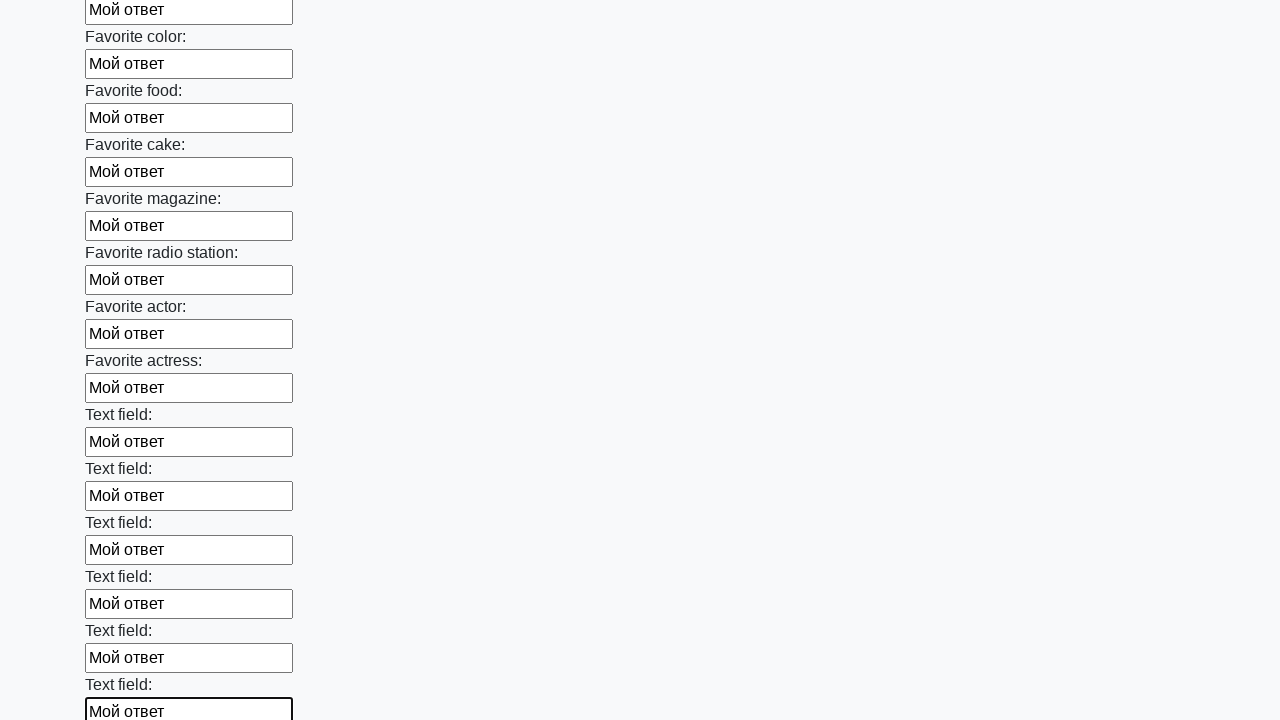

Filled an input field with 'Мой ответ' on input >> nth=32
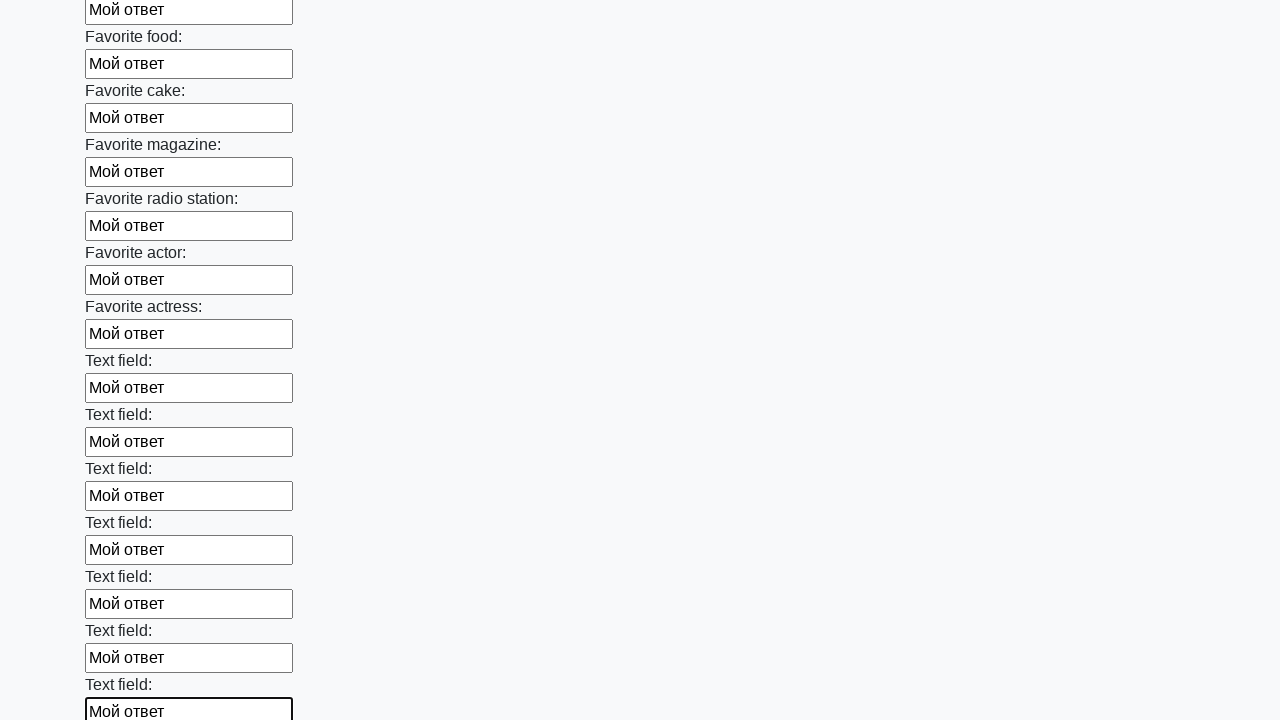

Filled an input field with 'Мой ответ' on input >> nth=33
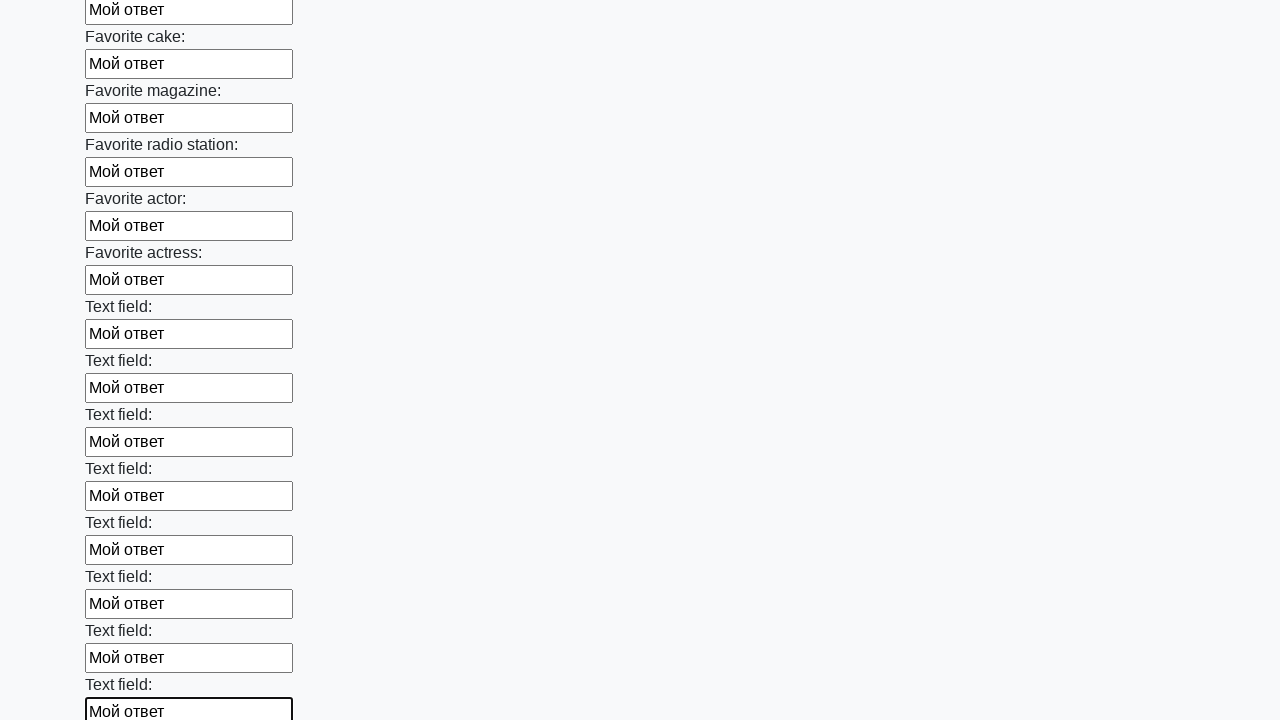

Filled an input field with 'Мой ответ' on input >> nth=34
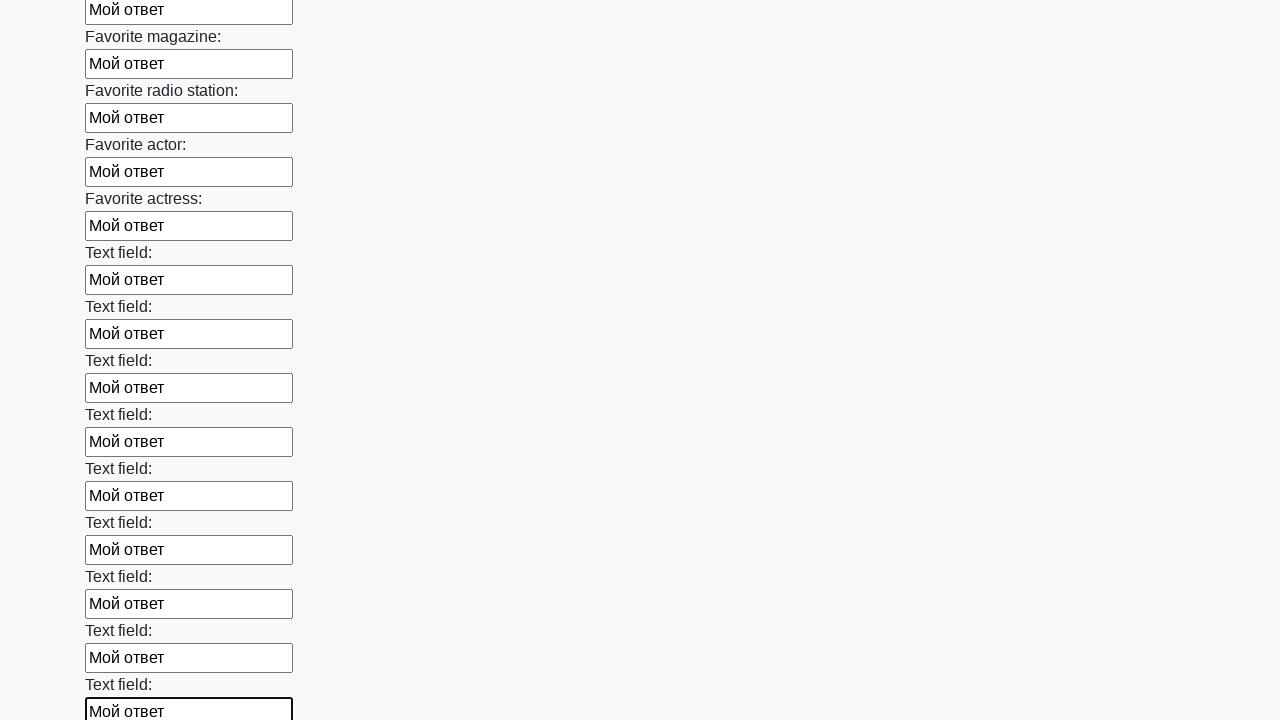

Filled an input field with 'Мой ответ' on input >> nth=35
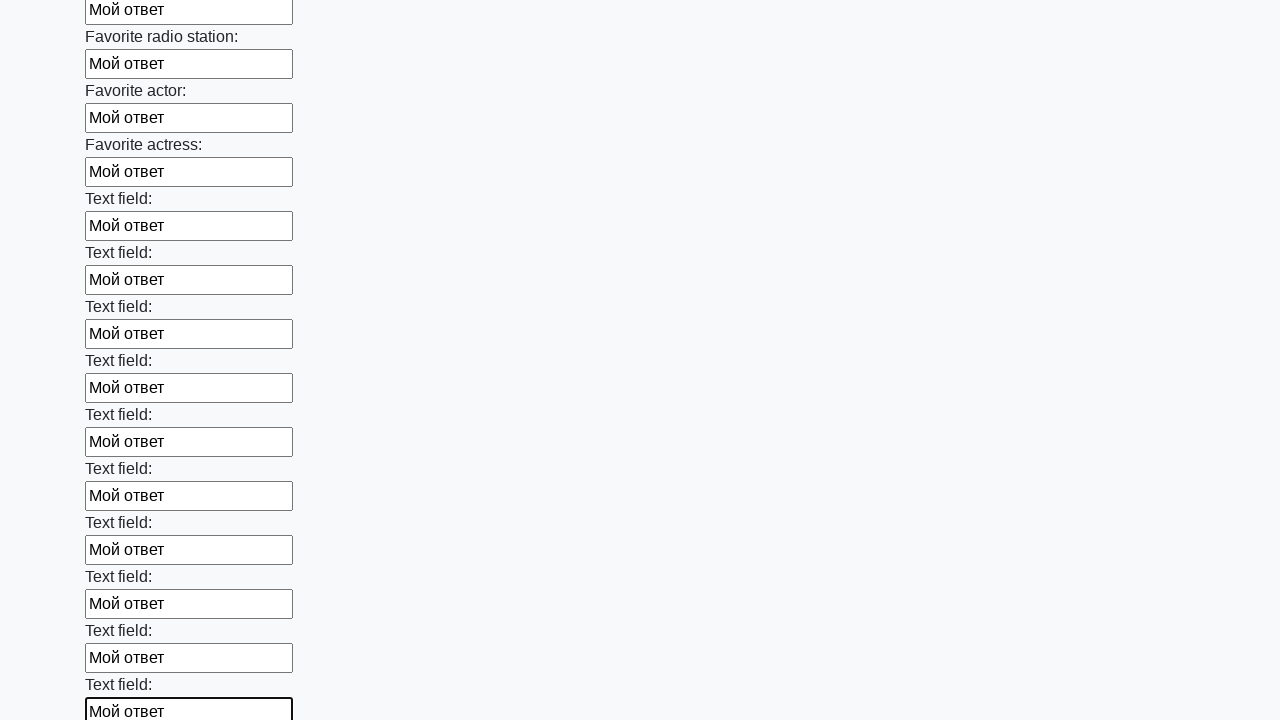

Filled an input field with 'Мой ответ' on input >> nth=36
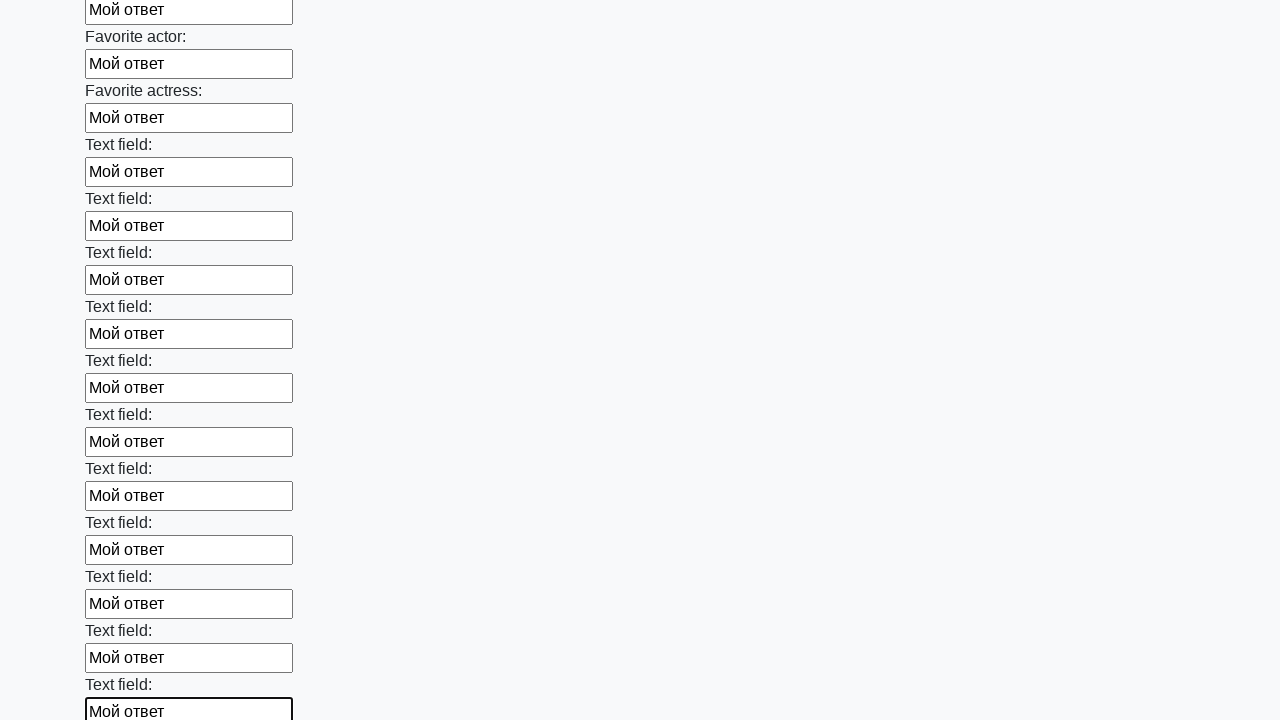

Filled an input field with 'Мой ответ' on input >> nth=37
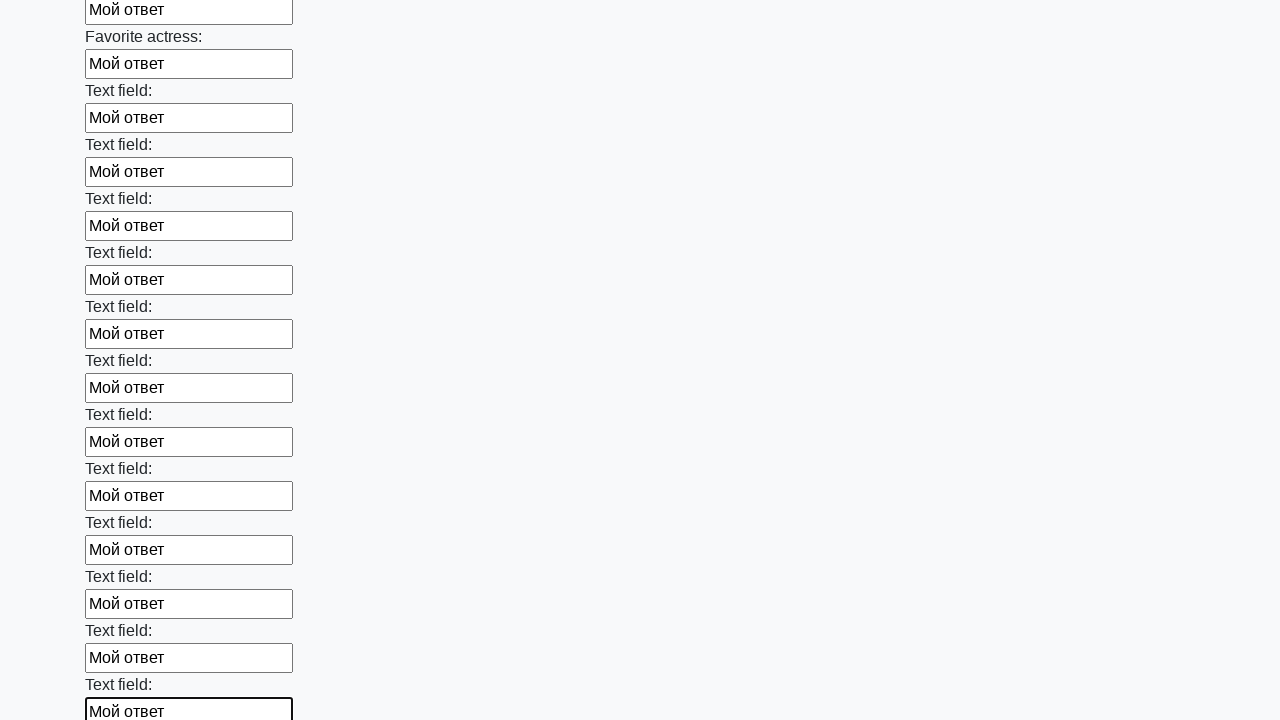

Filled an input field with 'Мой ответ' on input >> nth=38
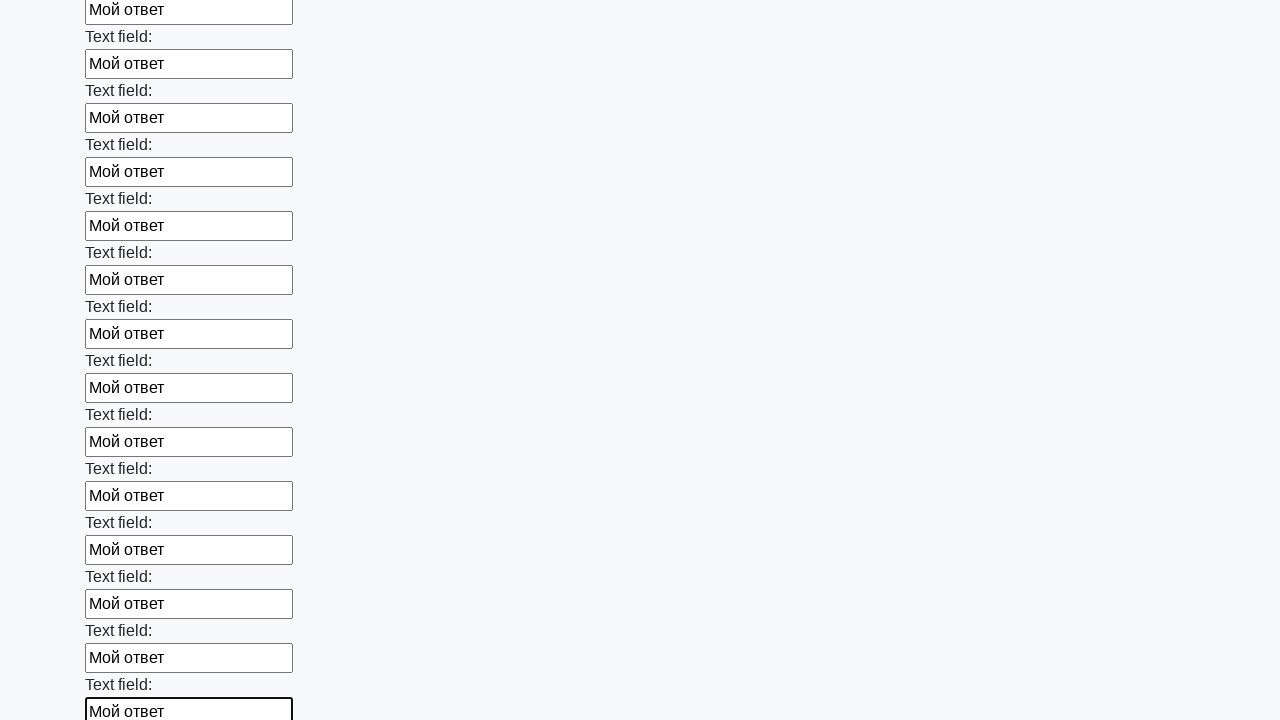

Filled an input field with 'Мой ответ' on input >> nth=39
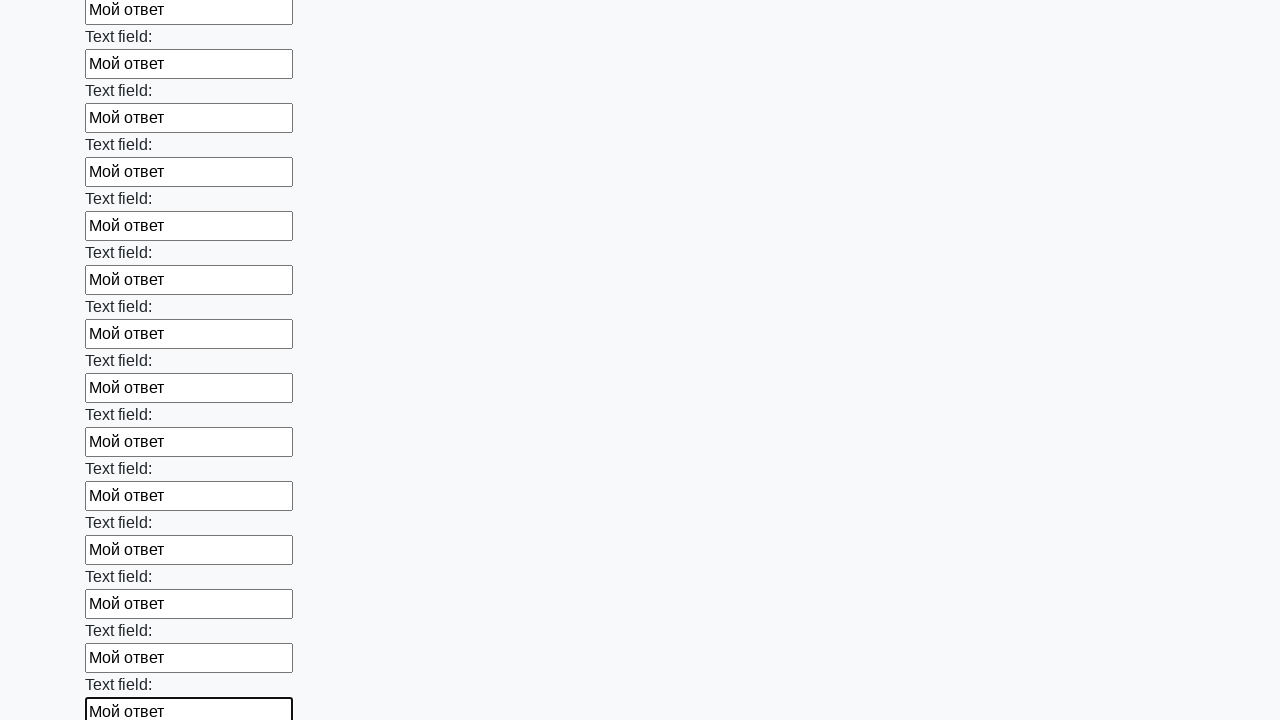

Filled an input field with 'Мой ответ' on input >> nth=40
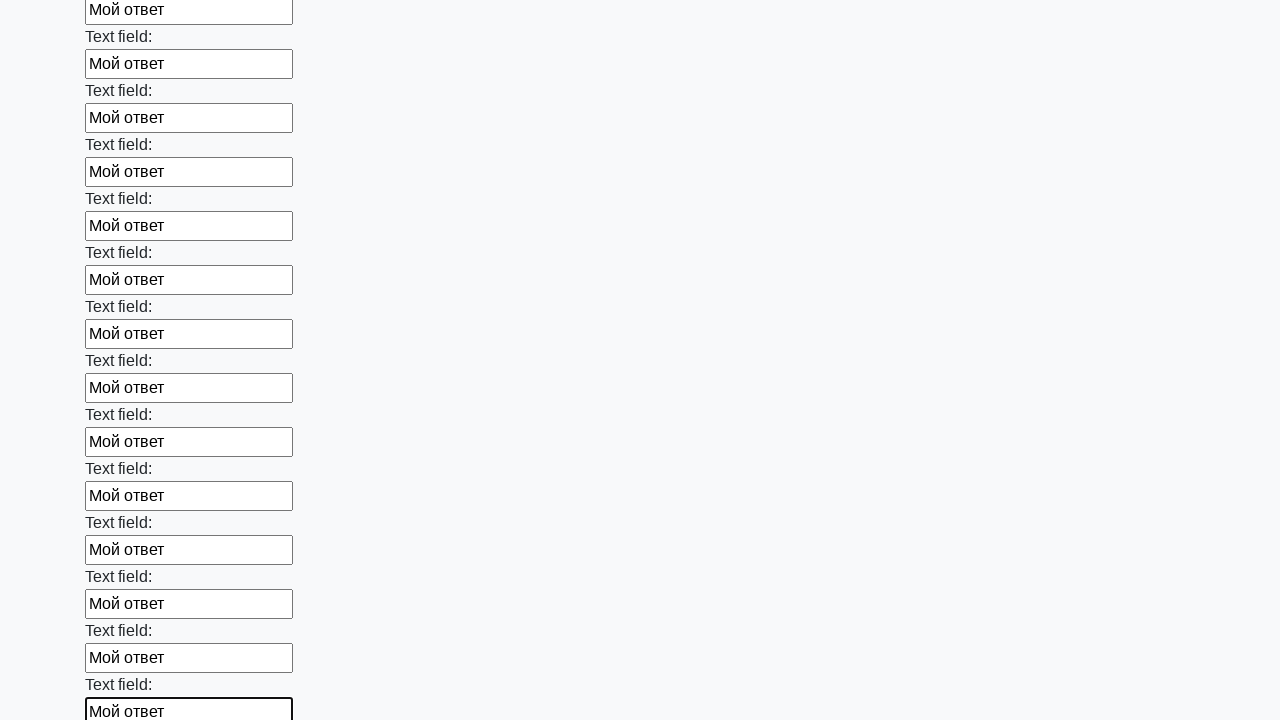

Filled an input field with 'Мой ответ' on input >> nth=41
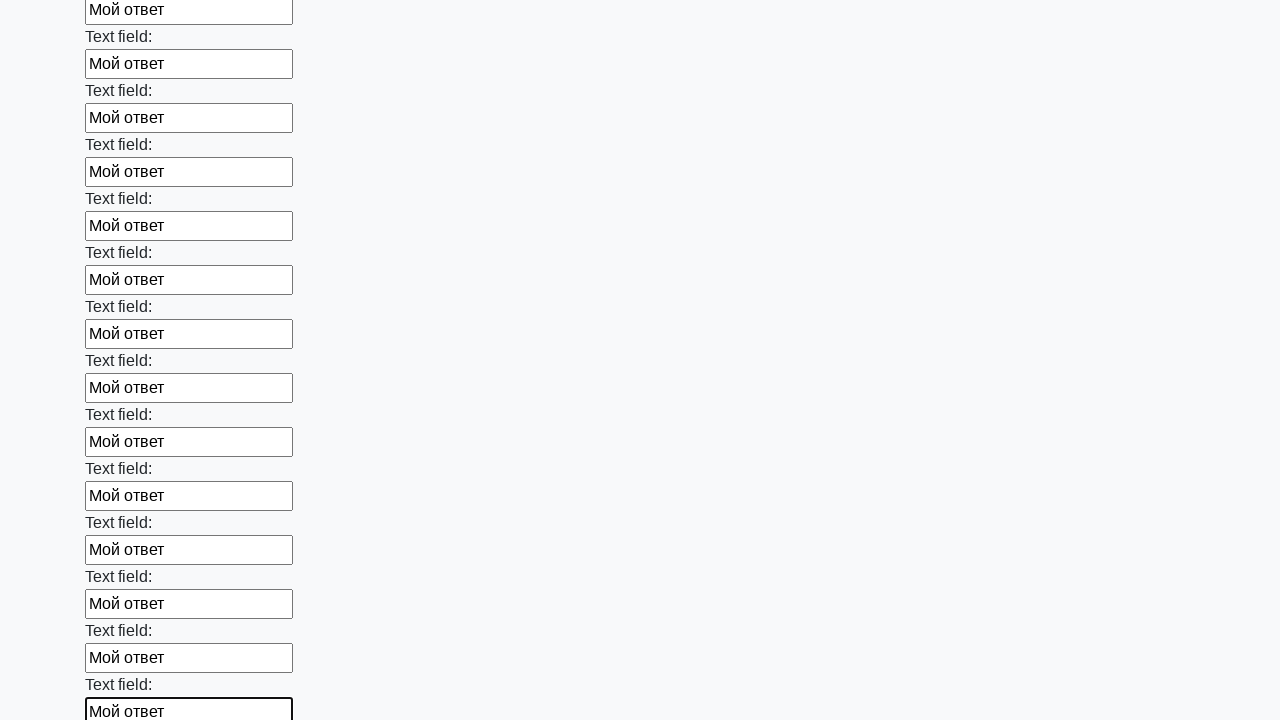

Filled an input field with 'Мой ответ' on input >> nth=42
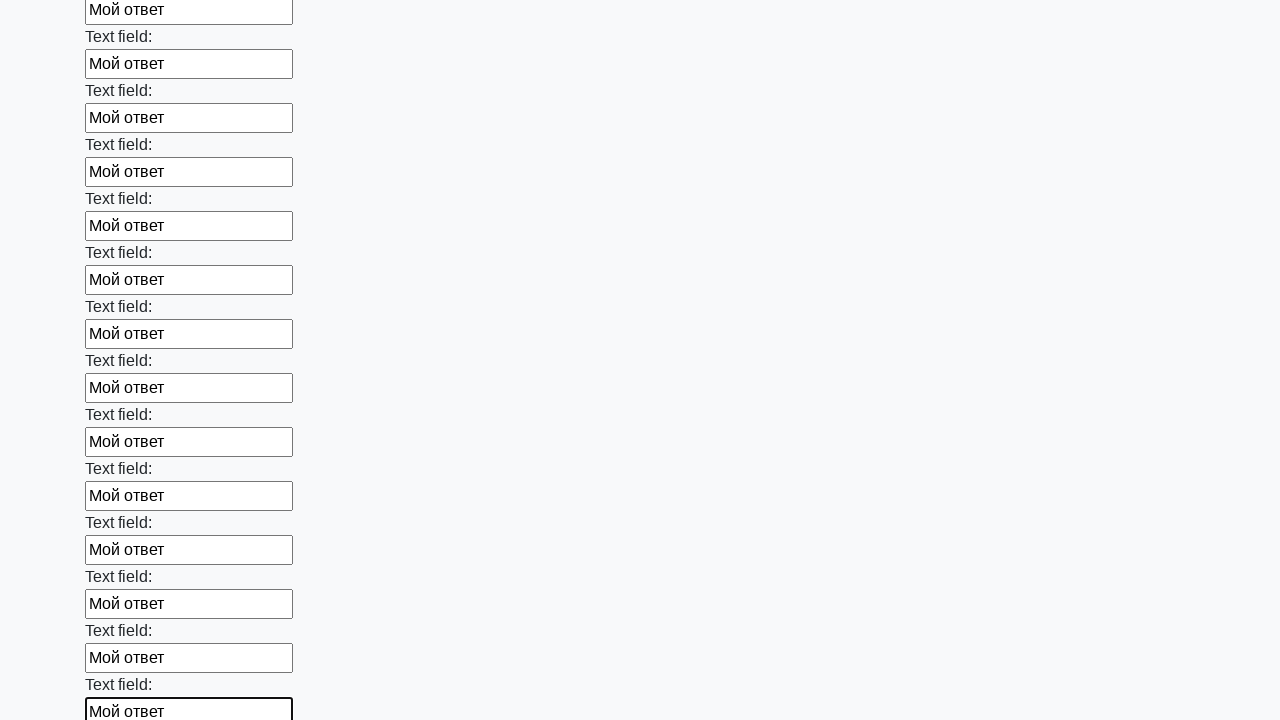

Filled an input field with 'Мой ответ' on input >> nth=43
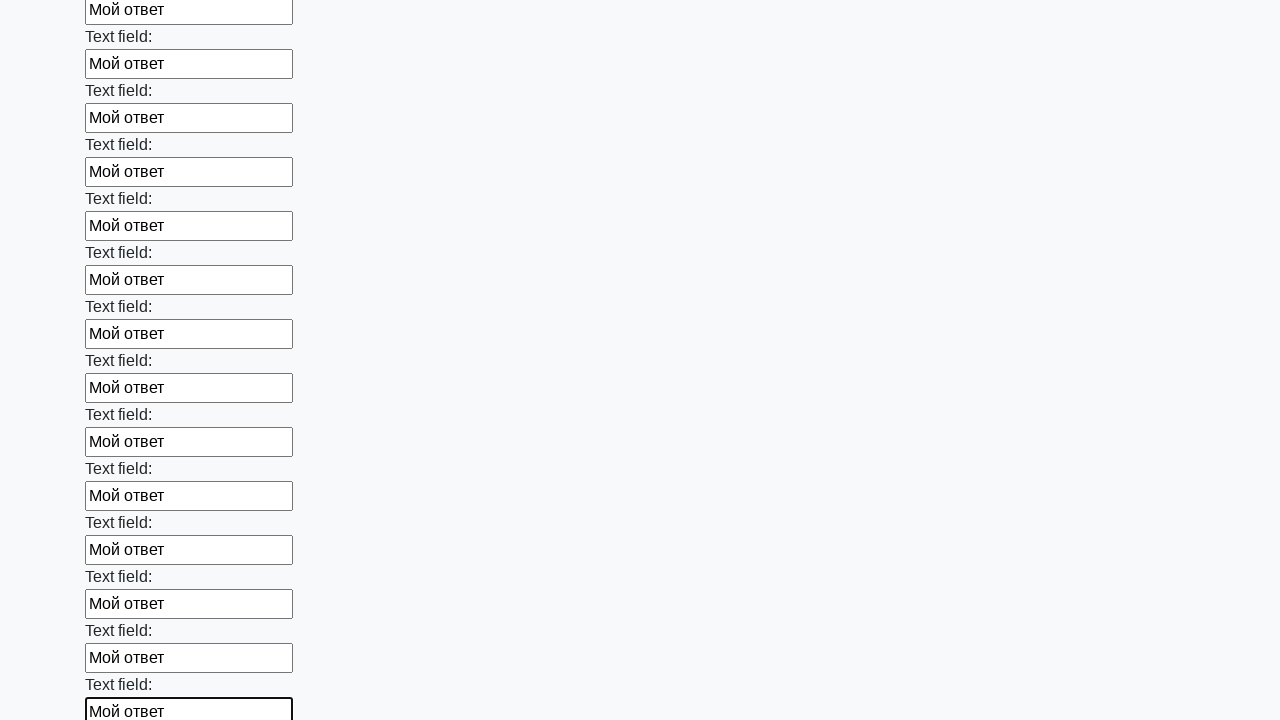

Filled an input field with 'Мой ответ' on input >> nth=44
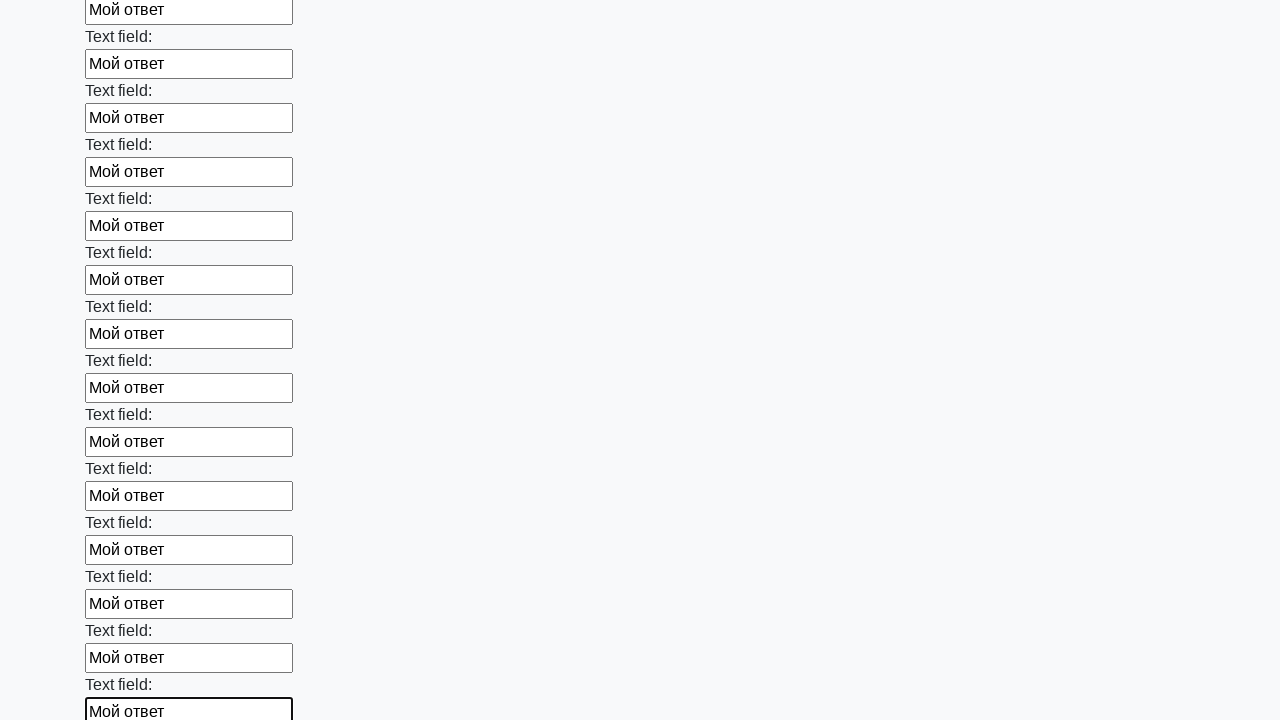

Filled an input field with 'Мой ответ' on input >> nth=45
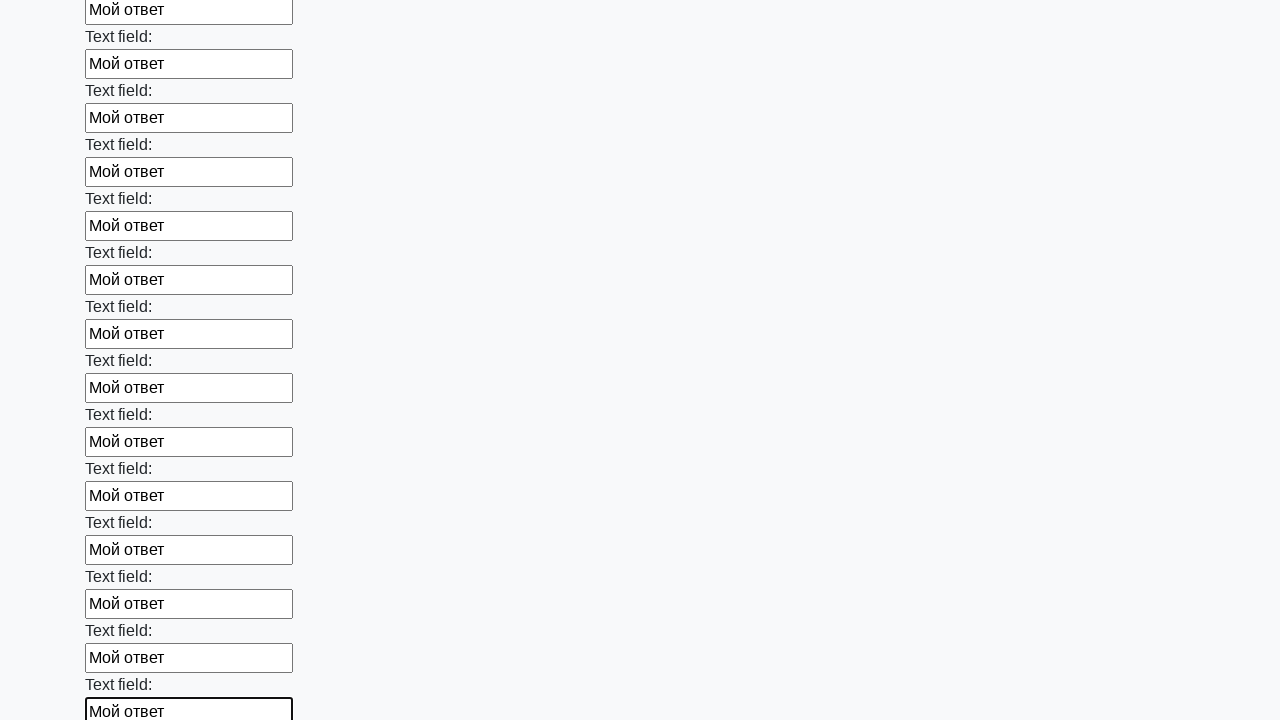

Filled an input field with 'Мой ответ' on input >> nth=46
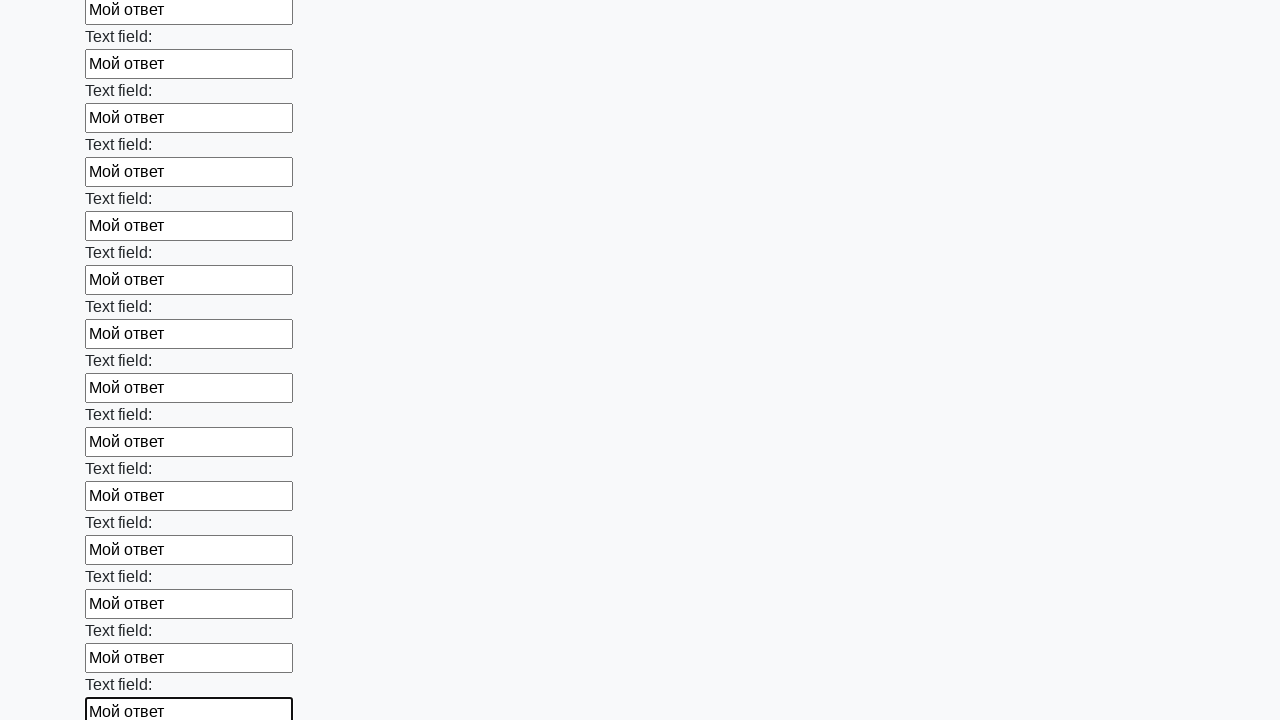

Filled an input field with 'Мой ответ' on input >> nth=47
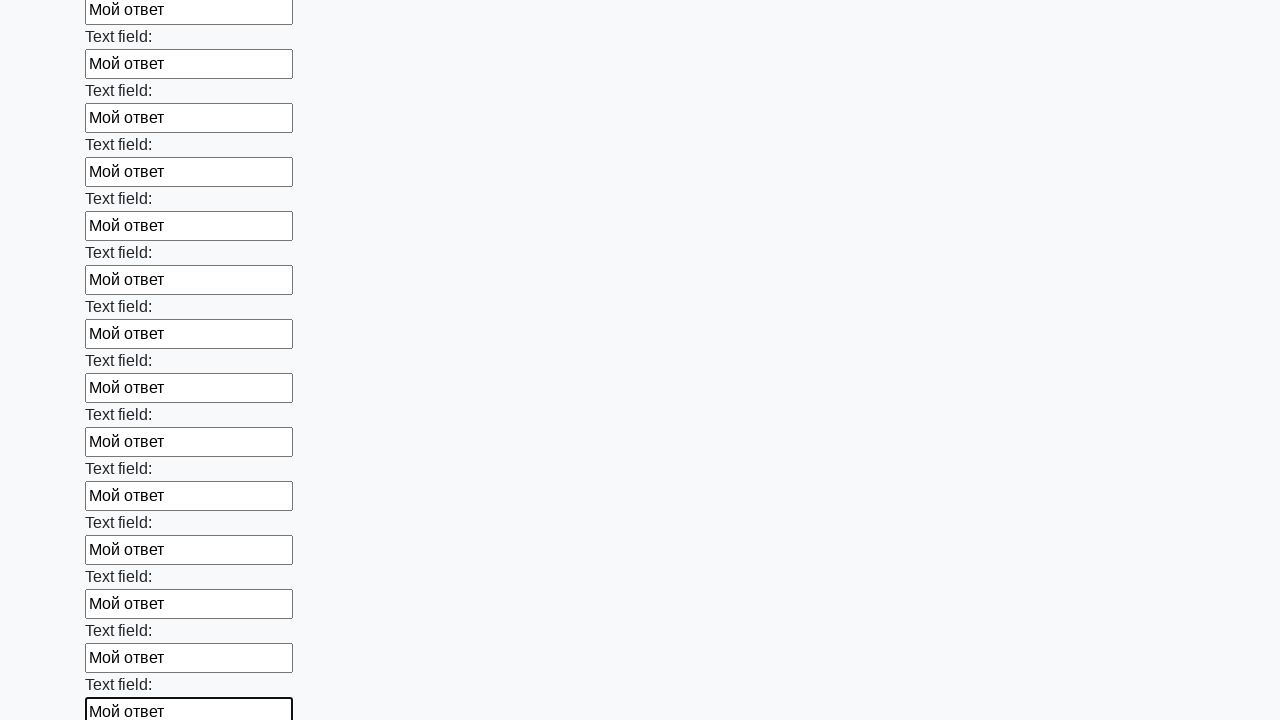

Filled an input field with 'Мой ответ' on input >> nth=48
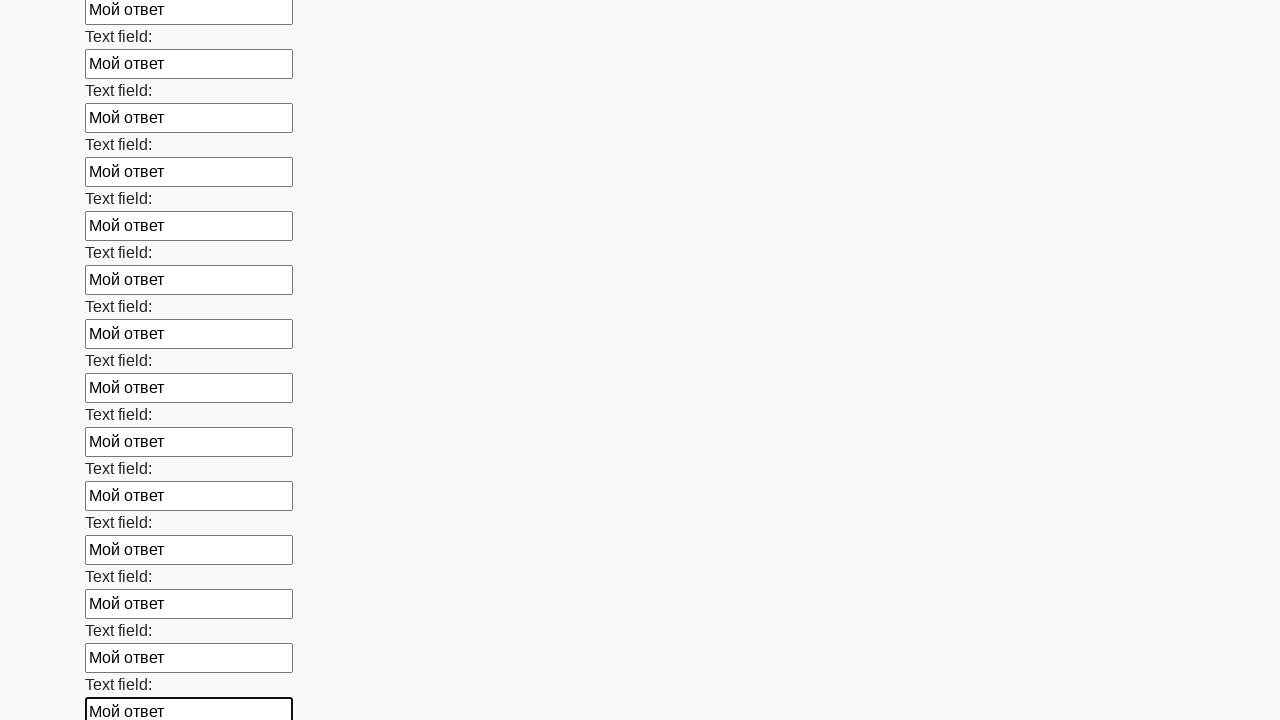

Filled an input field with 'Мой ответ' on input >> nth=49
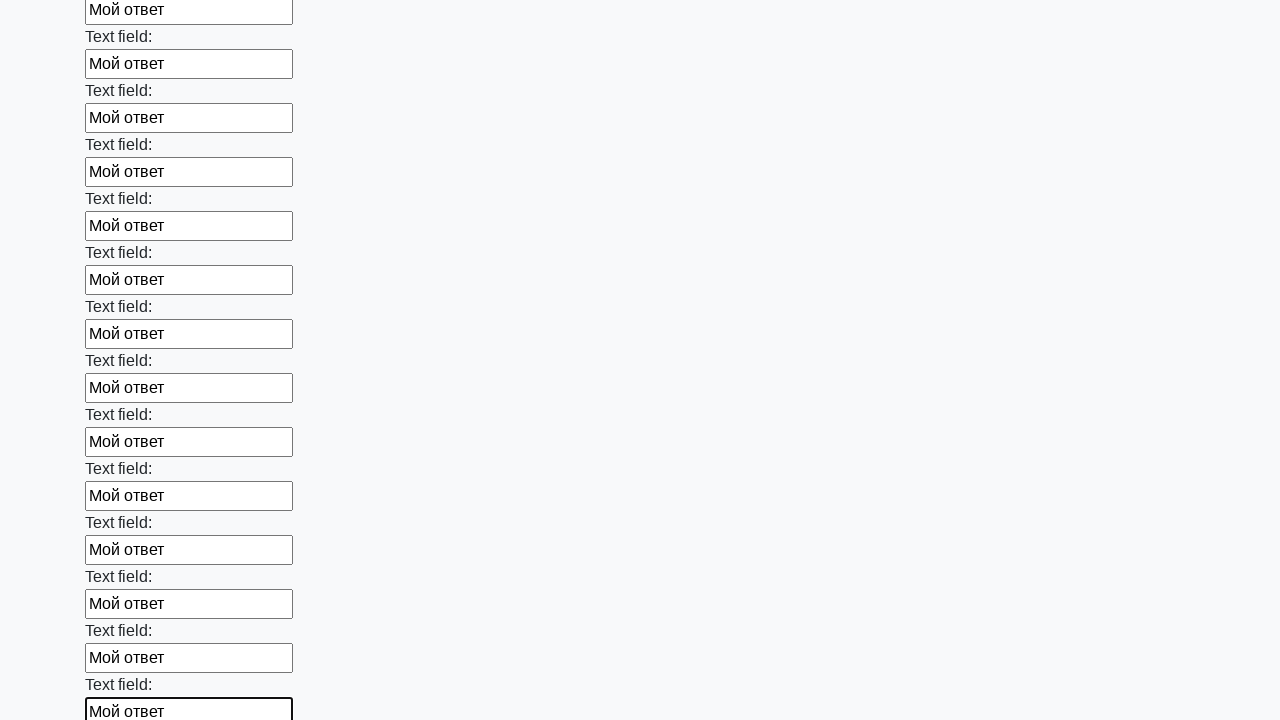

Filled an input field with 'Мой ответ' on input >> nth=50
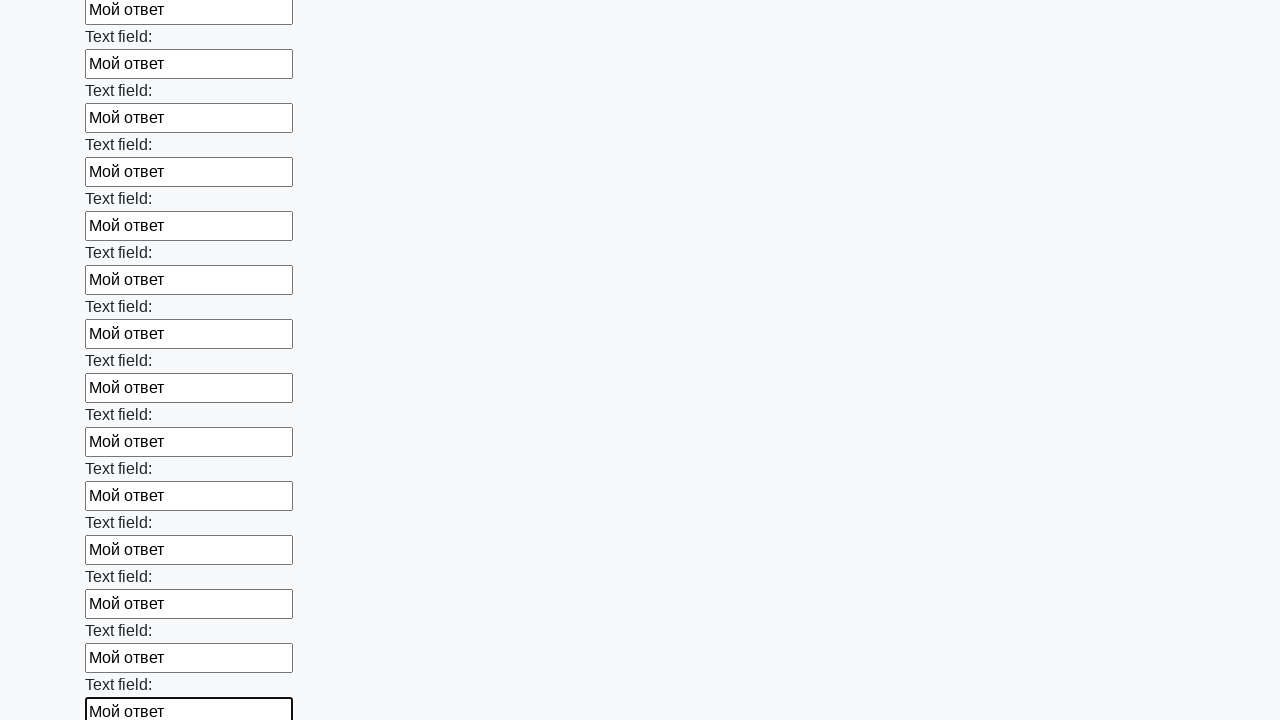

Filled an input field with 'Мой ответ' on input >> nth=51
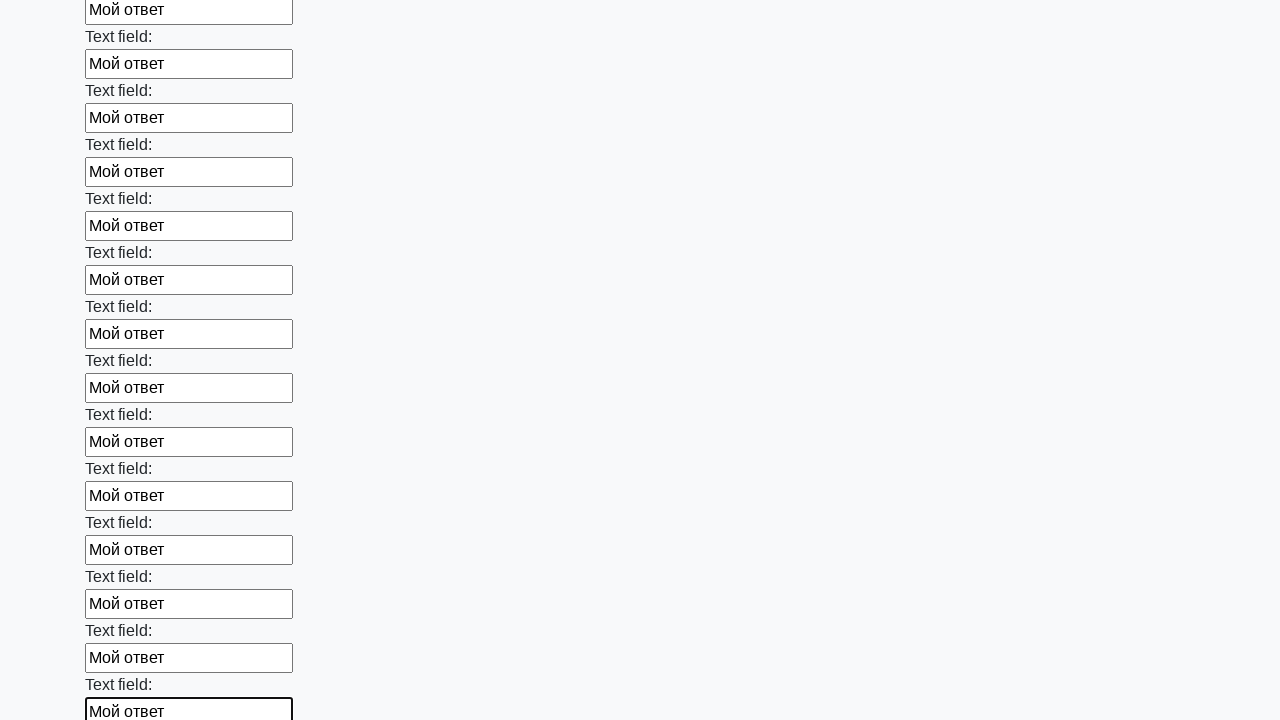

Filled an input field with 'Мой ответ' on input >> nth=52
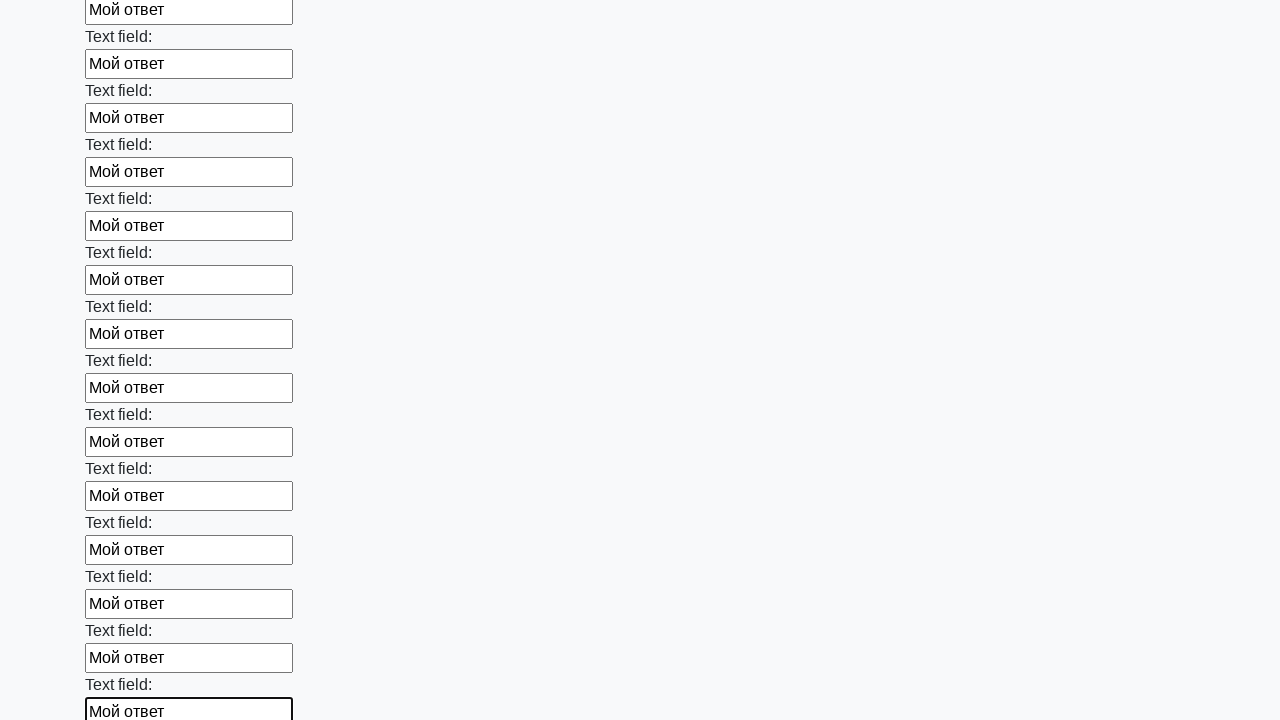

Filled an input field with 'Мой ответ' on input >> nth=53
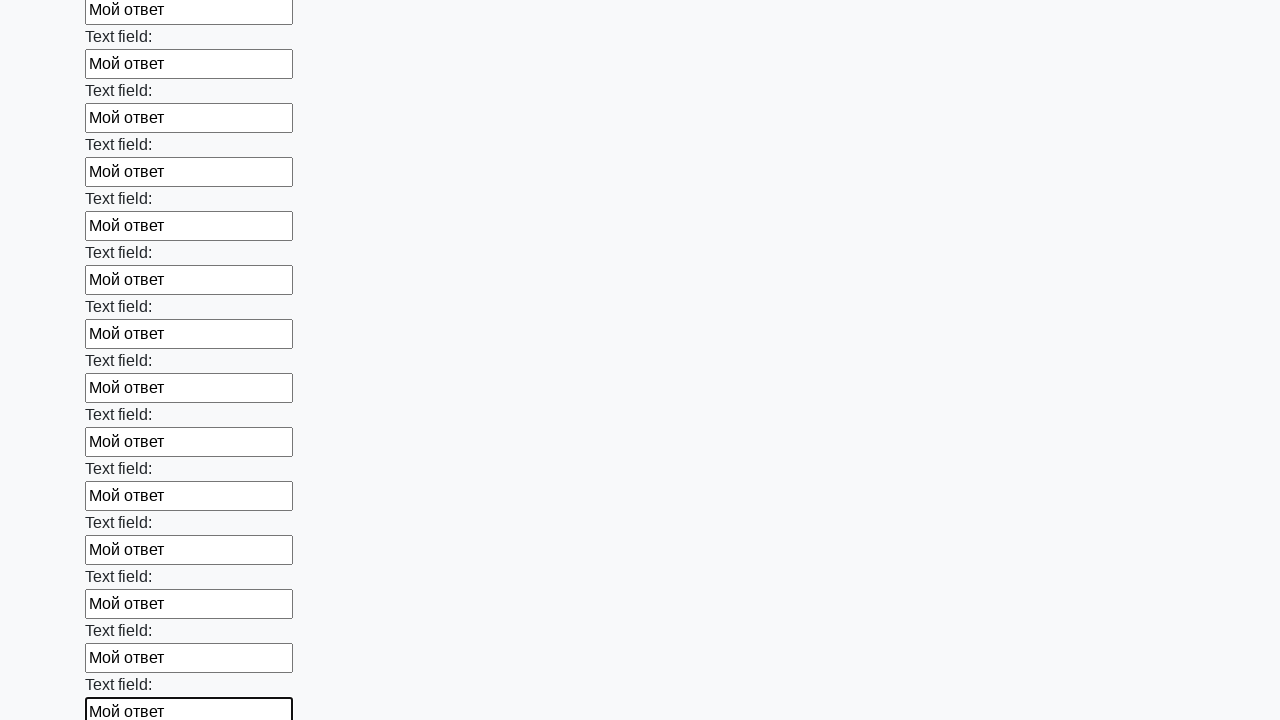

Filled an input field with 'Мой ответ' on input >> nth=54
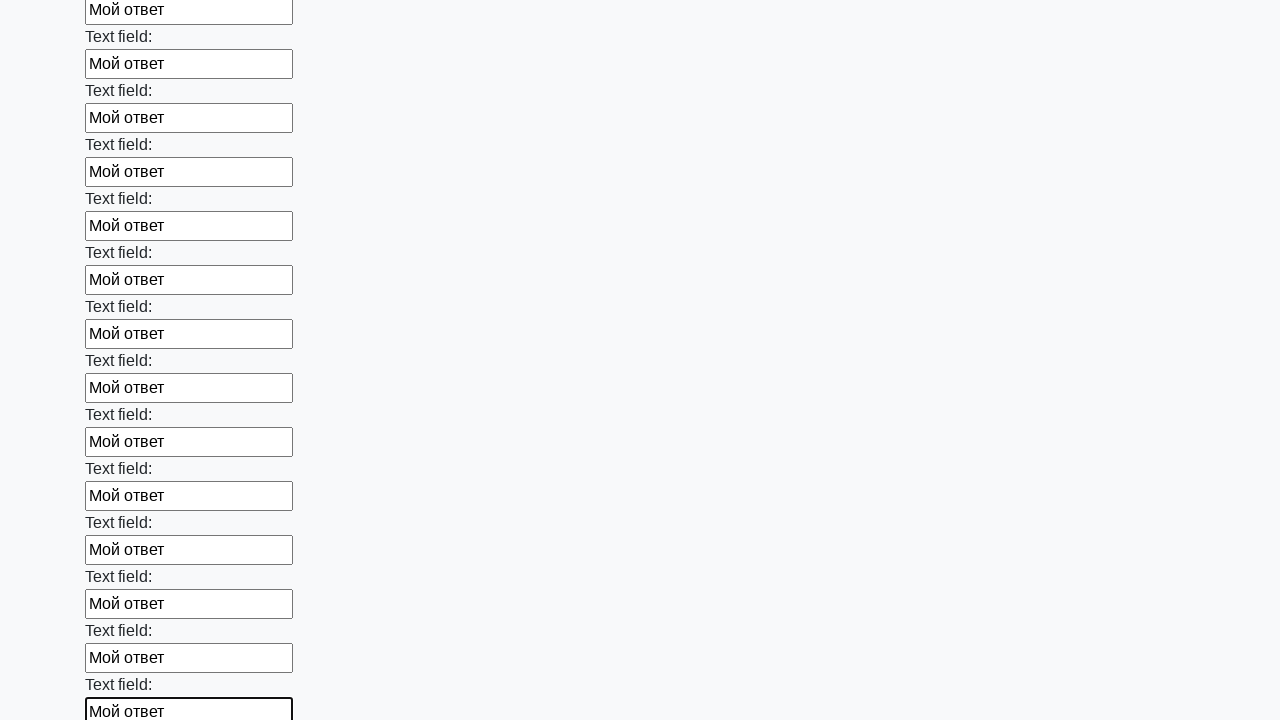

Filled an input field with 'Мой ответ' on input >> nth=55
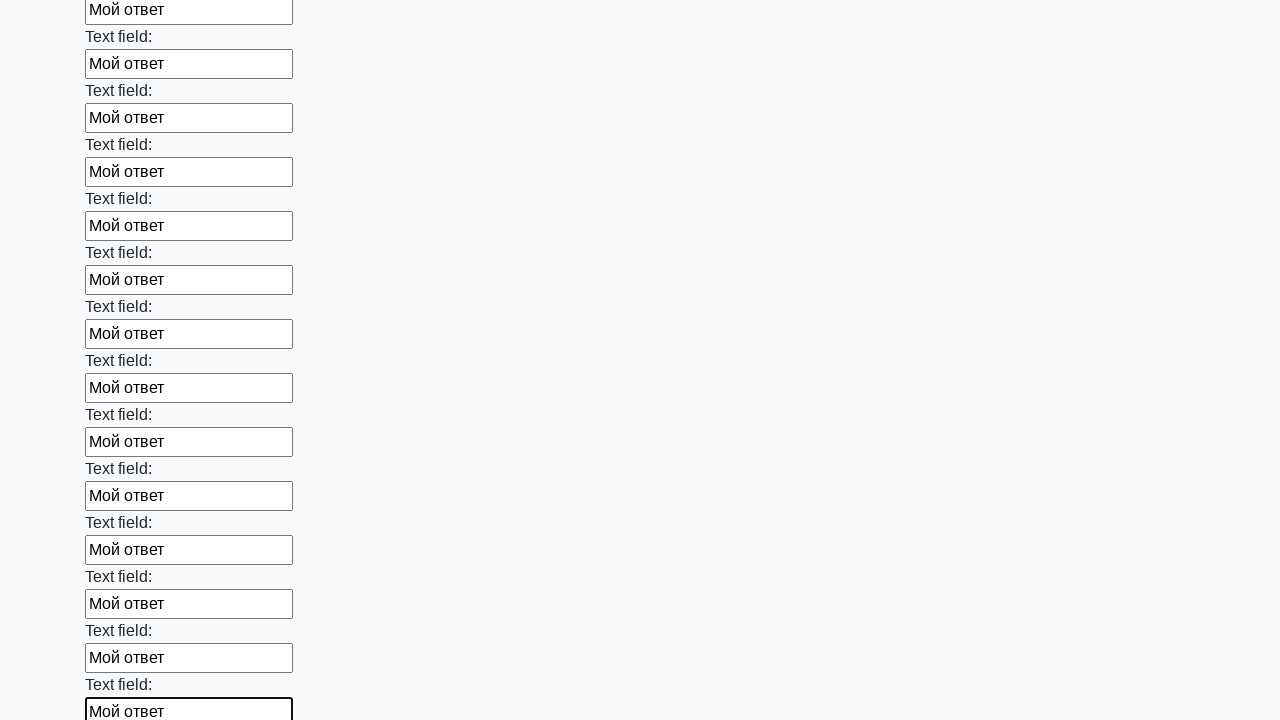

Filled an input field with 'Мой ответ' on input >> nth=56
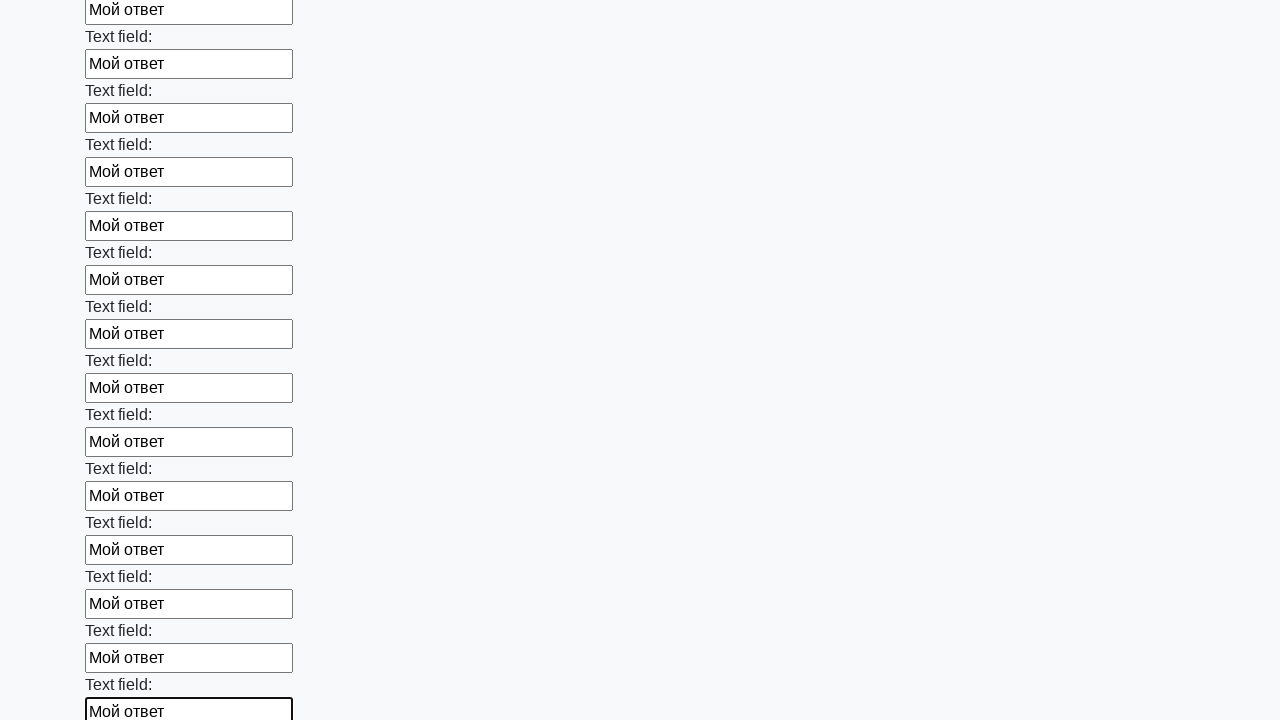

Filled an input field with 'Мой ответ' on input >> nth=57
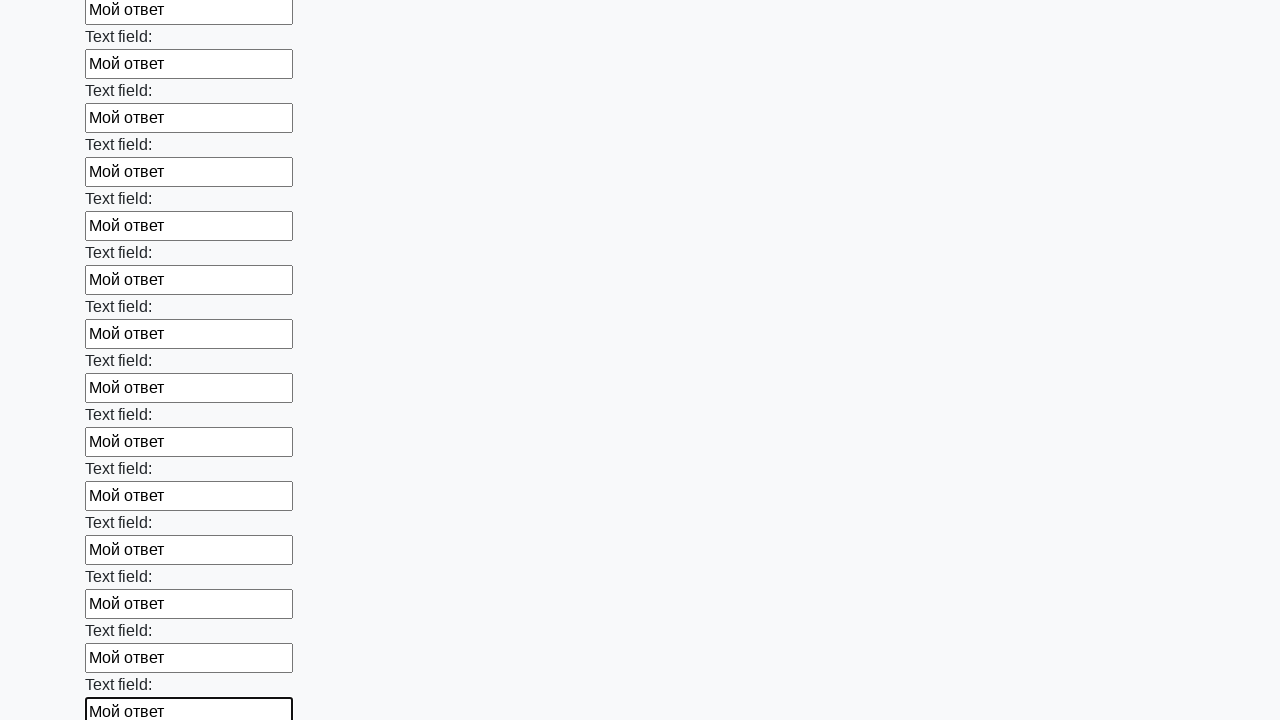

Filled an input field with 'Мой ответ' on input >> nth=58
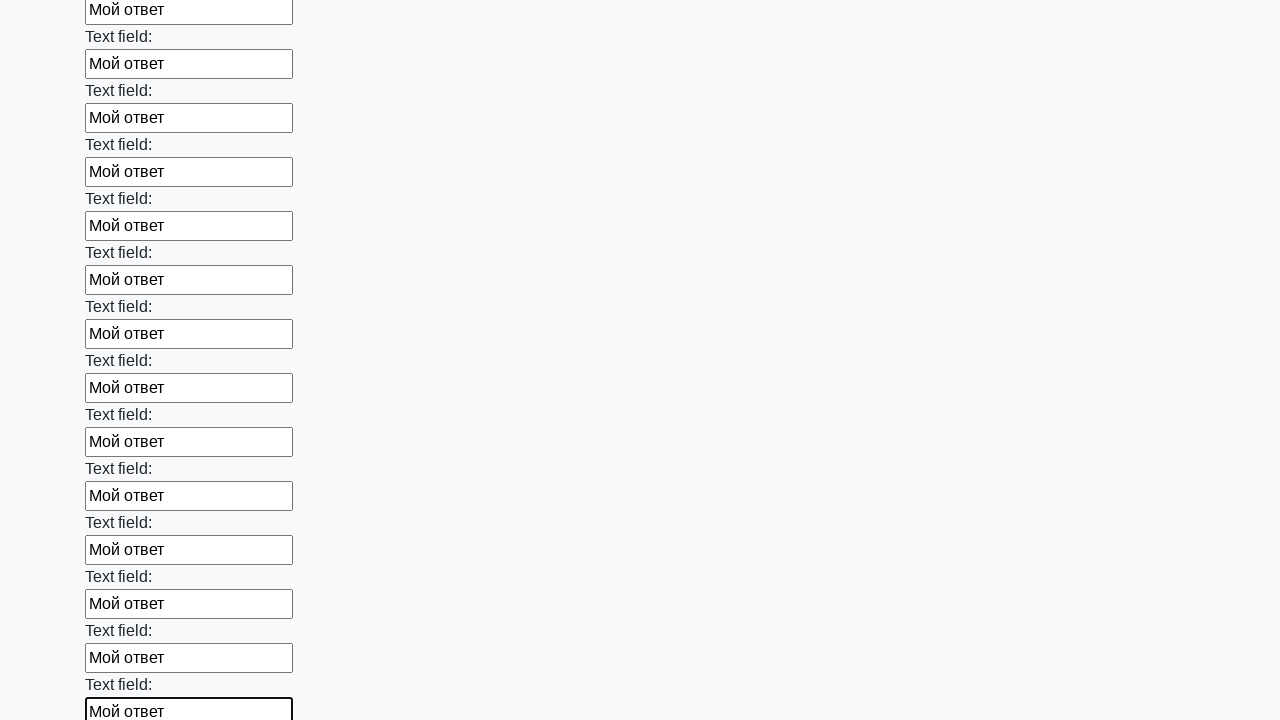

Filled an input field with 'Мой ответ' on input >> nth=59
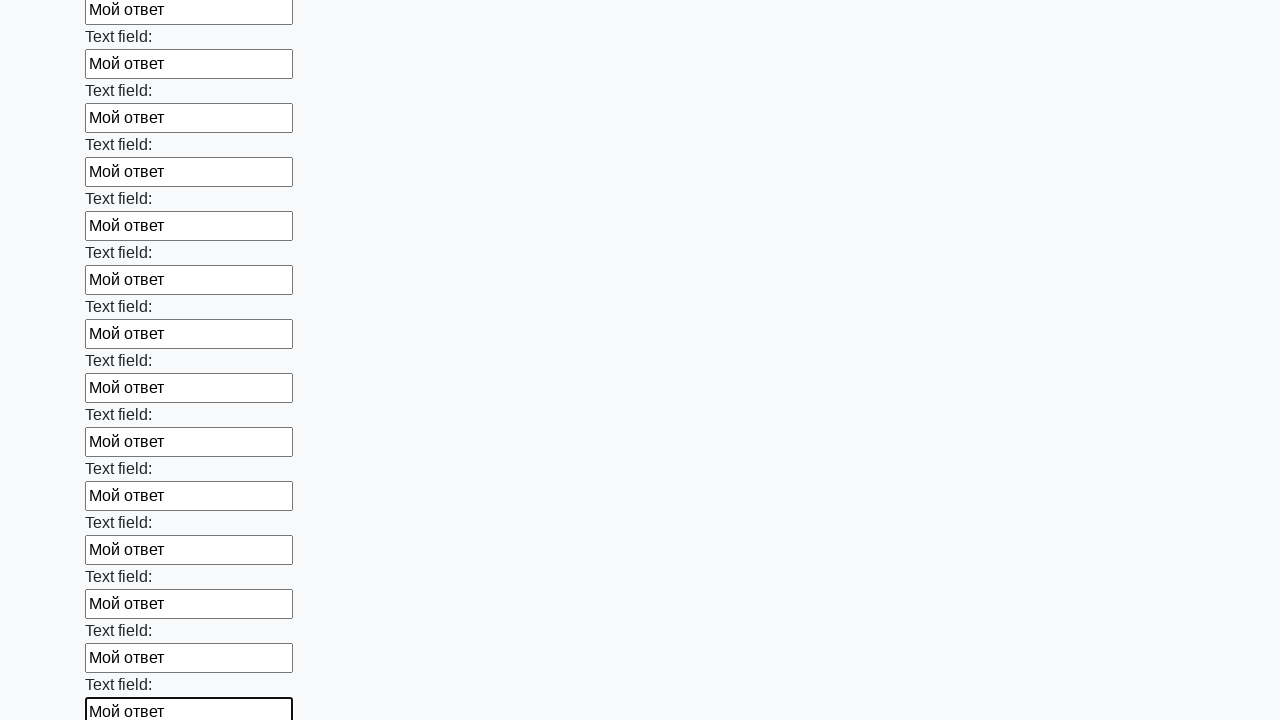

Filled an input field with 'Мой ответ' on input >> nth=60
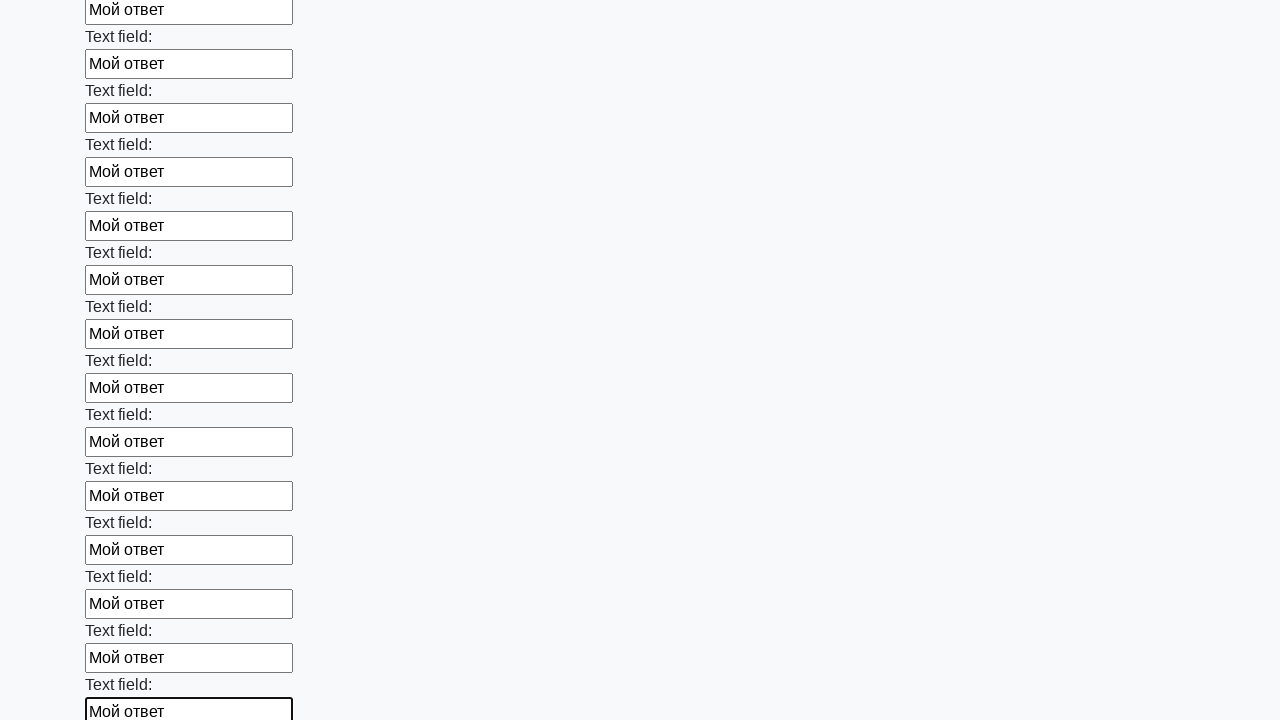

Filled an input field with 'Мой ответ' on input >> nth=61
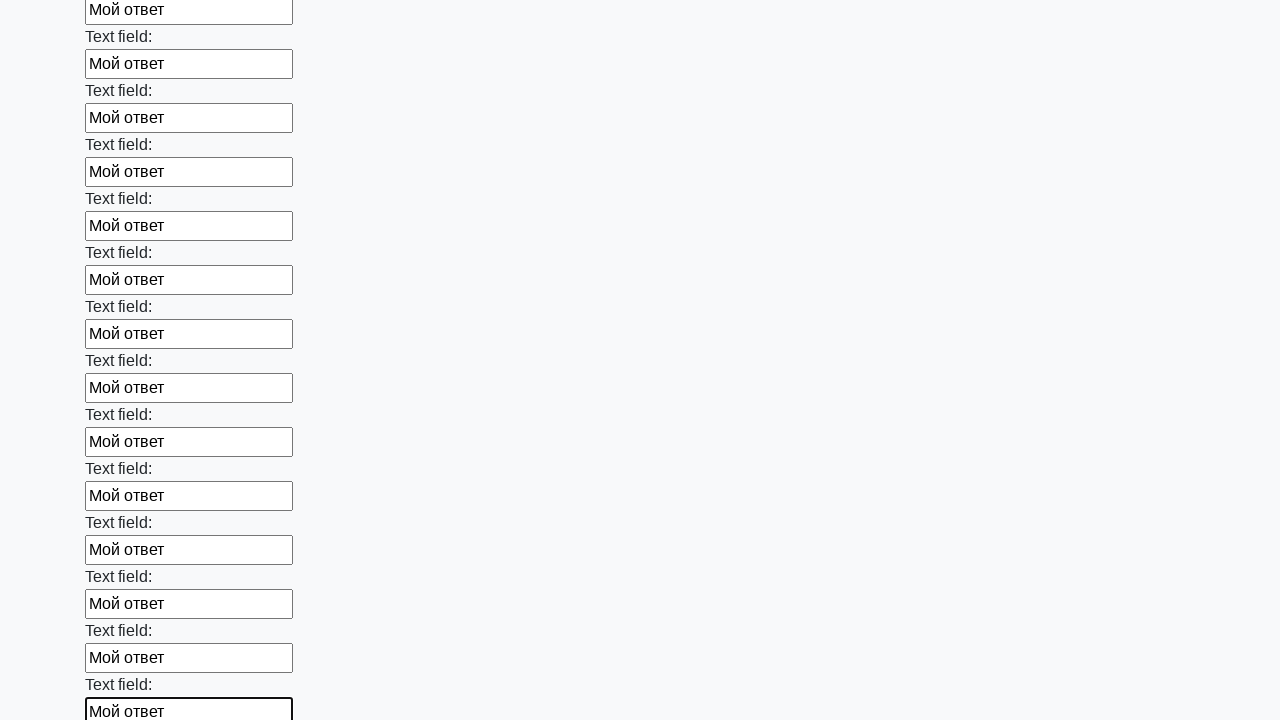

Filled an input field with 'Мой ответ' on input >> nth=62
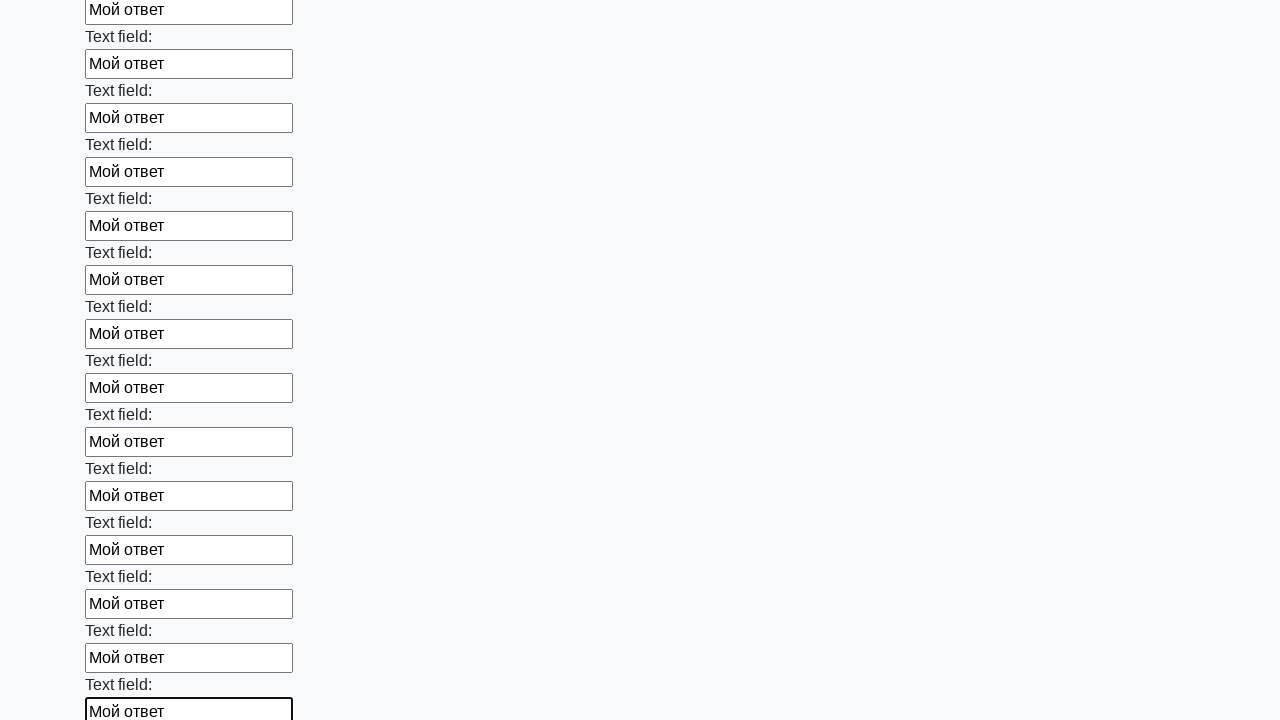

Filled an input field with 'Мой ответ' on input >> nth=63
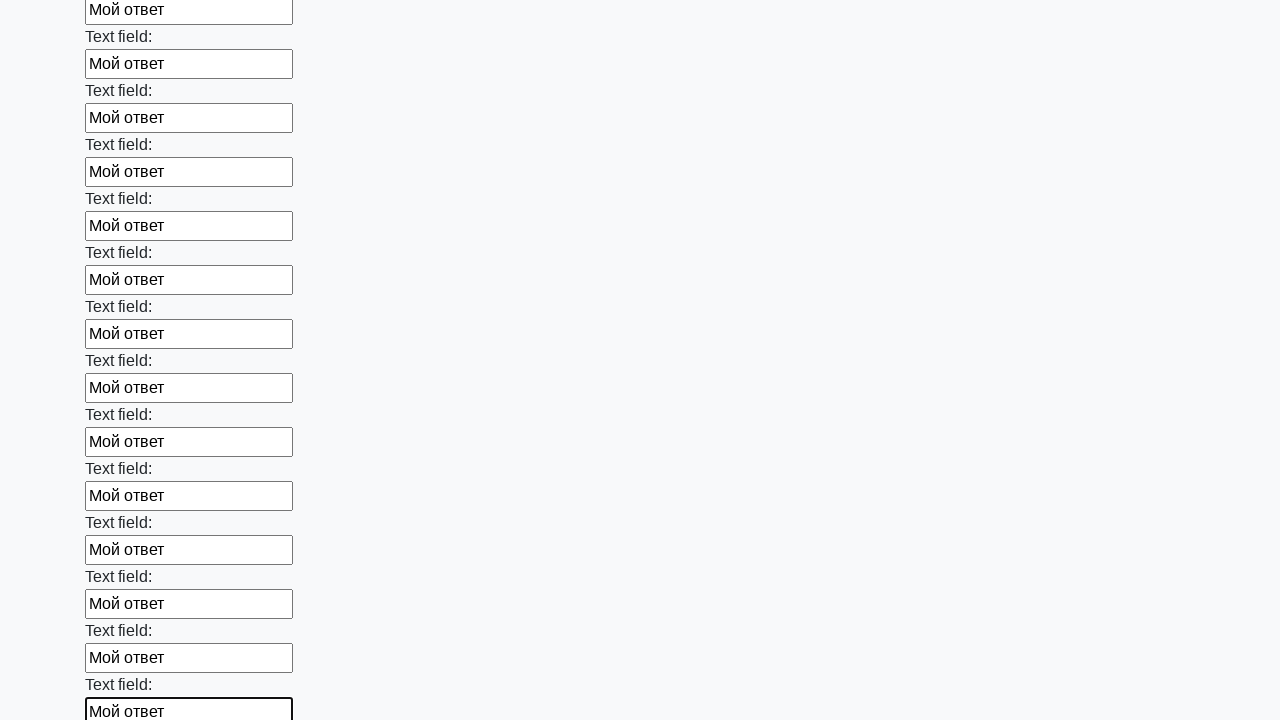

Filled an input field with 'Мой ответ' on input >> nth=64
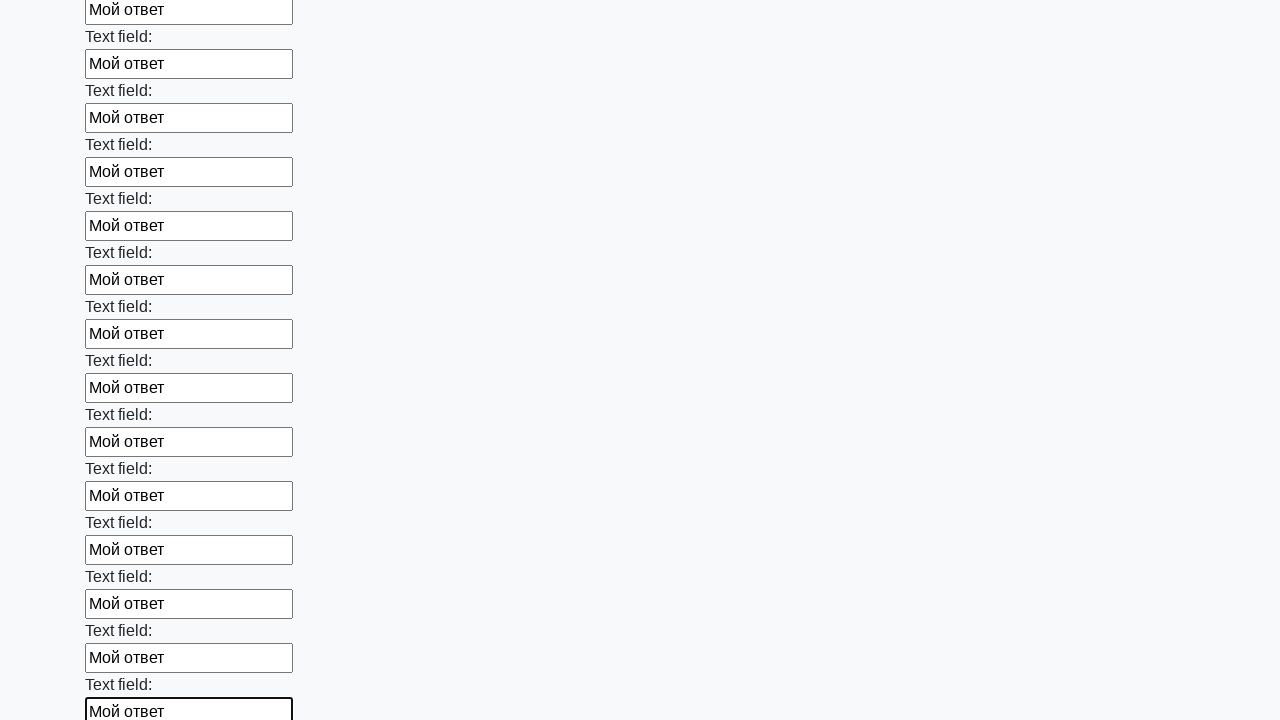

Filled an input field with 'Мой ответ' on input >> nth=65
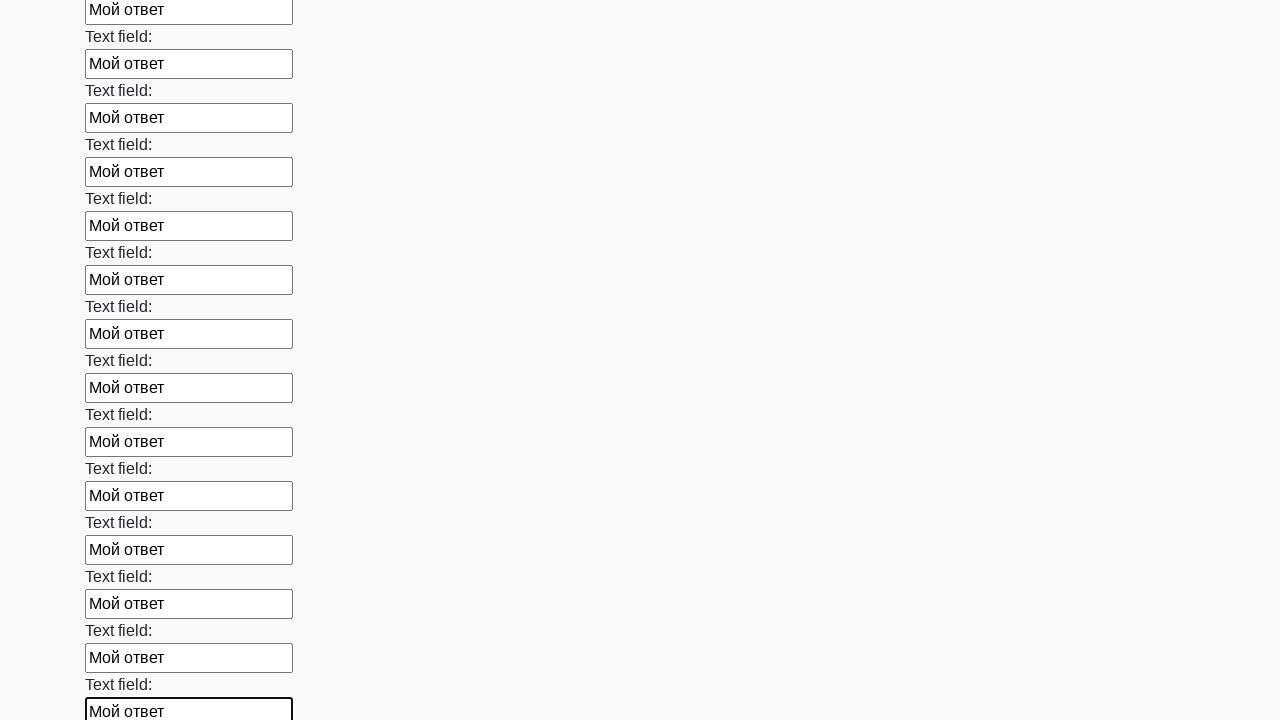

Filled an input field with 'Мой ответ' on input >> nth=66
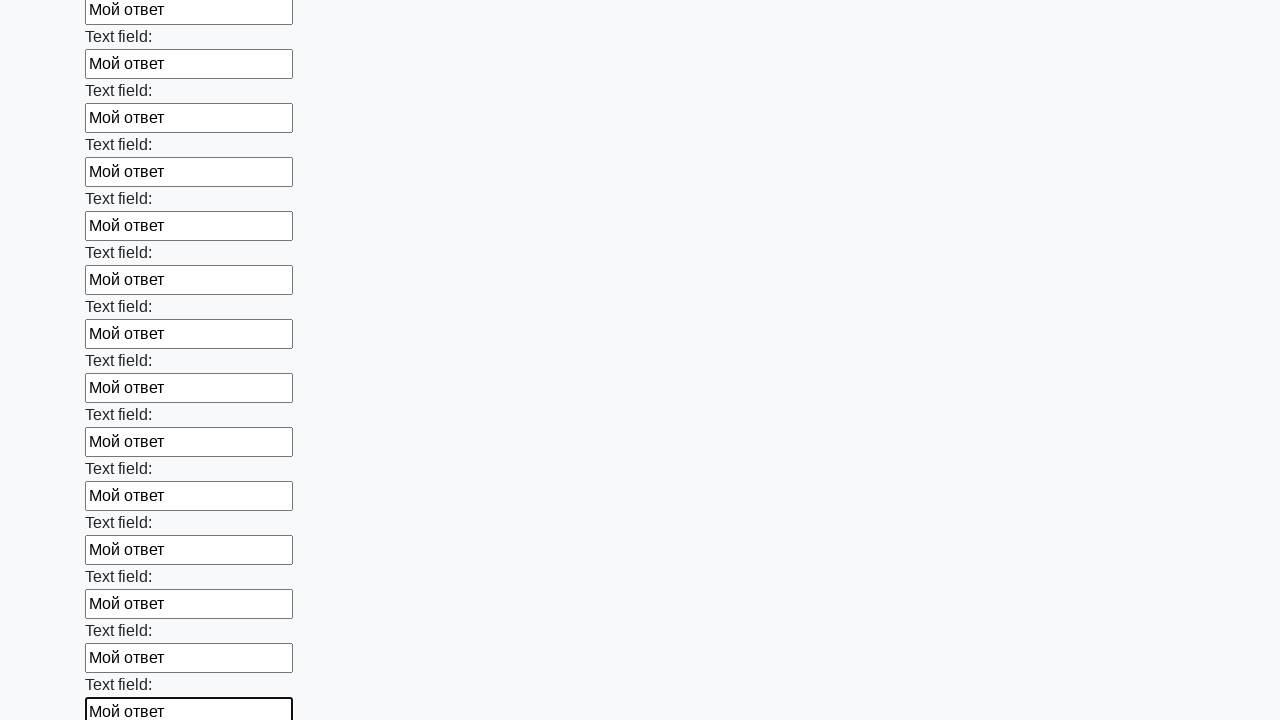

Filled an input field with 'Мой ответ' on input >> nth=67
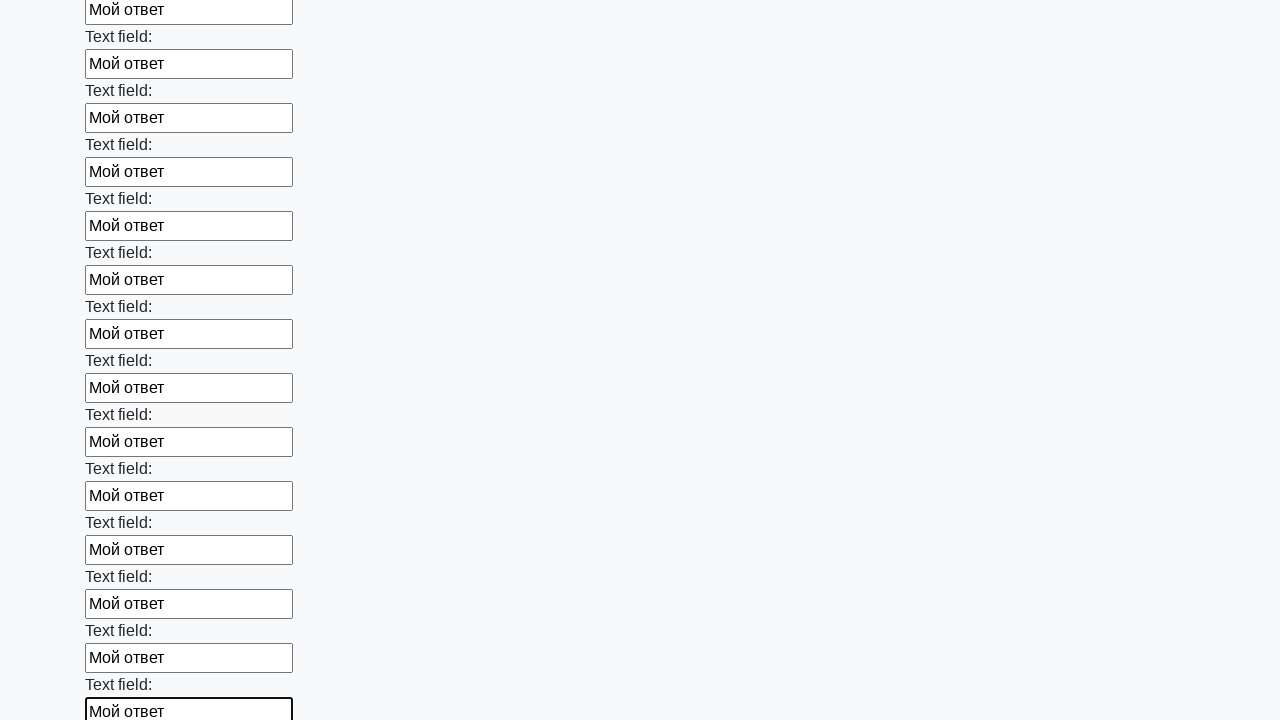

Filled an input field with 'Мой ответ' on input >> nth=68
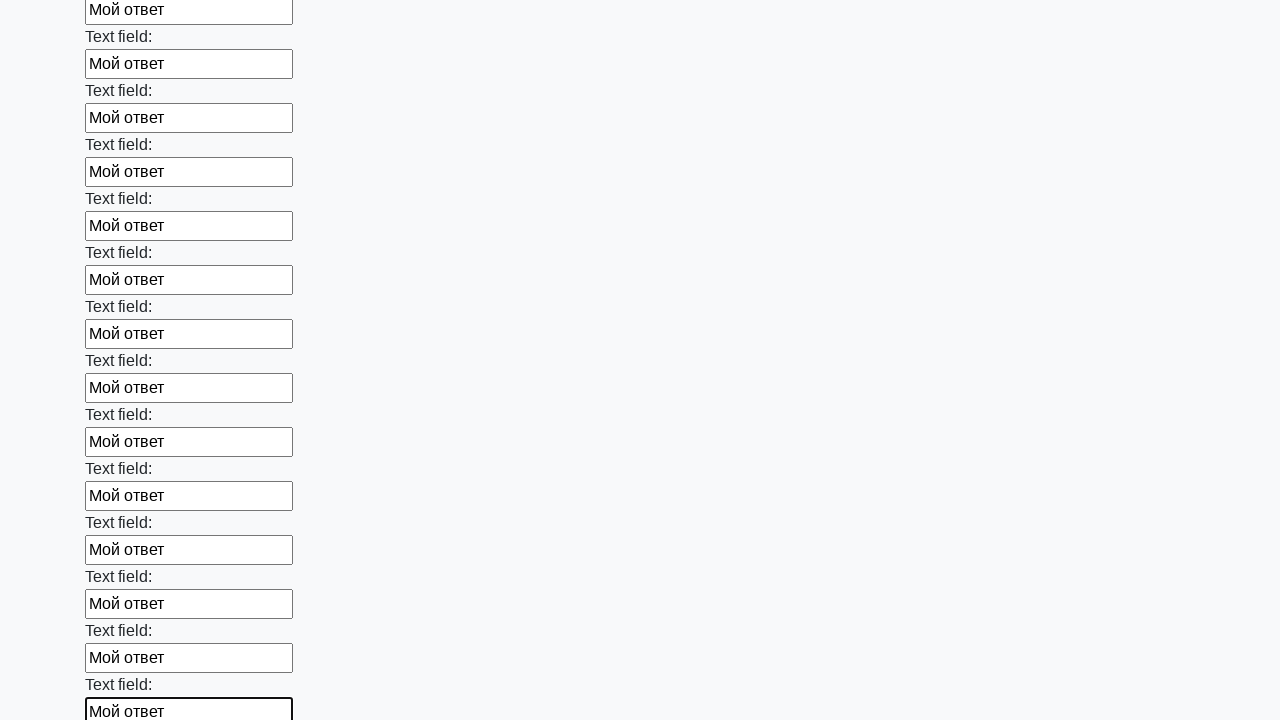

Filled an input field with 'Мой ответ' on input >> nth=69
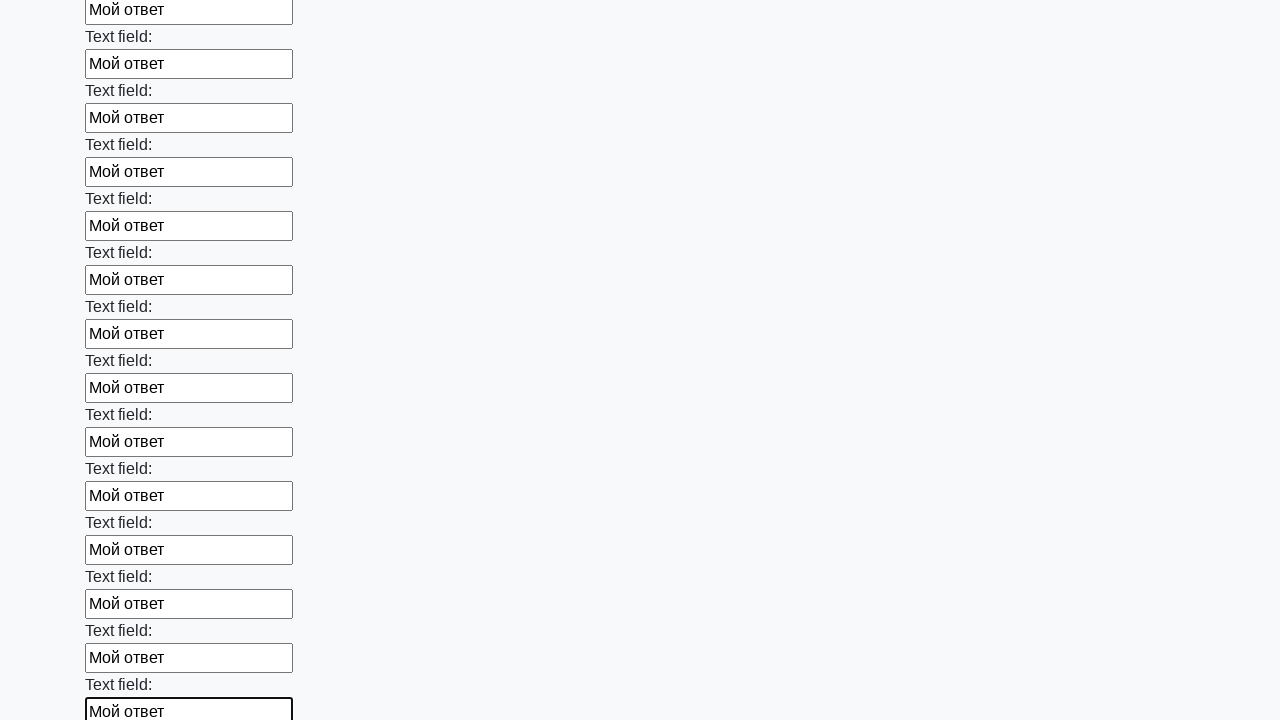

Filled an input field with 'Мой ответ' on input >> nth=70
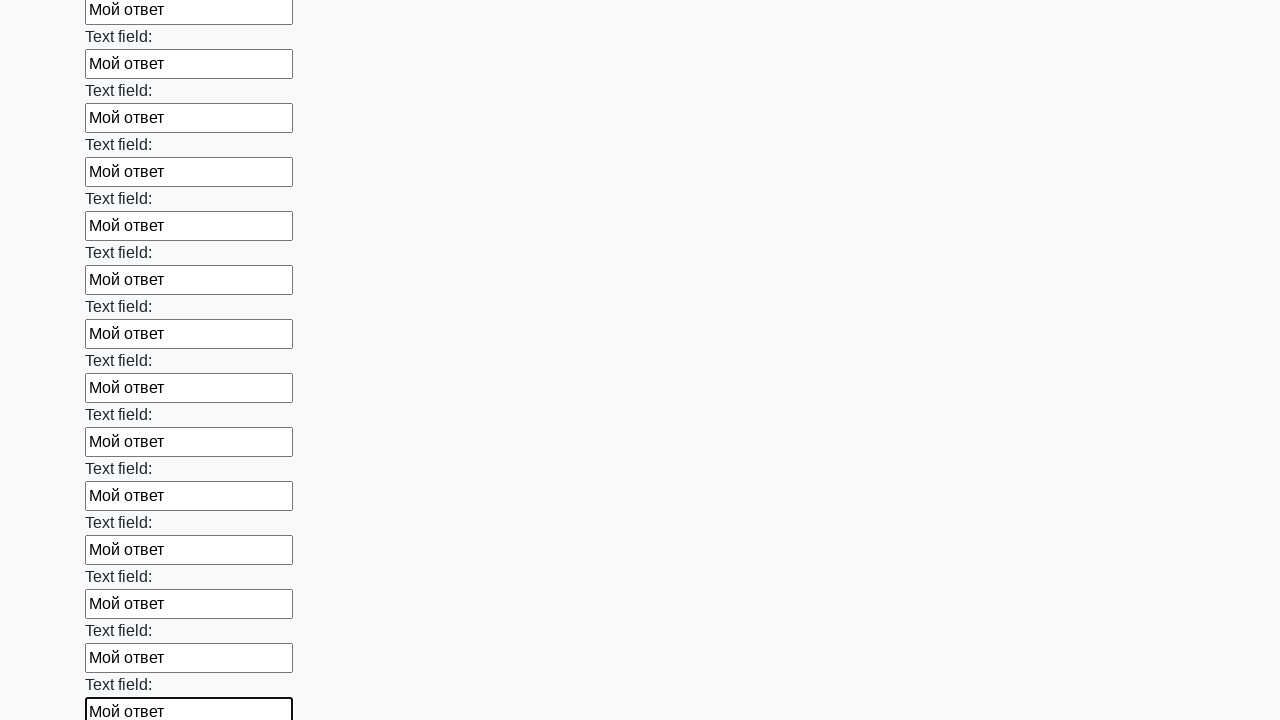

Filled an input field with 'Мой ответ' on input >> nth=71
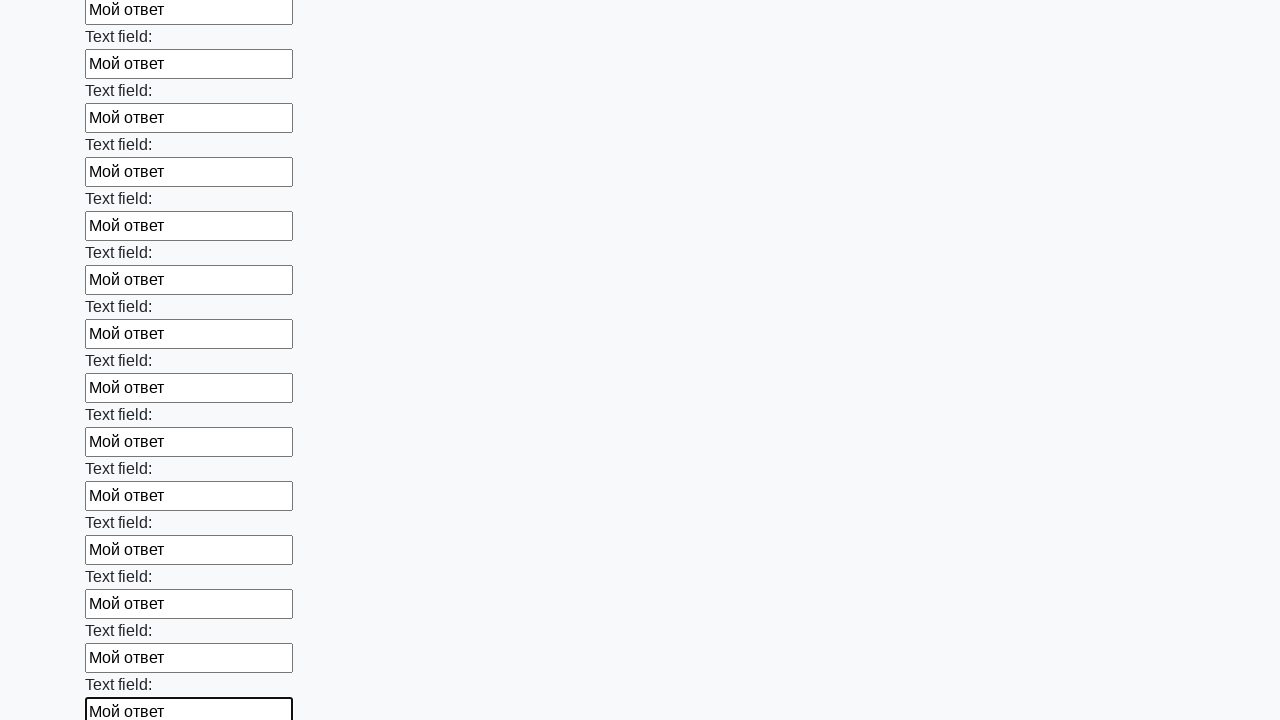

Filled an input field with 'Мой ответ' on input >> nth=72
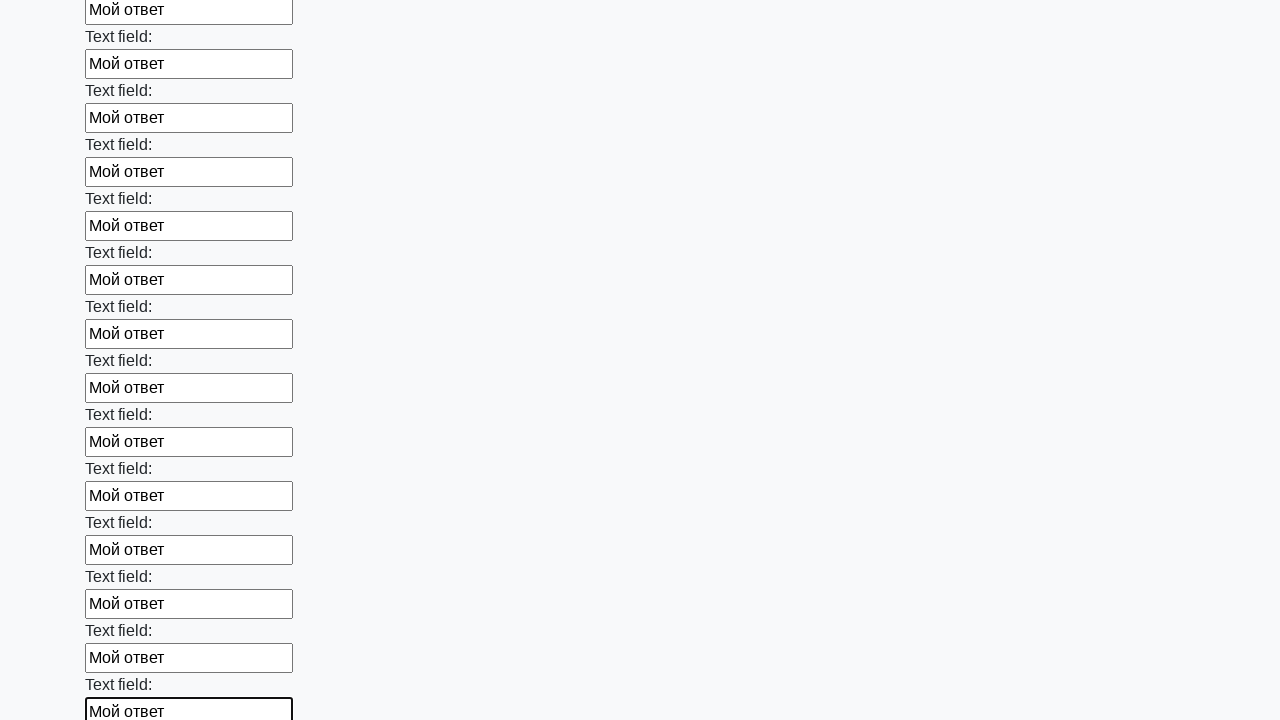

Filled an input field with 'Мой ответ' on input >> nth=73
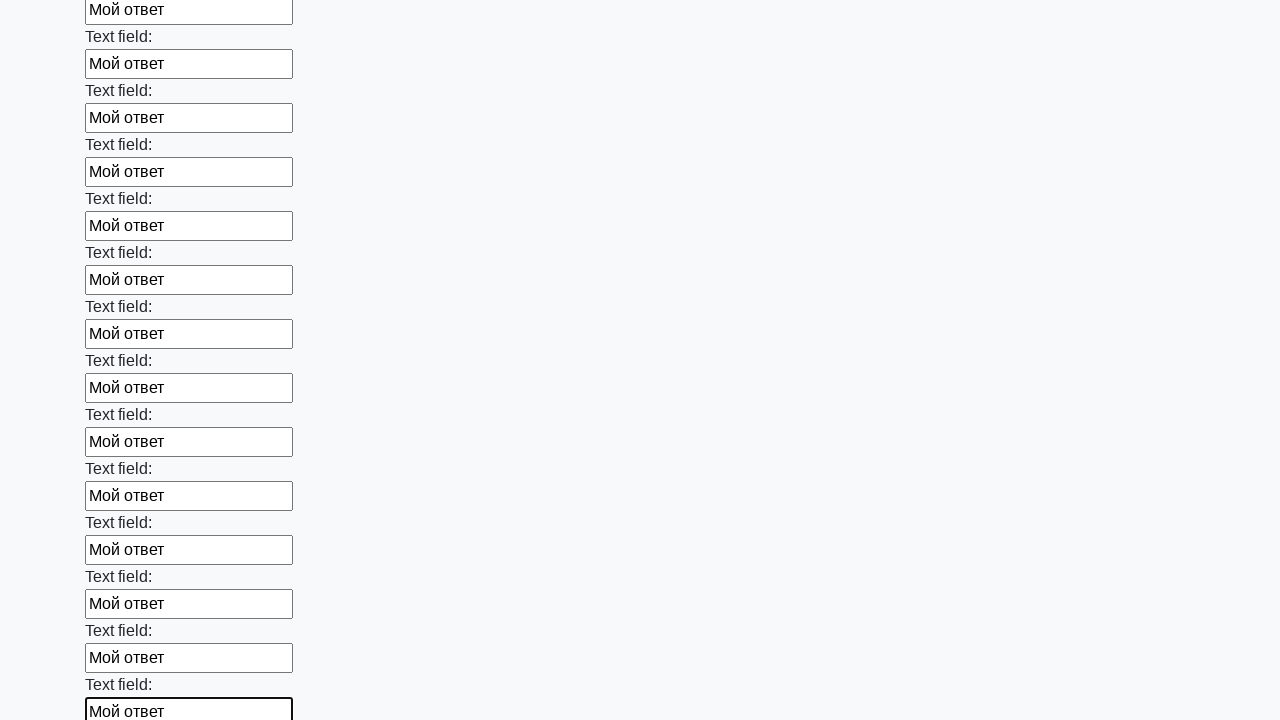

Filled an input field with 'Мой ответ' on input >> nth=74
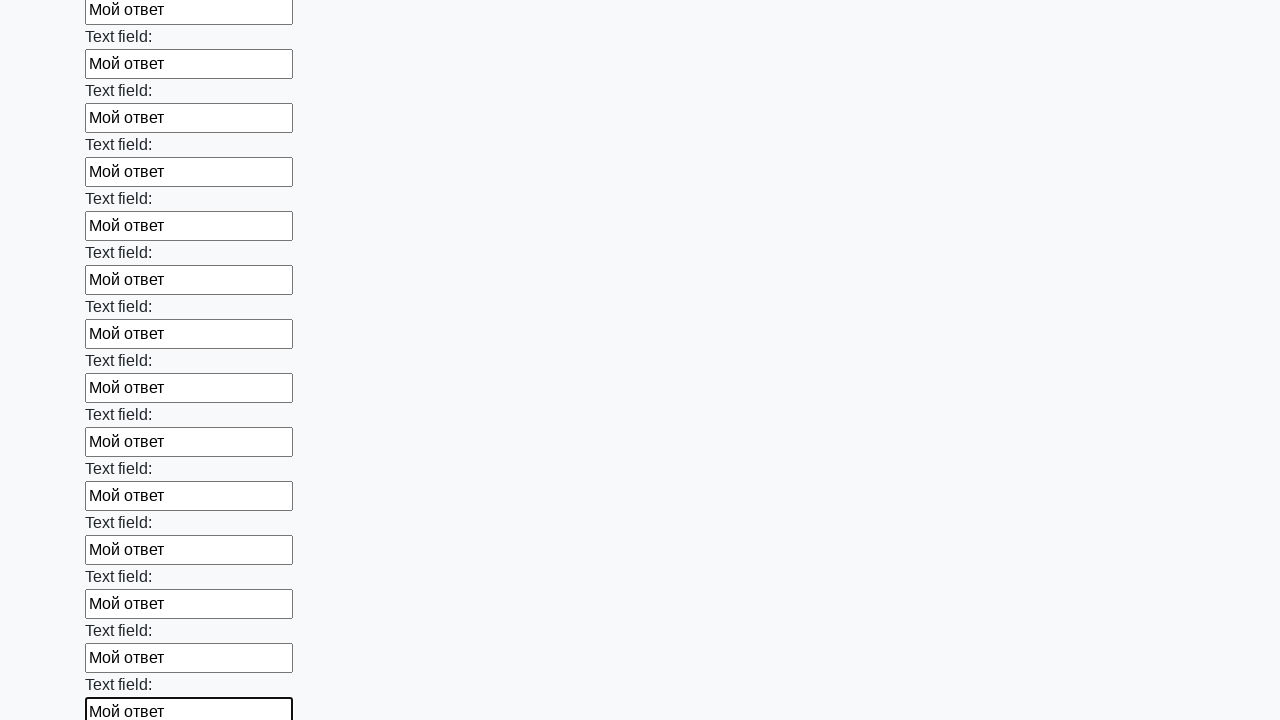

Filled an input field with 'Мой ответ' on input >> nth=75
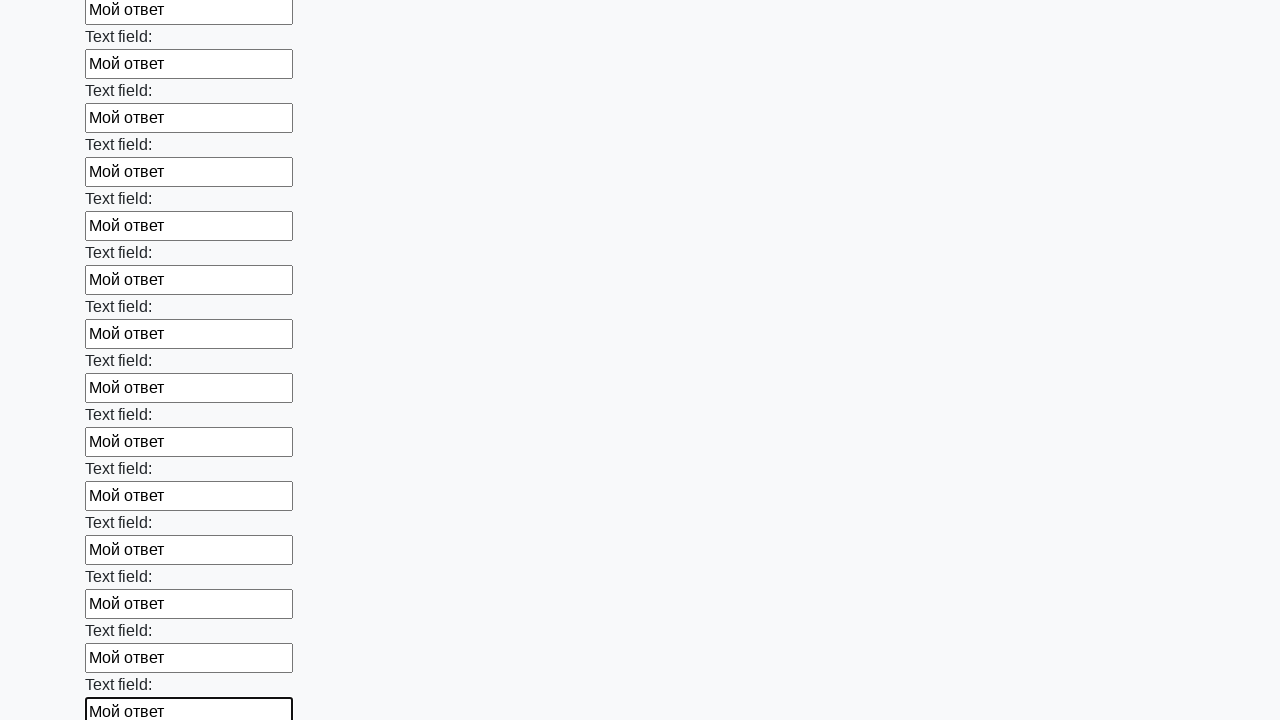

Filled an input field with 'Мой ответ' on input >> nth=76
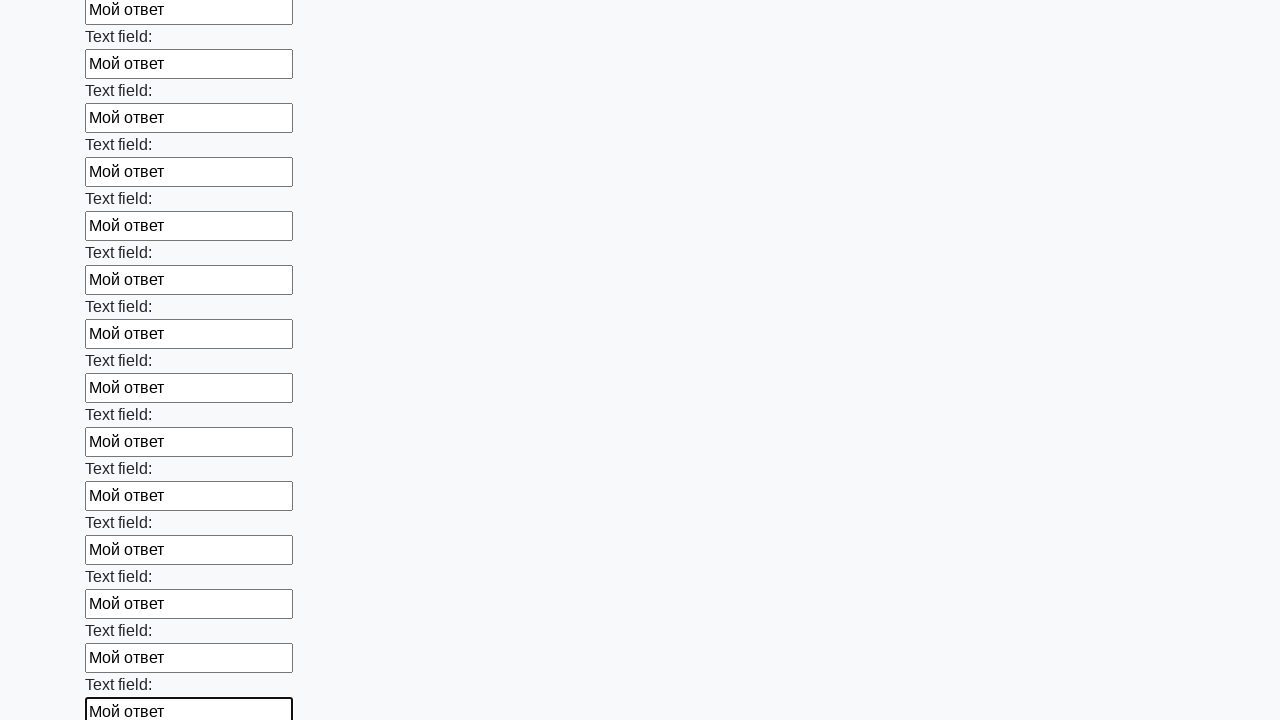

Filled an input field with 'Мой ответ' on input >> nth=77
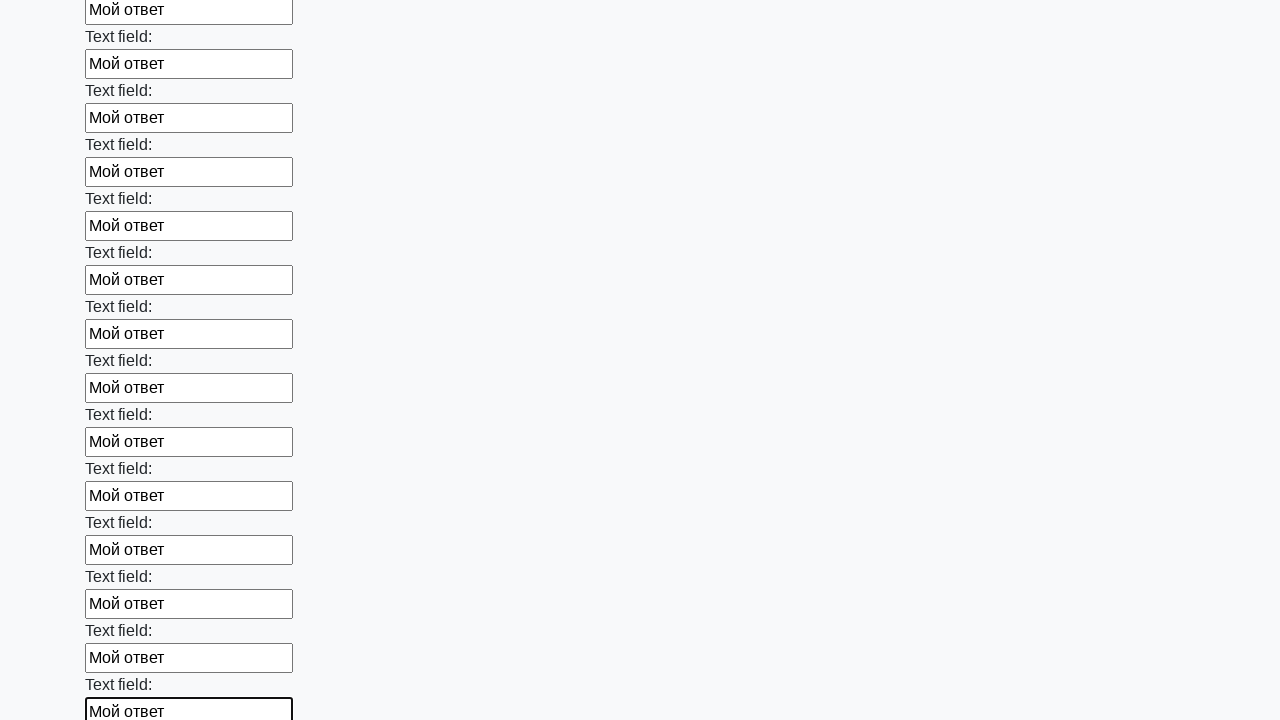

Filled an input field with 'Мой ответ' on input >> nth=78
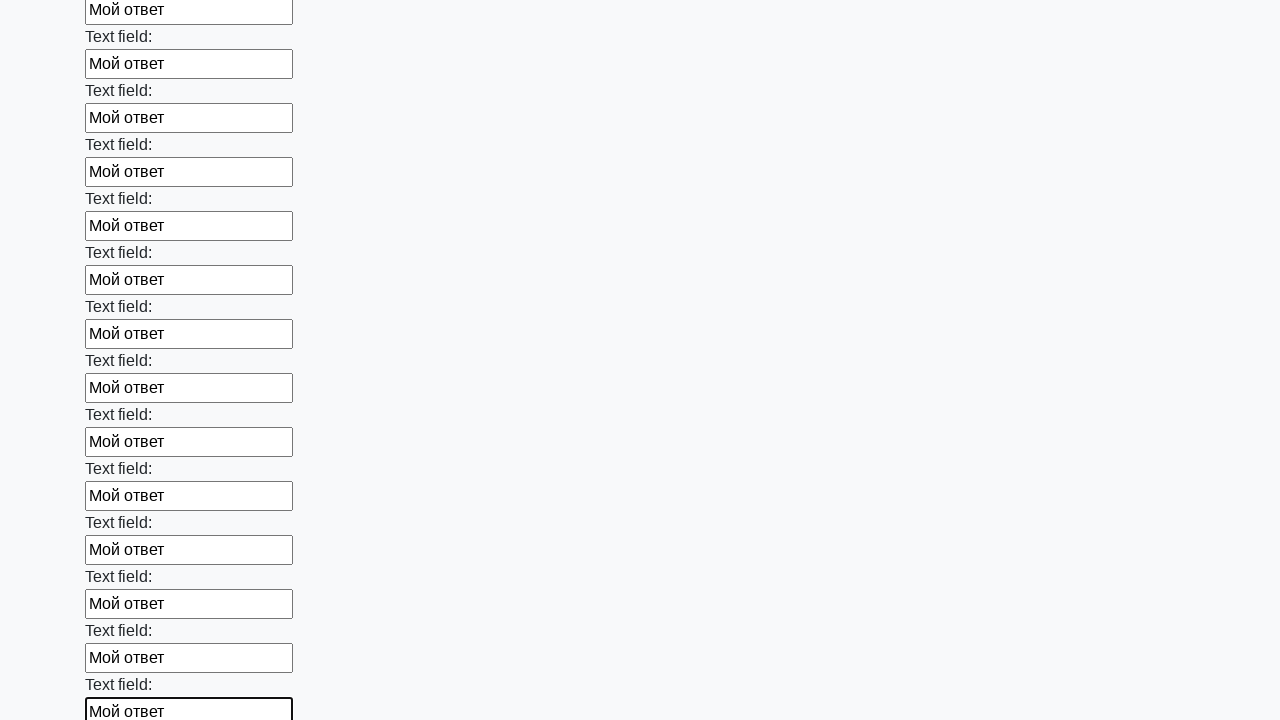

Filled an input field with 'Мой ответ' on input >> nth=79
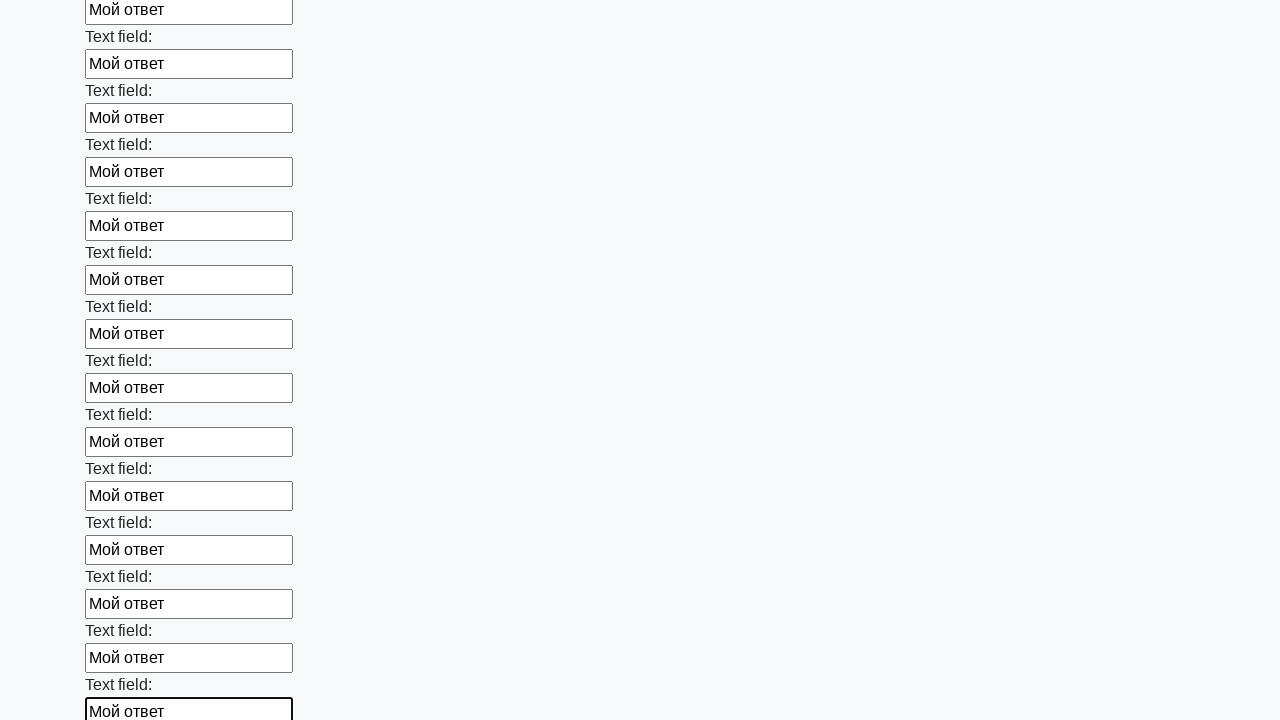

Filled an input field with 'Мой ответ' on input >> nth=80
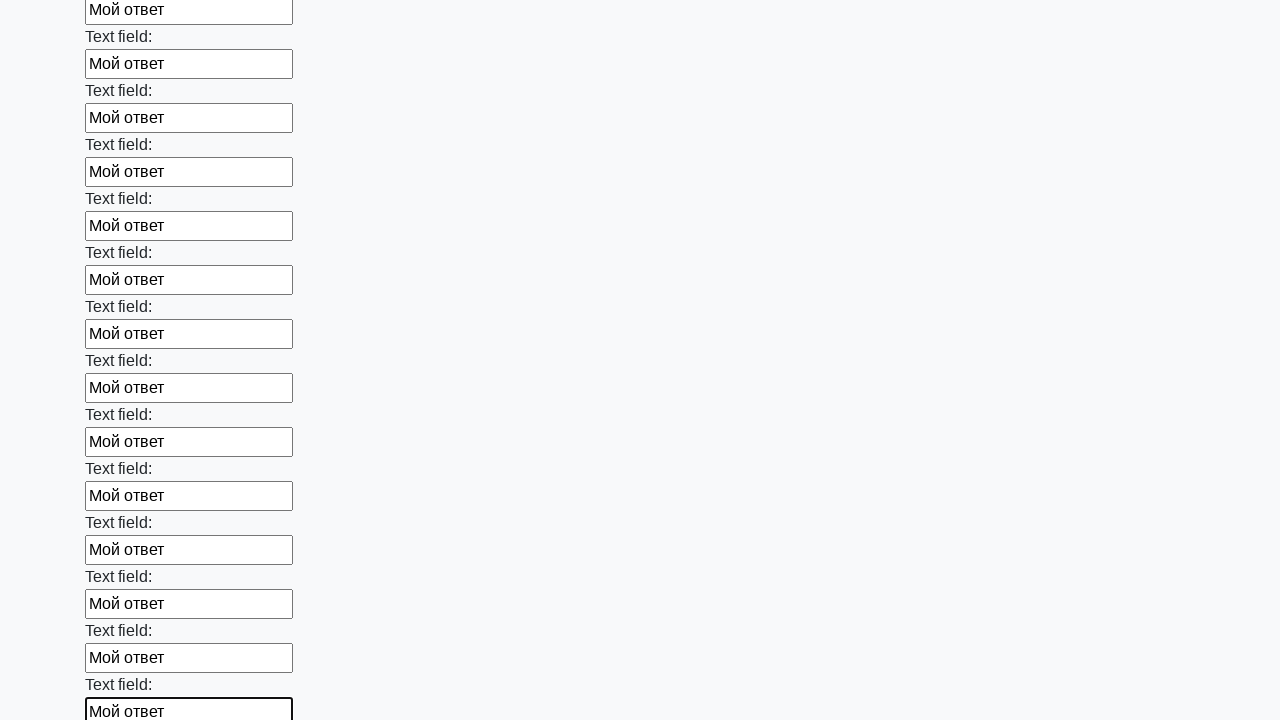

Filled an input field with 'Мой ответ' on input >> nth=81
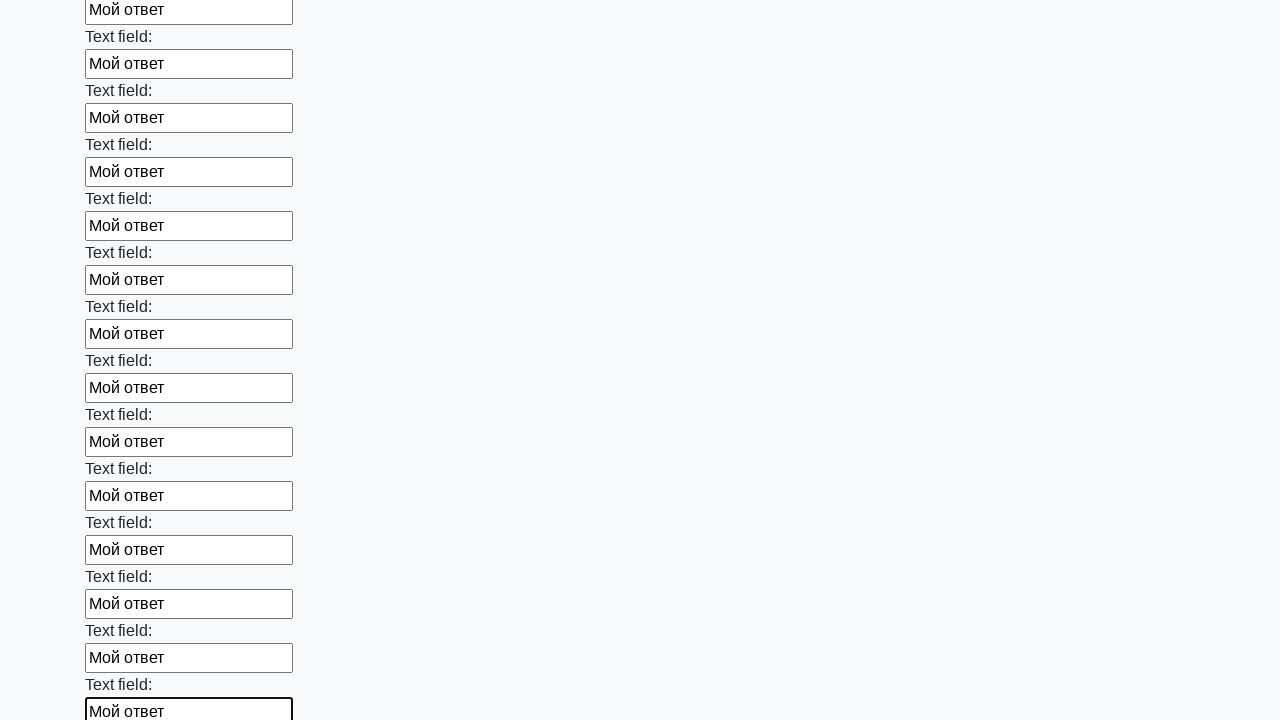

Filled an input field with 'Мой ответ' on input >> nth=82
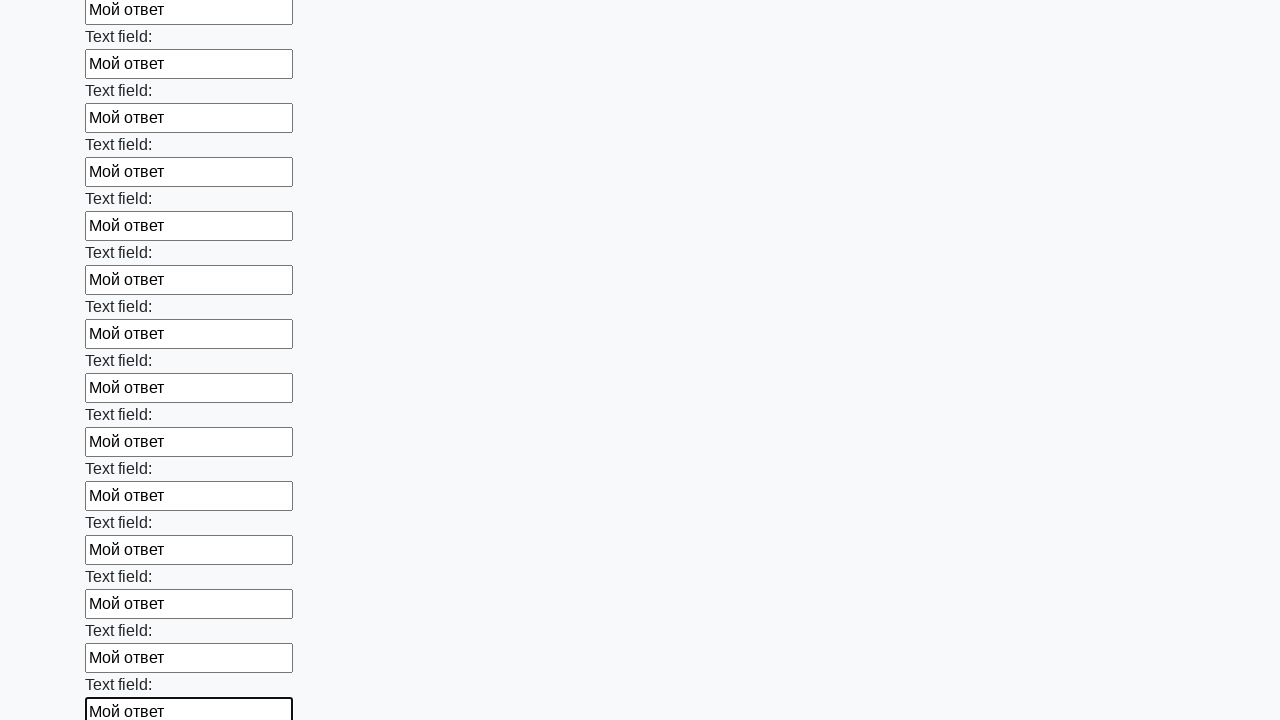

Filled an input field with 'Мой ответ' on input >> nth=83
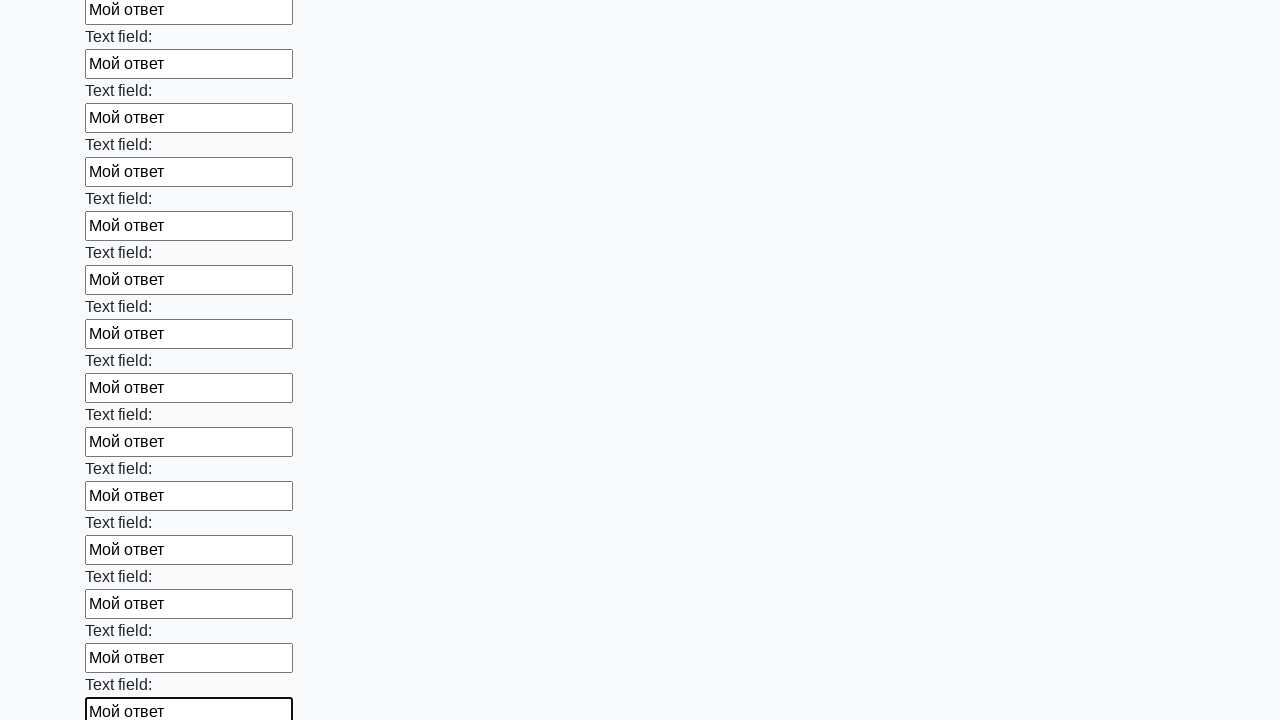

Filled an input field with 'Мой ответ' on input >> nth=84
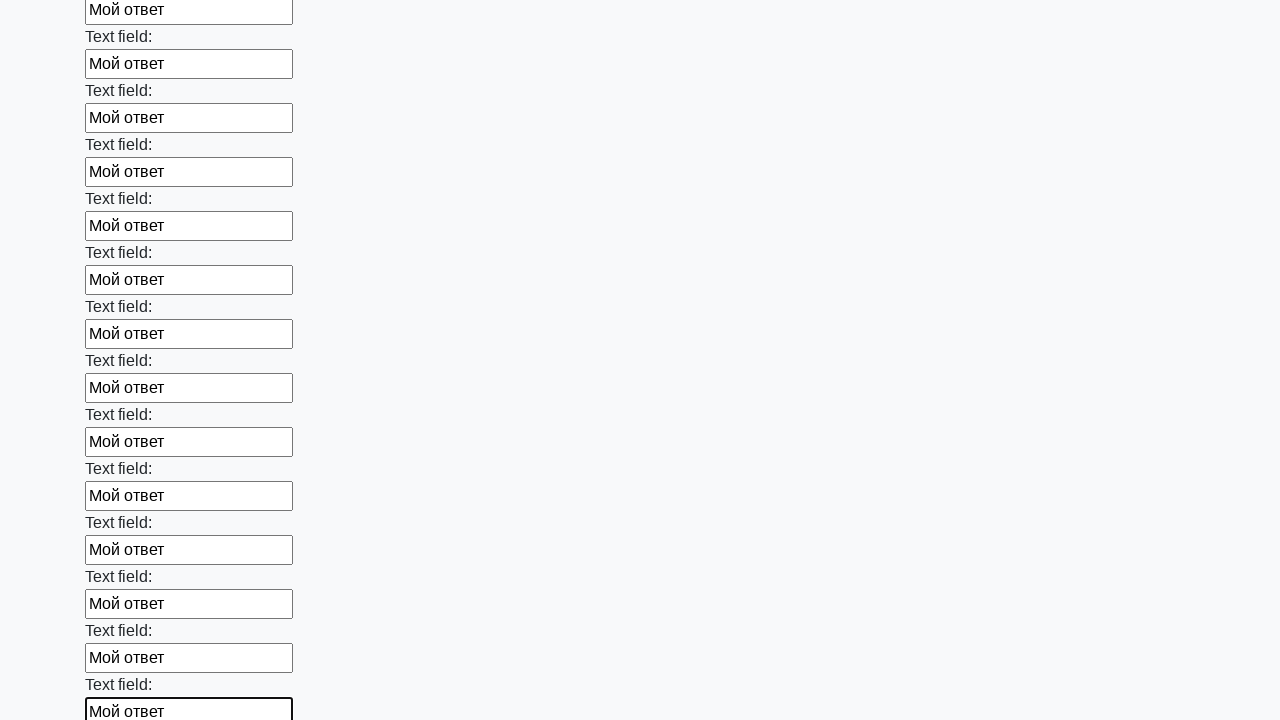

Filled an input field with 'Мой ответ' on input >> nth=85
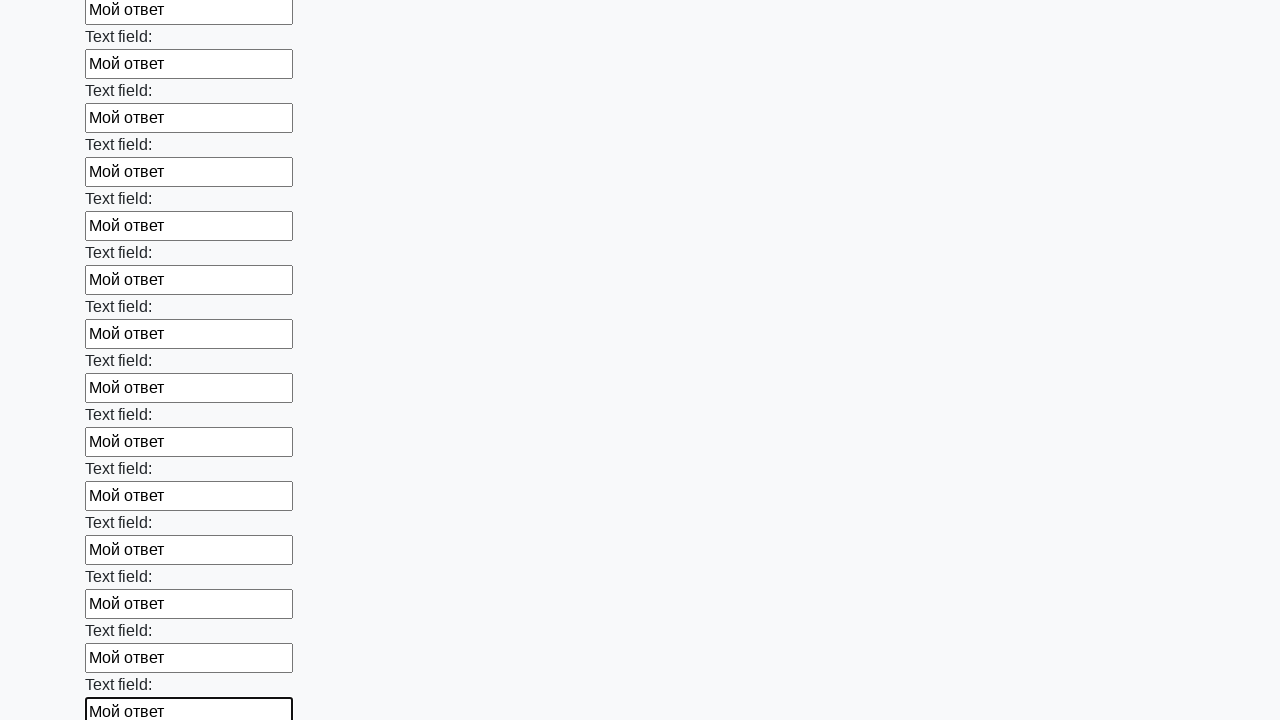

Filled an input field with 'Мой ответ' on input >> nth=86
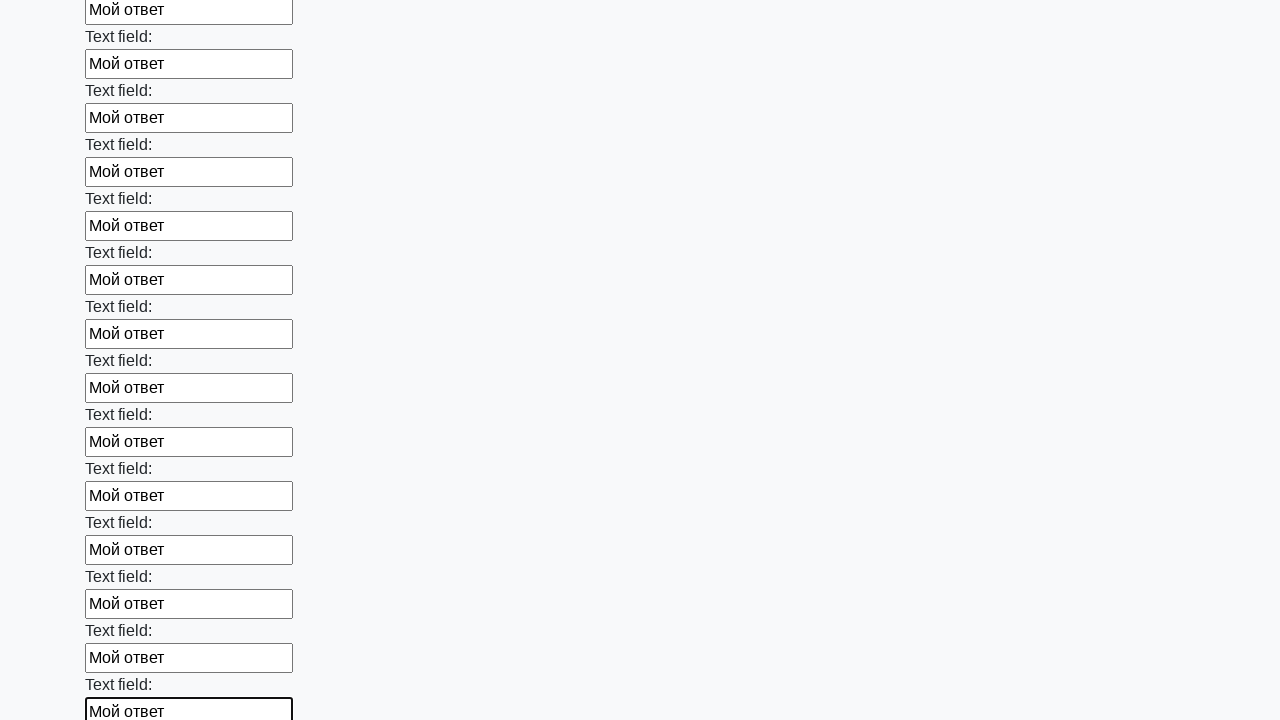

Filled an input field with 'Мой ответ' on input >> nth=87
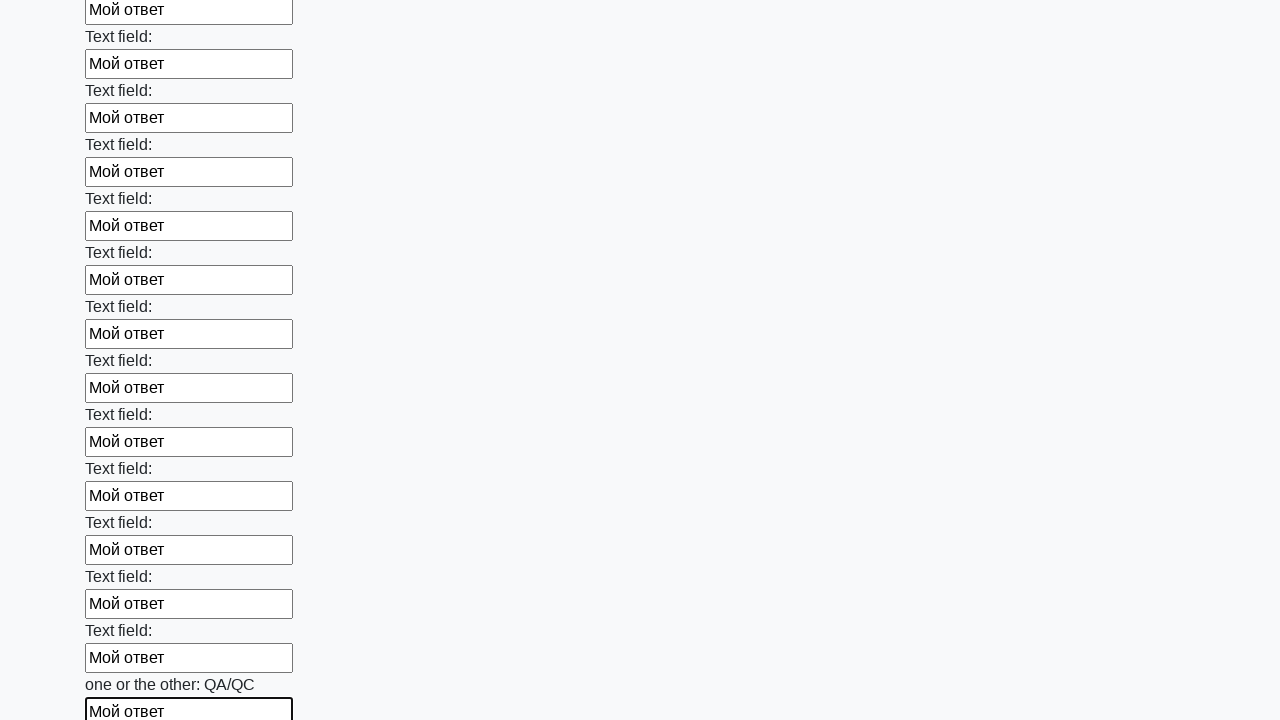

Filled an input field with 'Мой ответ' on input >> nth=88
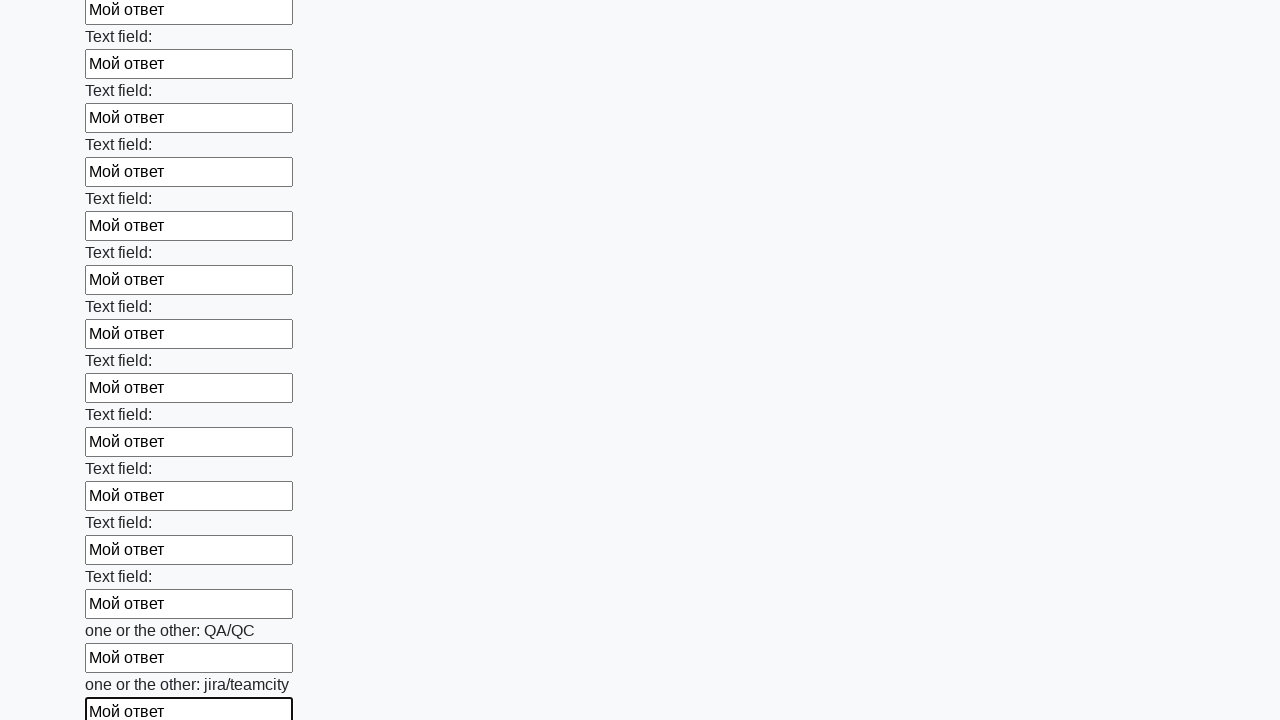

Filled an input field with 'Мой ответ' on input >> nth=89
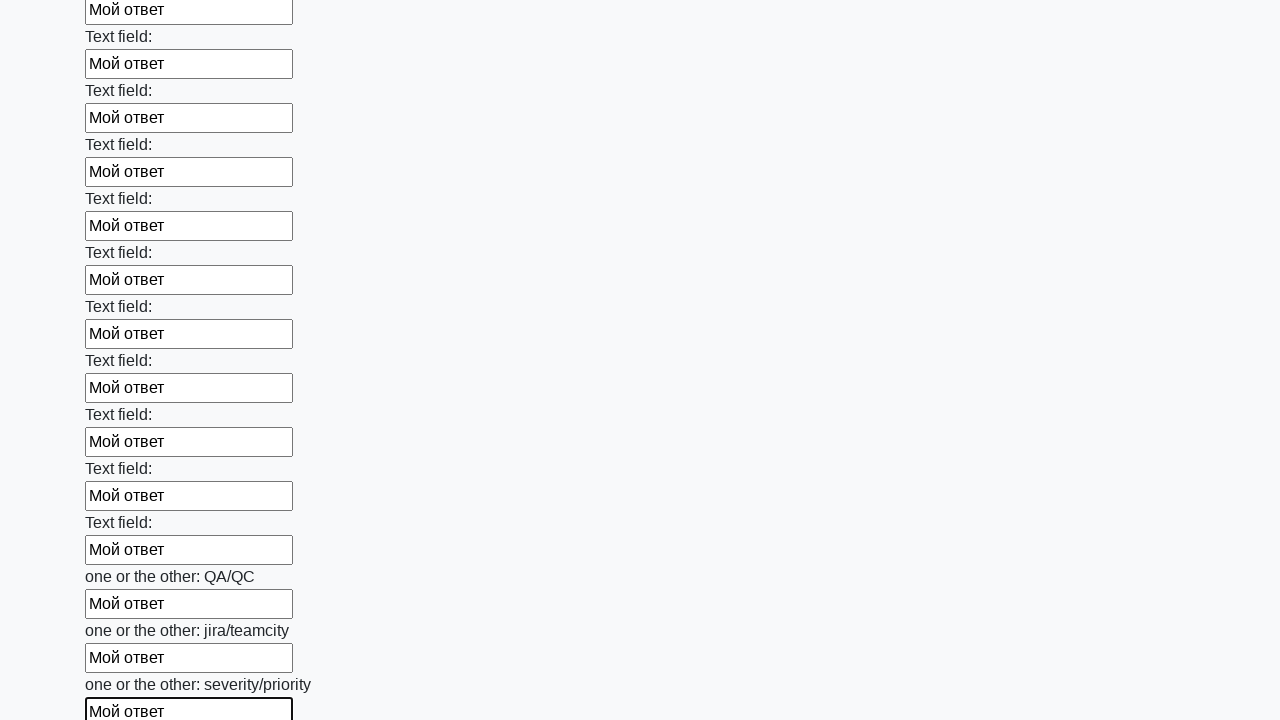

Filled an input field with 'Мой ответ' on input >> nth=90
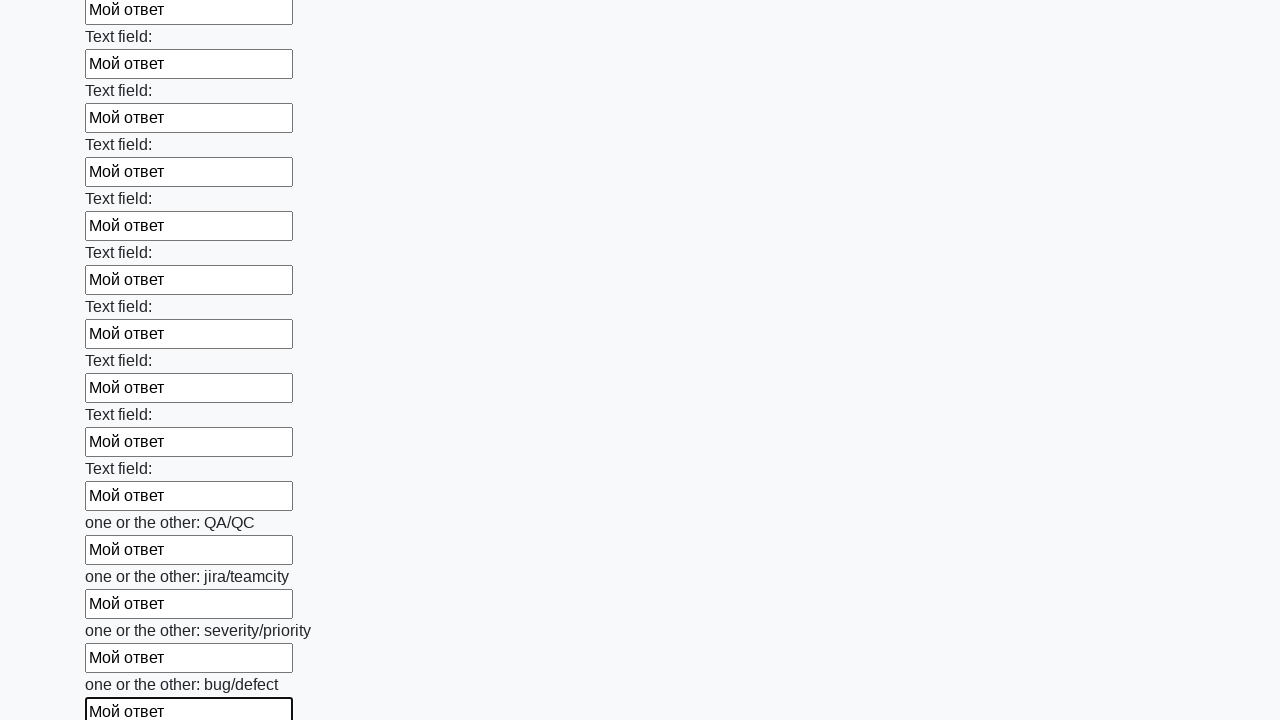

Filled an input field with 'Мой ответ' on input >> nth=91
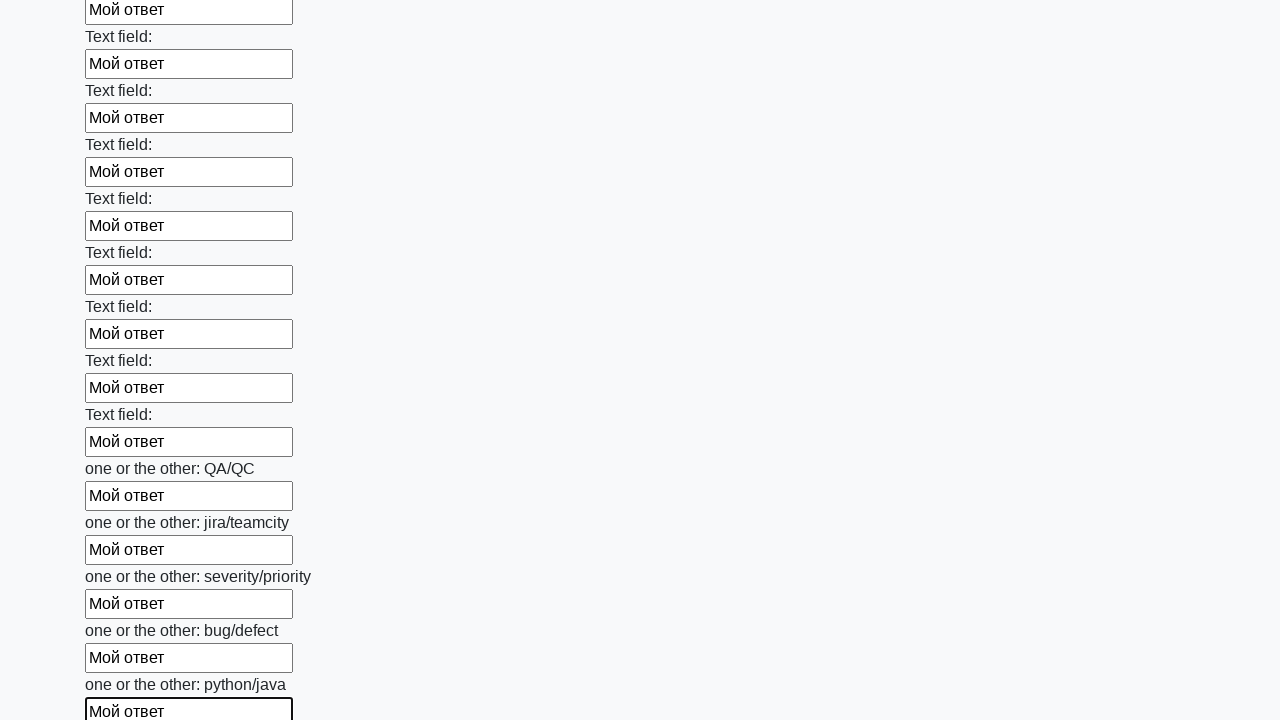

Filled an input field with 'Мой ответ' on input >> nth=92
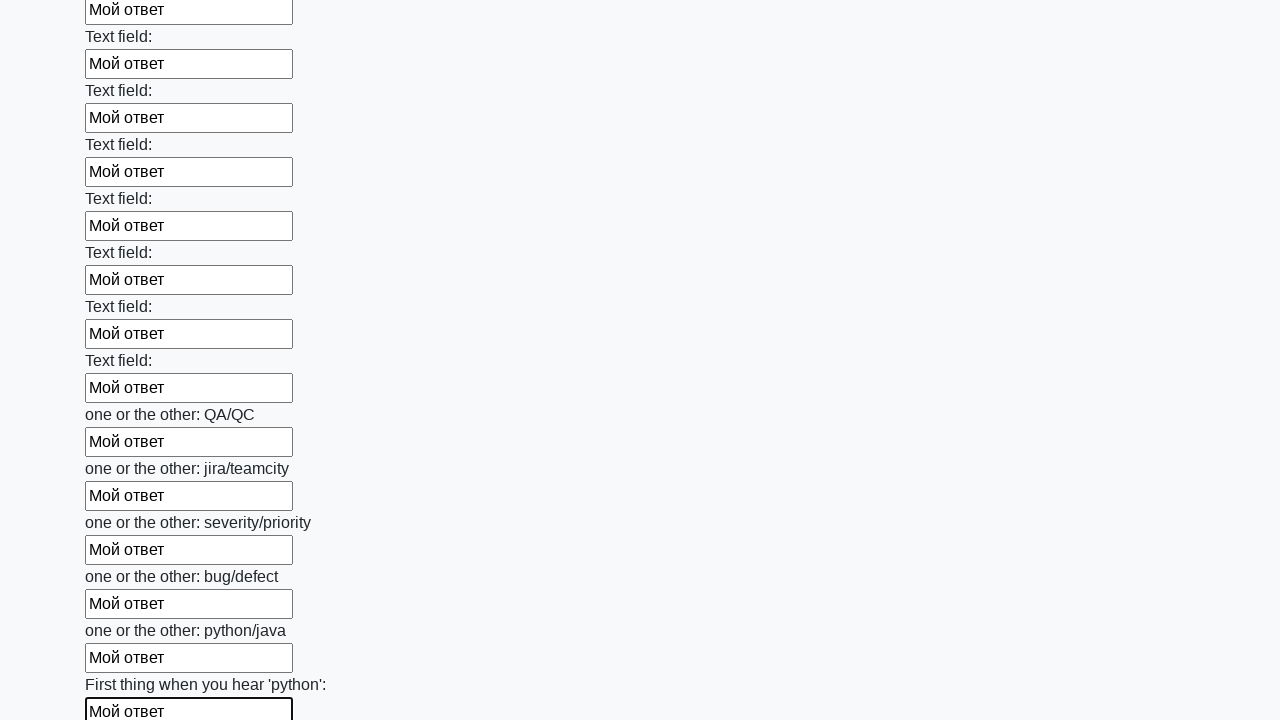

Filled an input field with 'Мой ответ' on input >> nth=93
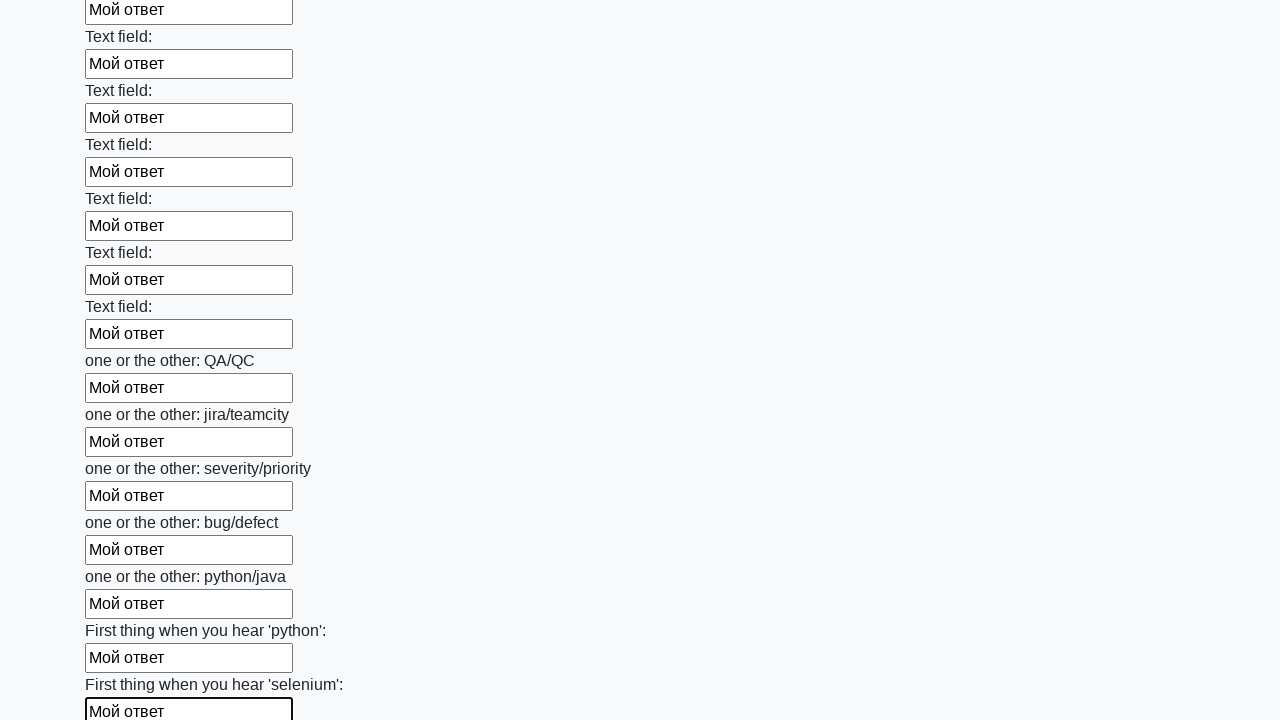

Filled an input field with 'Мой ответ' on input >> nth=94
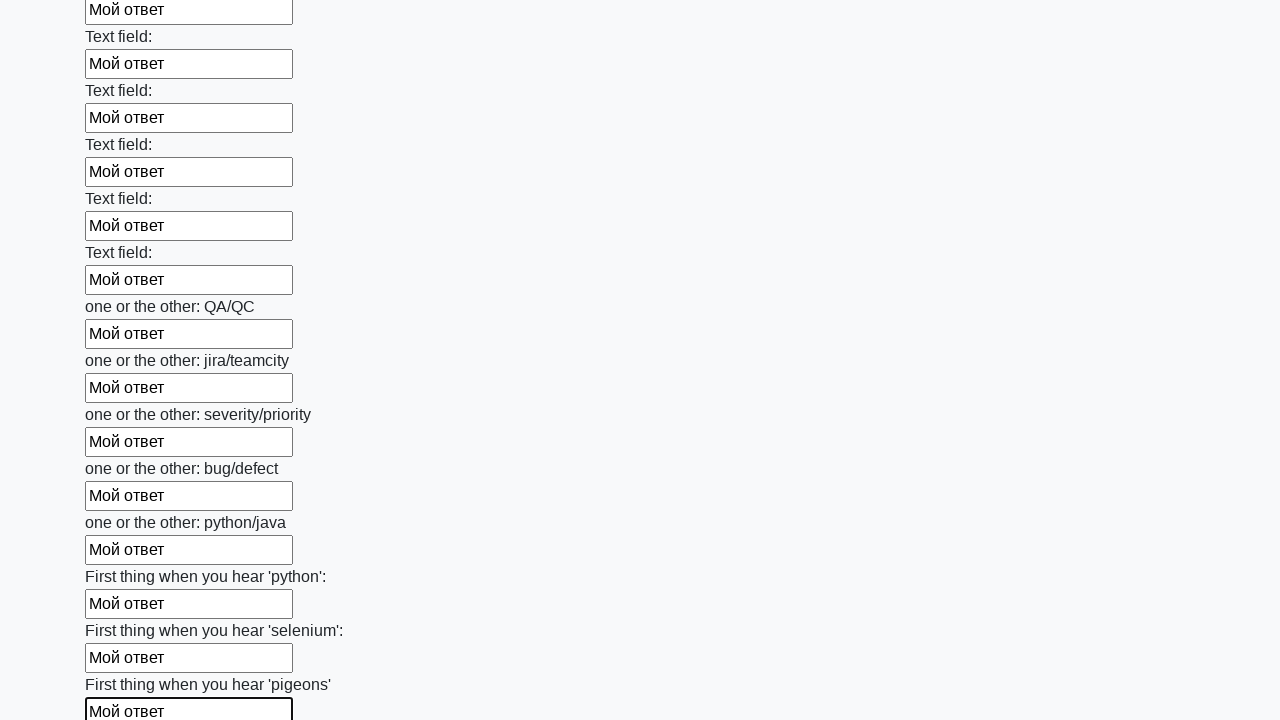

Filled an input field with 'Мой ответ' on input >> nth=95
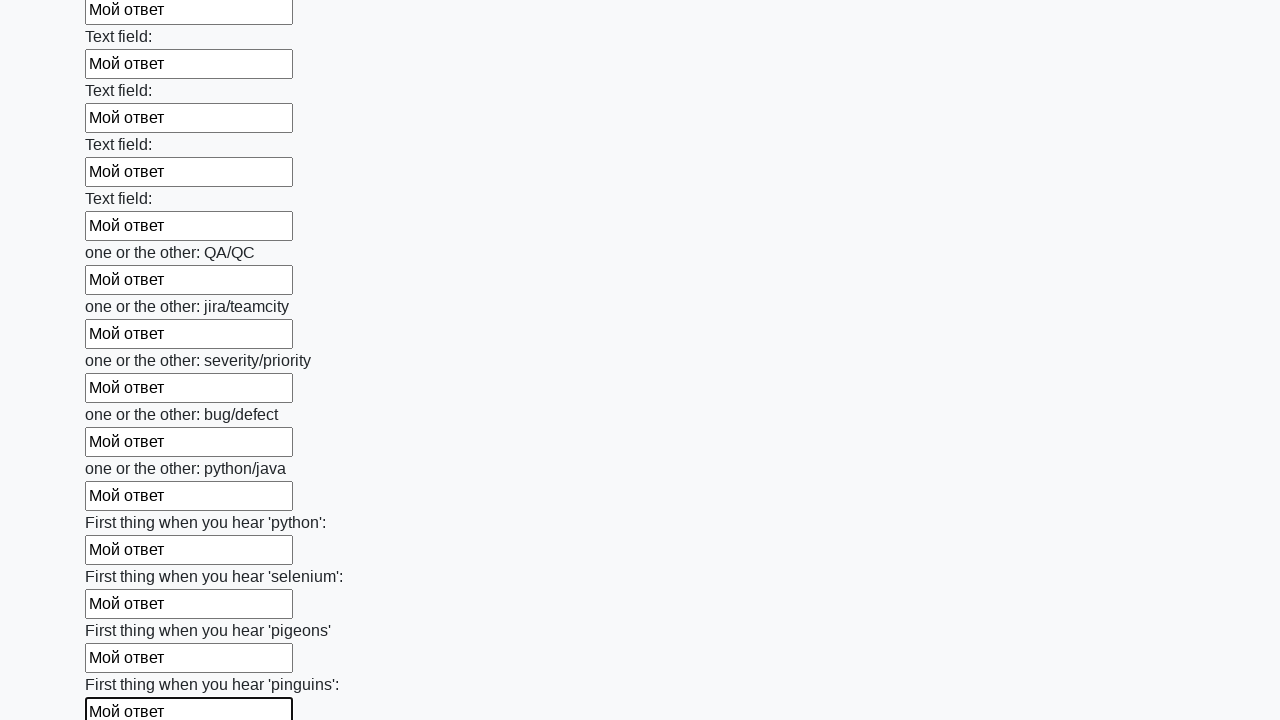

Filled an input field with 'Мой ответ' on input >> nth=96
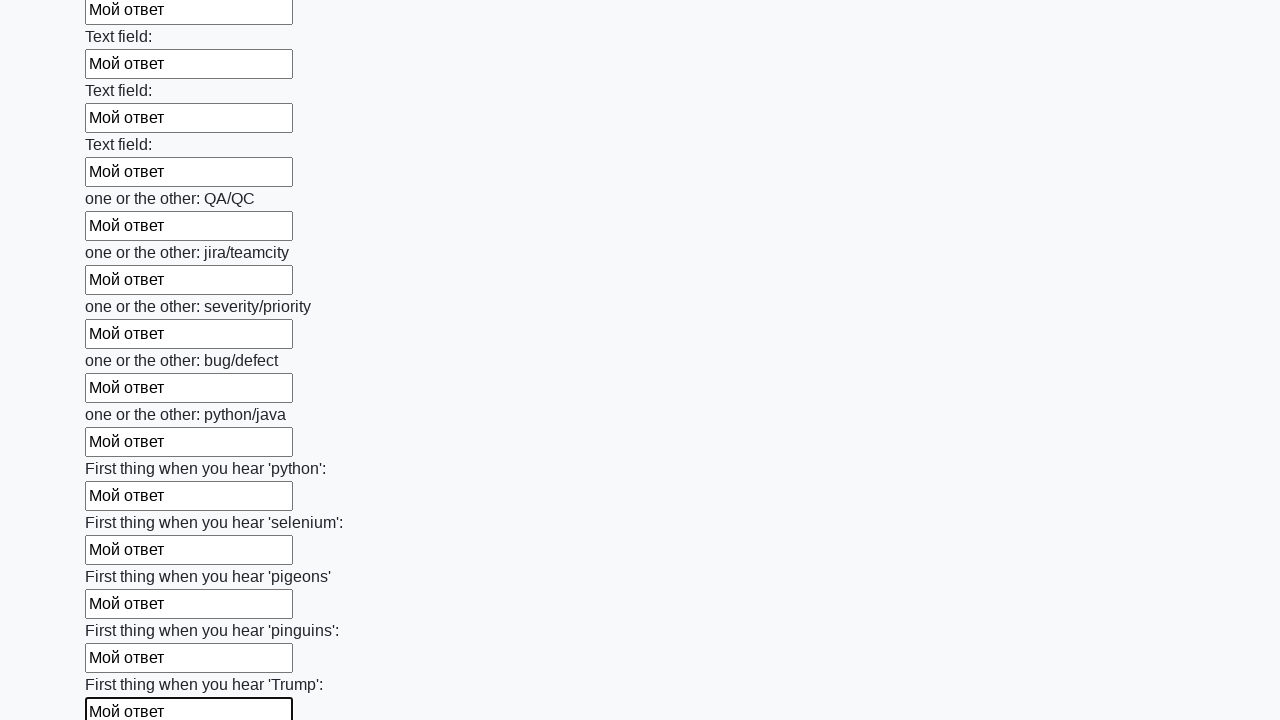

Filled an input field with 'Мой ответ' on input >> nth=97
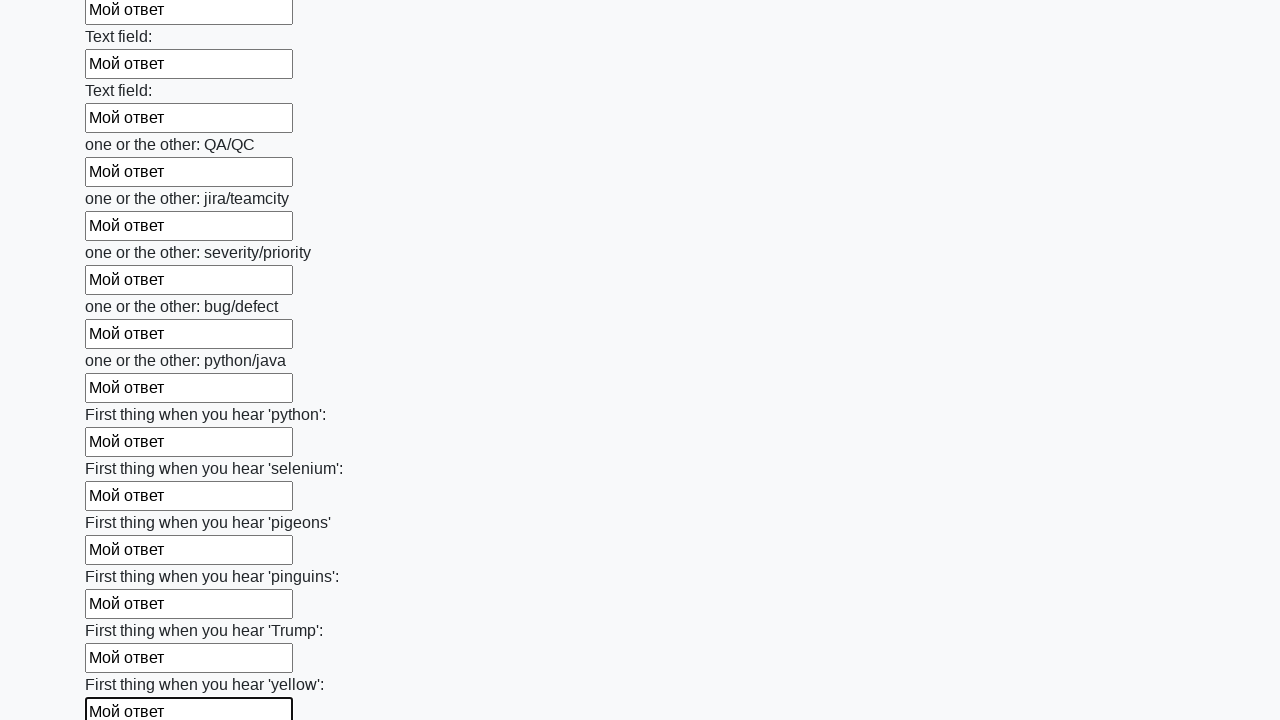

Filled an input field with 'Мой ответ' on input >> nth=98
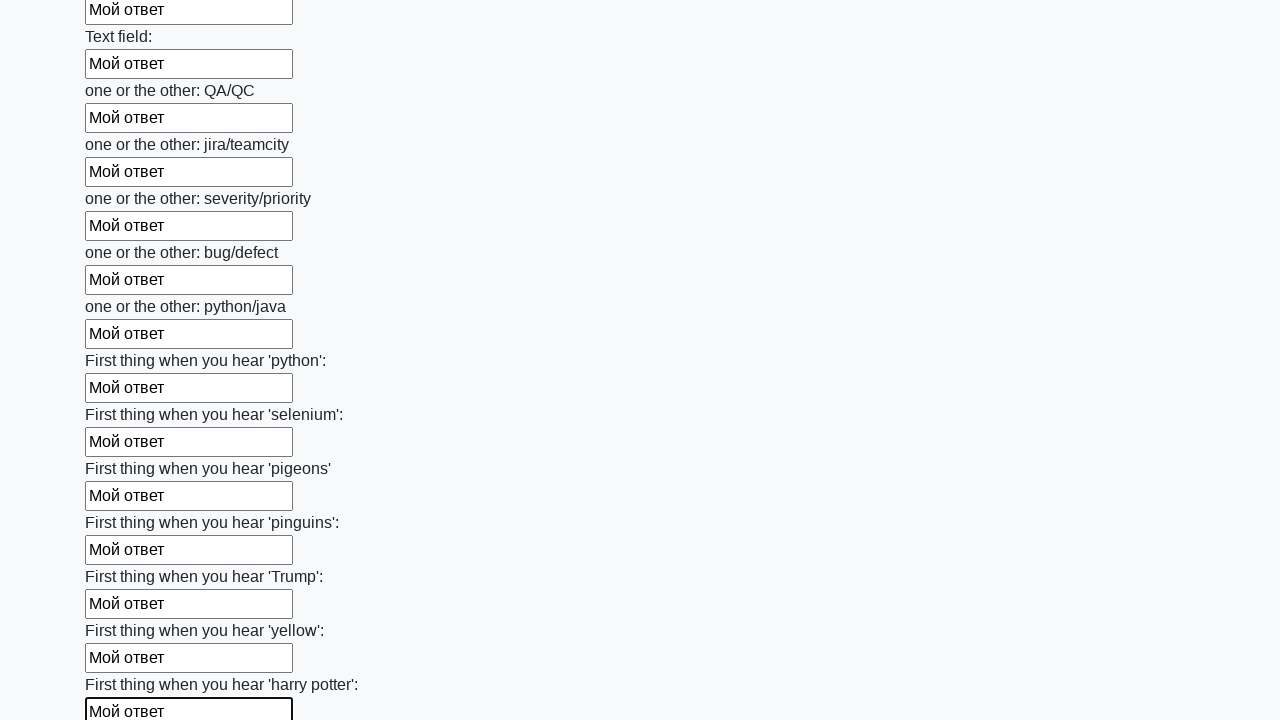

Filled an input field with 'Мой ответ' on input >> nth=99
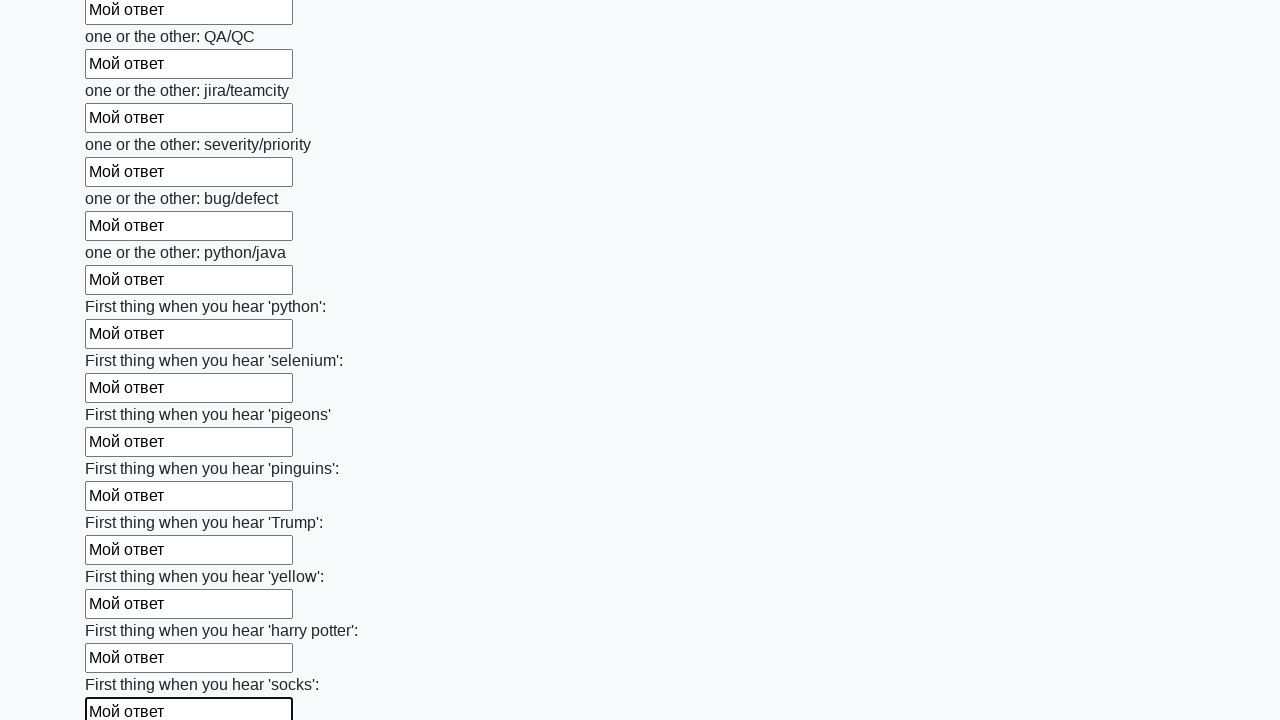

Clicked the submit button at (123, 611) on button.btn
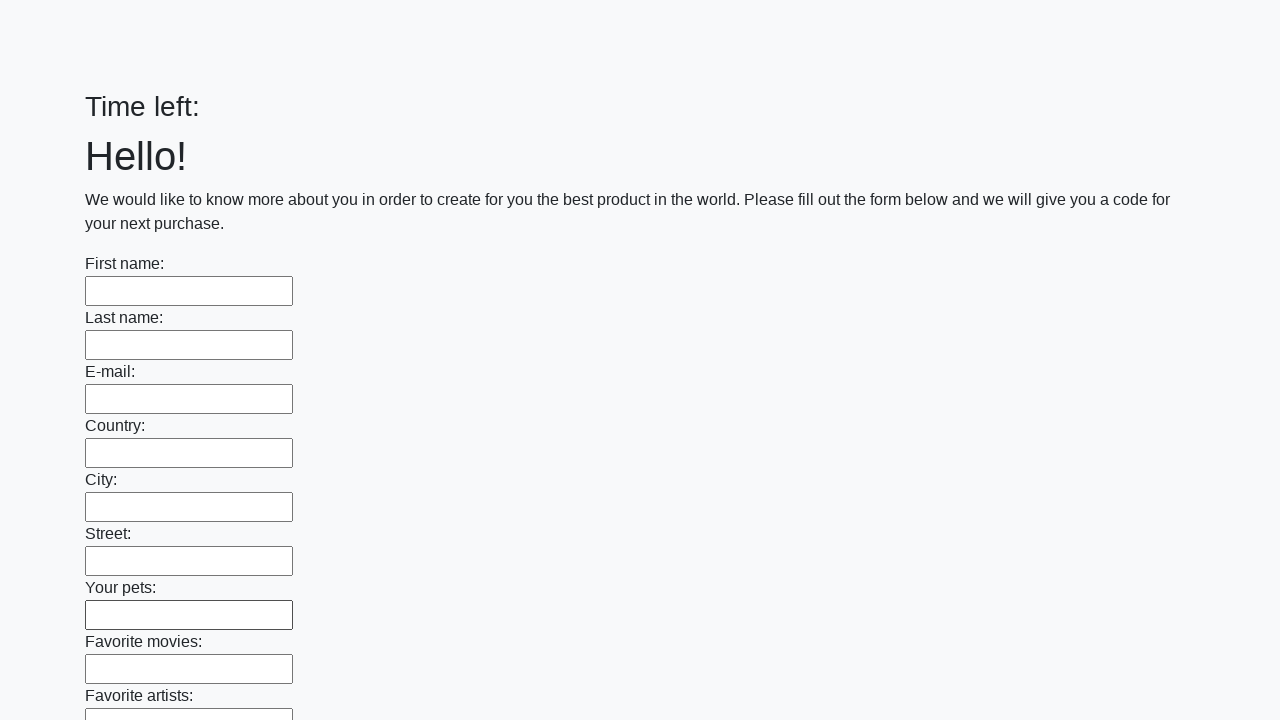

Set up alert dialog handler to accept dialogs
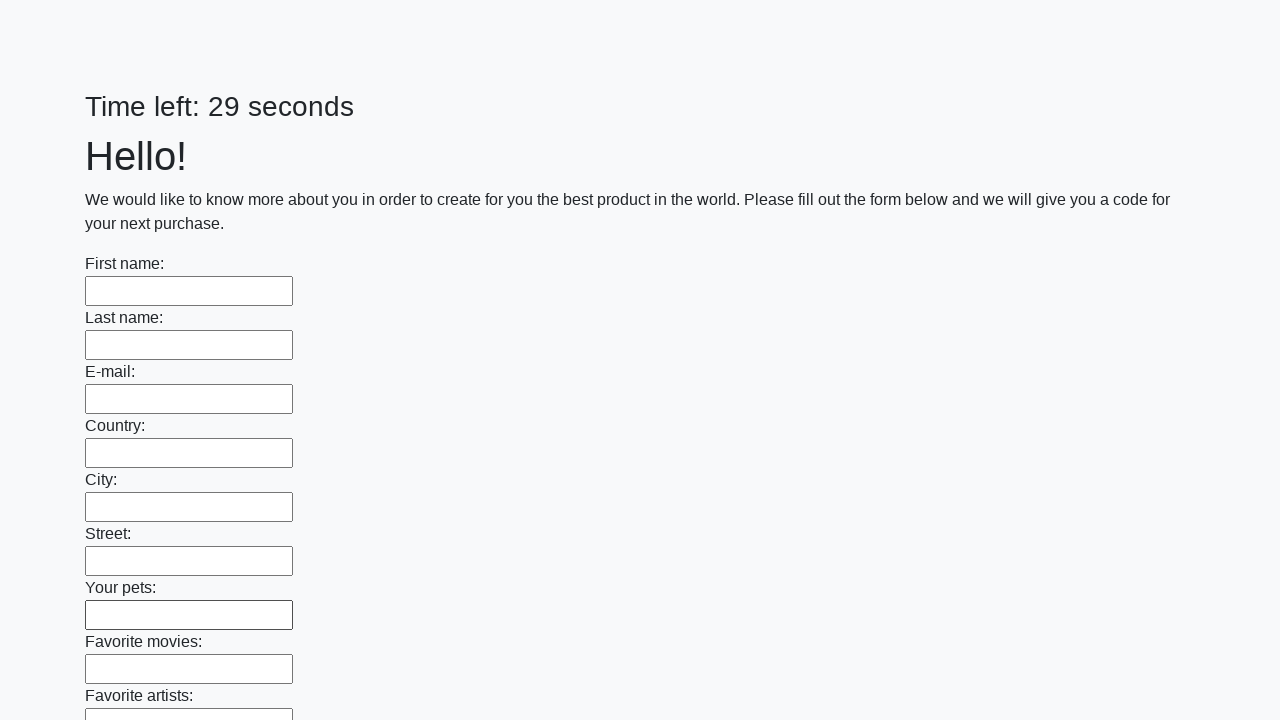

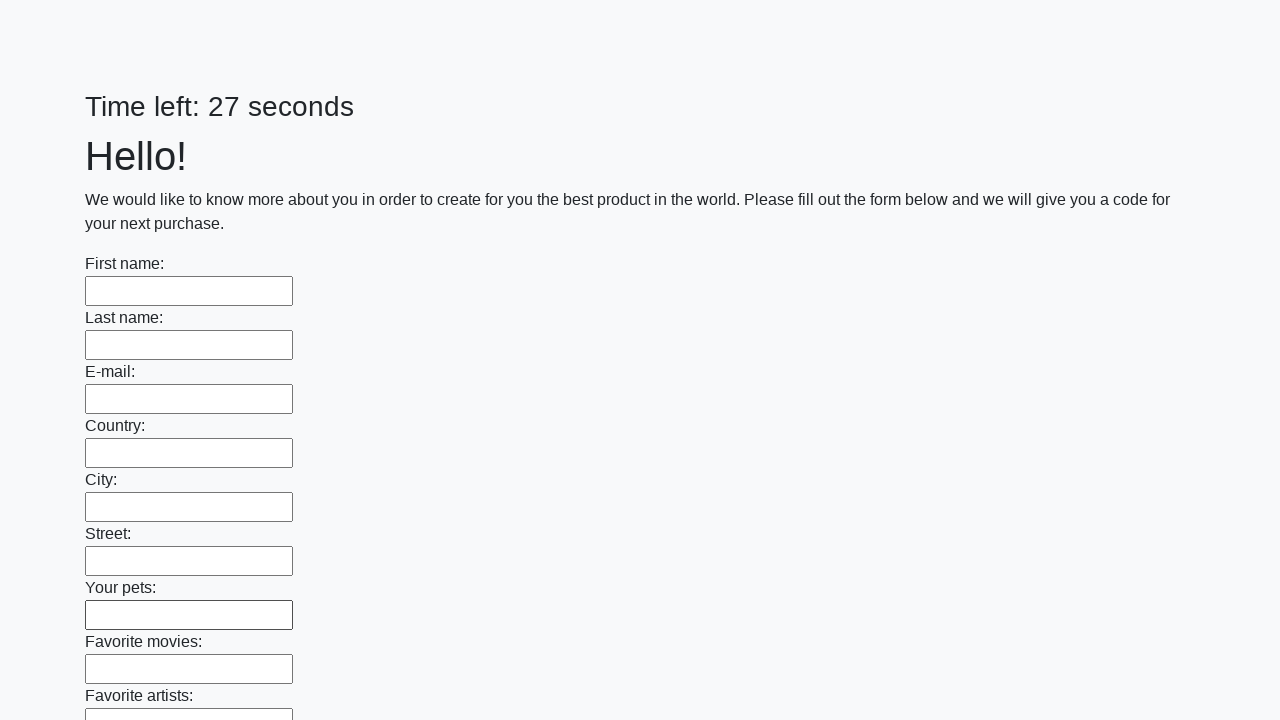